Tests filling a large form by entering text into all text input fields and clicking the submit button

Starting URL: http://suninjuly.github.io/huge_form.html

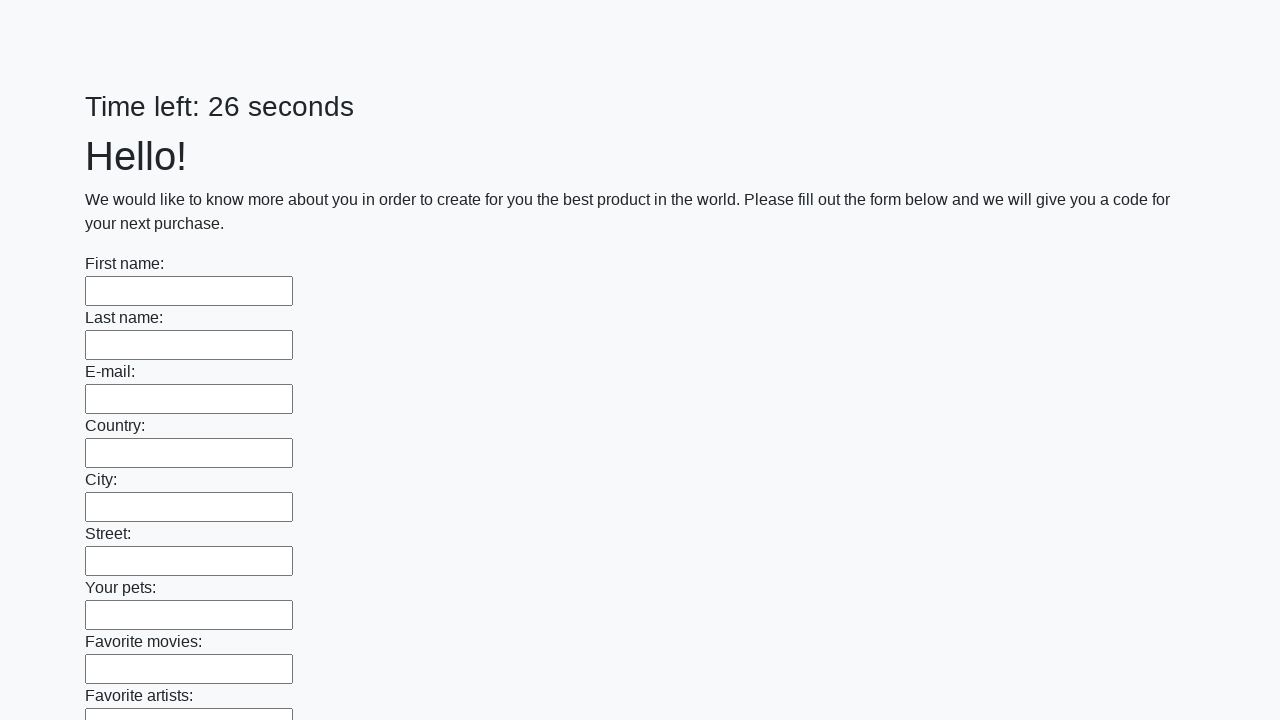

Located all text input fields on the form
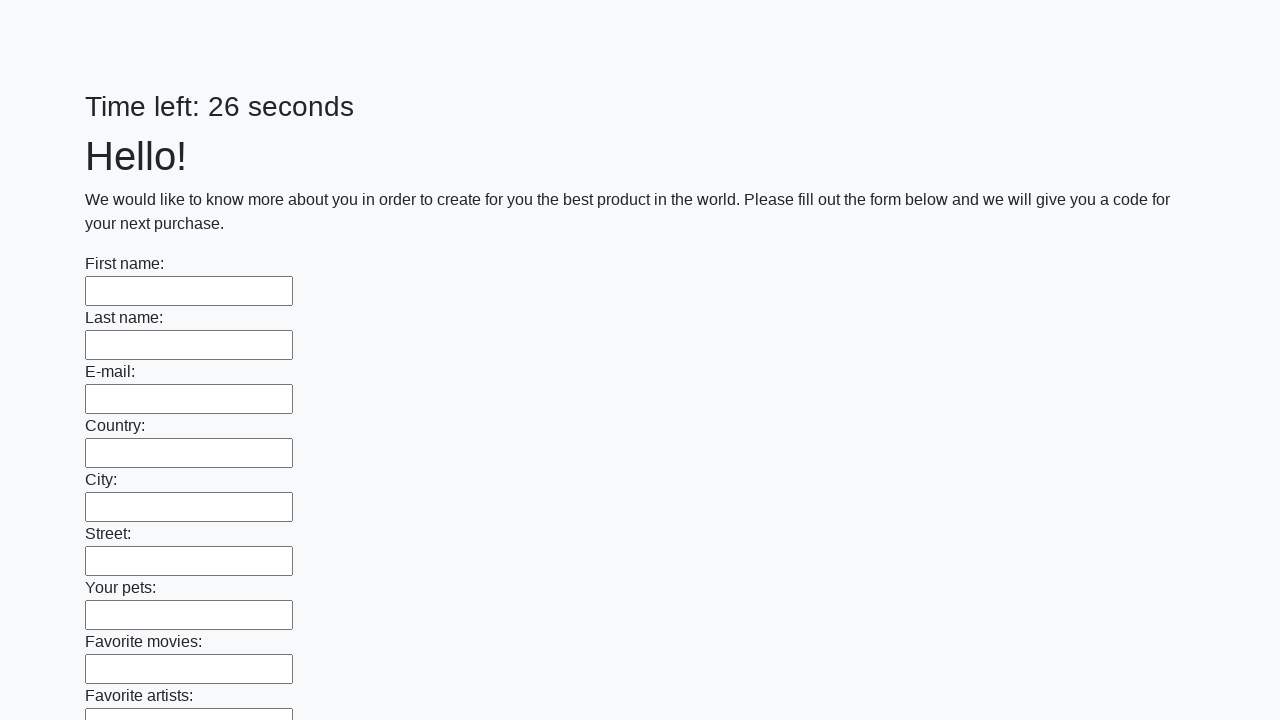

Found 100 text input fields to fill
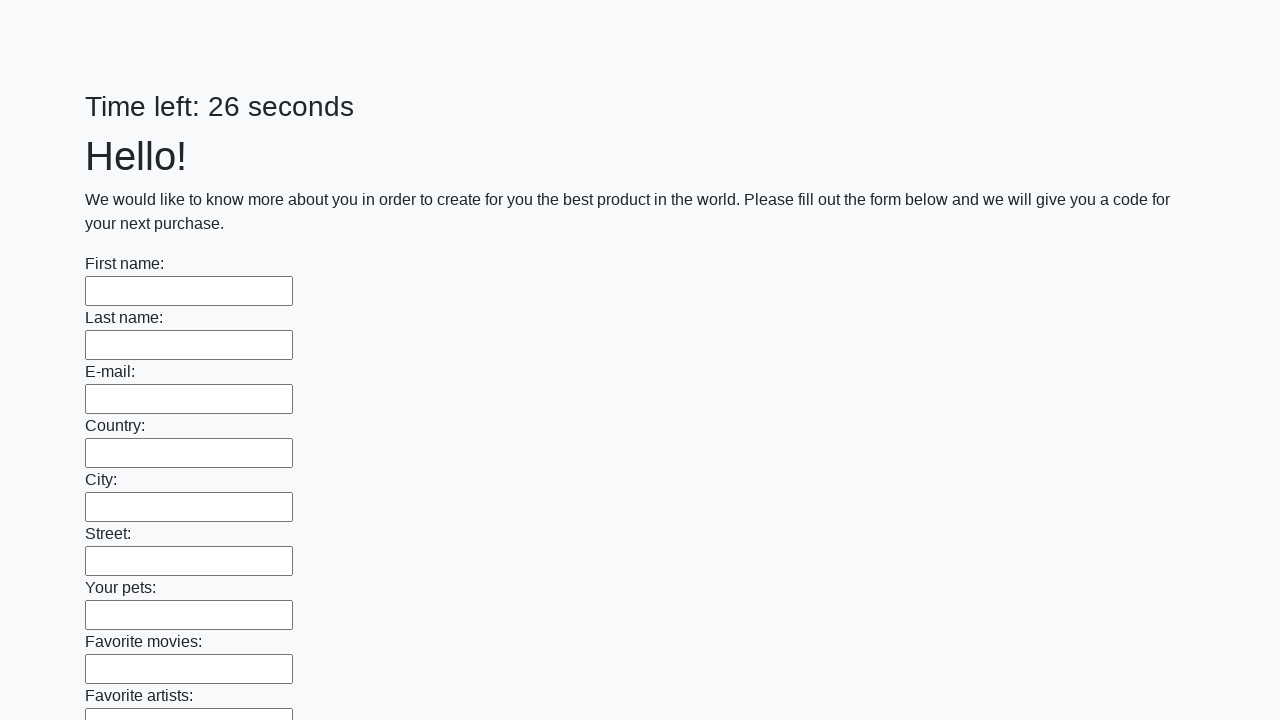

Filled text input field 1 of 100 with 'Мой ответ' on [type="text"] >> nth=0
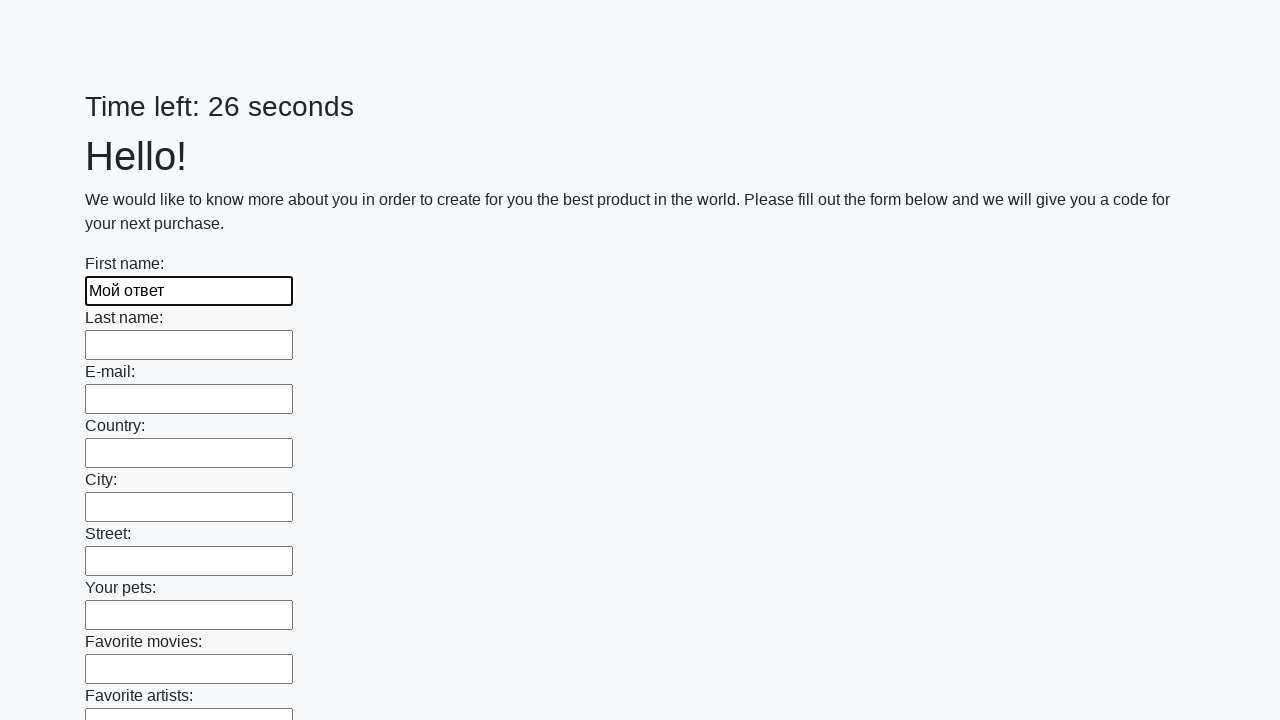

Filled text input field 2 of 100 with 'Мой ответ' on [type="text"] >> nth=1
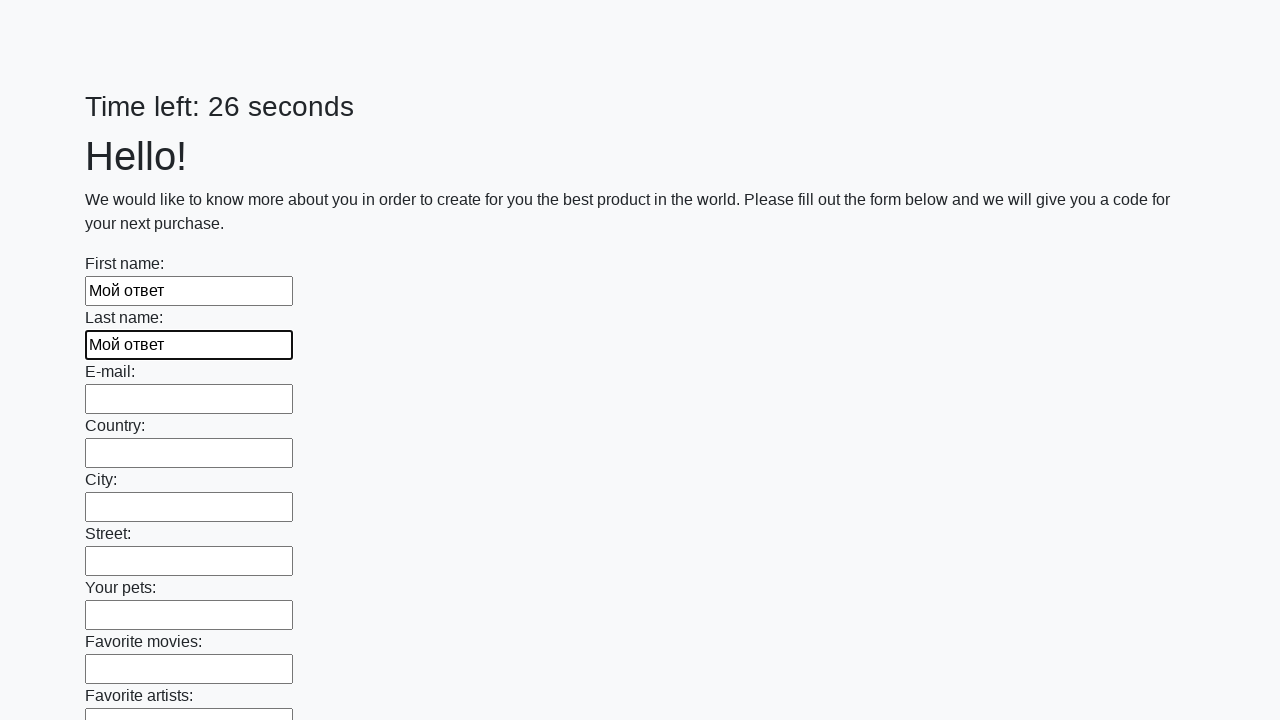

Filled text input field 3 of 100 with 'Мой ответ' on [type="text"] >> nth=2
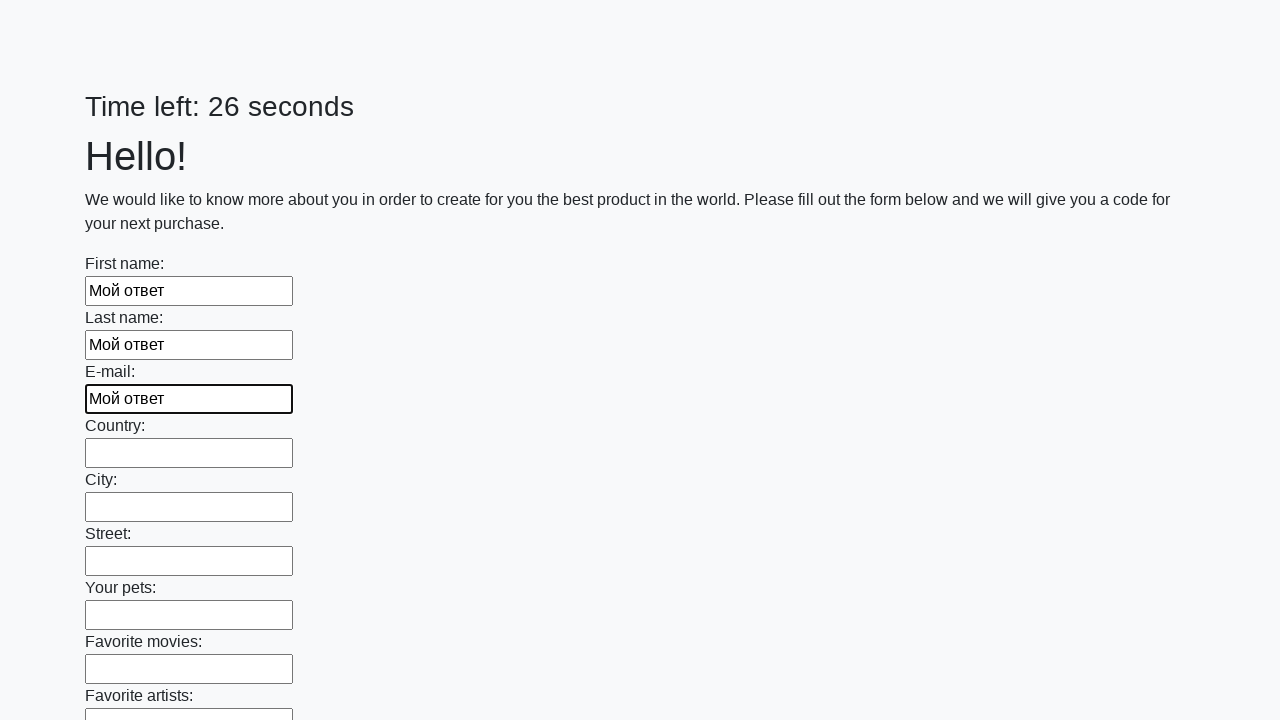

Filled text input field 4 of 100 with 'Мой ответ' on [type="text"] >> nth=3
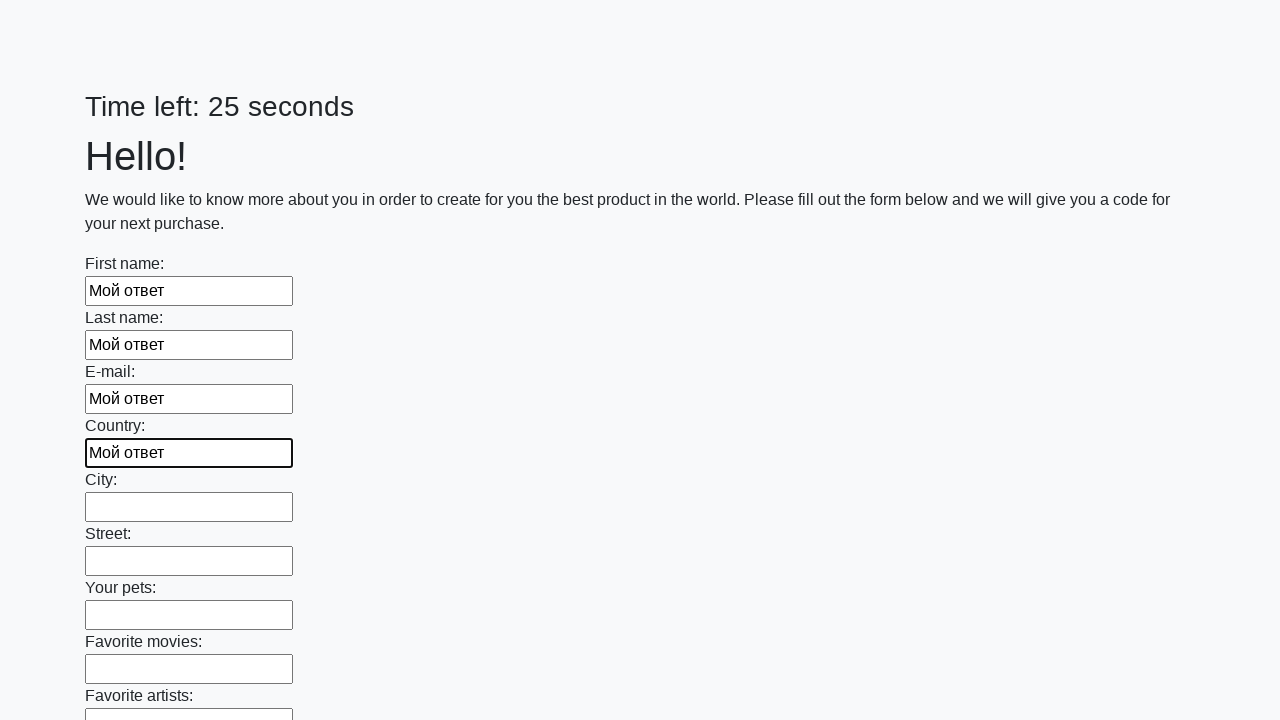

Filled text input field 5 of 100 with 'Мой ответ' on [type="text"] >> nth=4
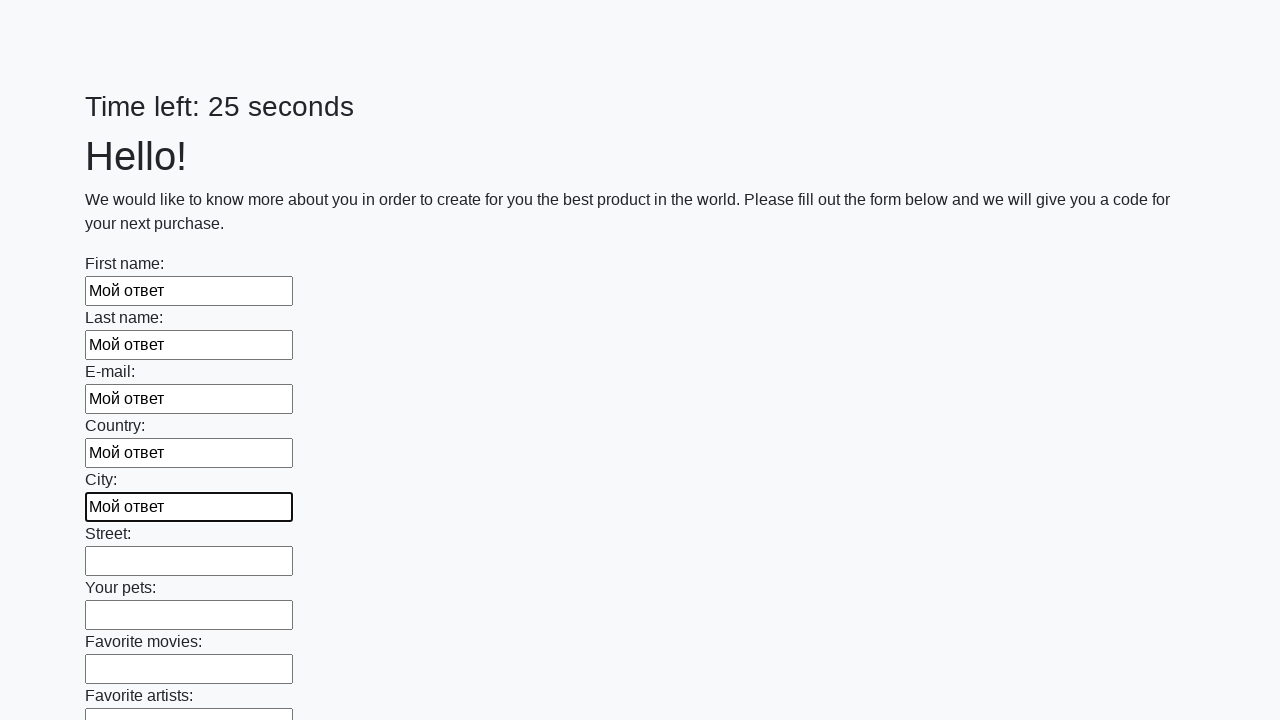

Filled text input field 6 of 100 with 'Мой ответ' on [type="text"] >> nth=5
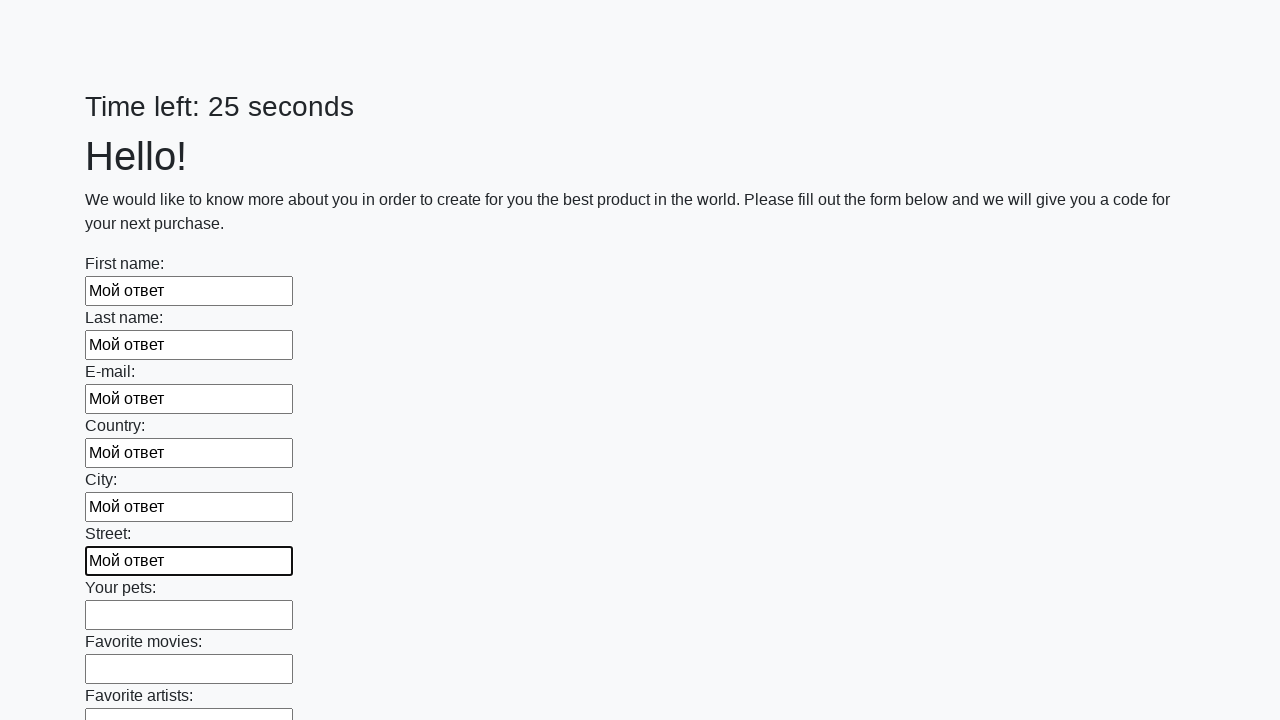

Filled text input field 7 of 100 with 'Мой ответ' on [type="text"] >> nth=6
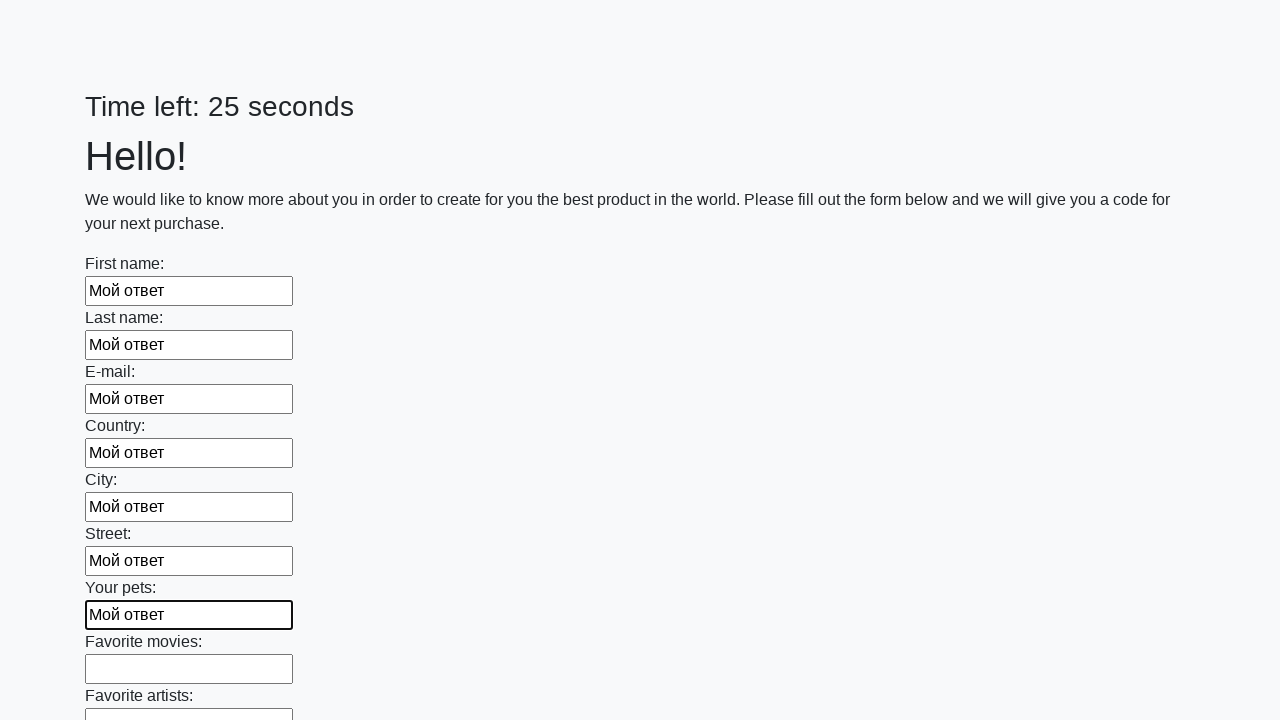

Filled text input field 8 of 100 with 'Мой ответ' on [type="text"] >> nth=7
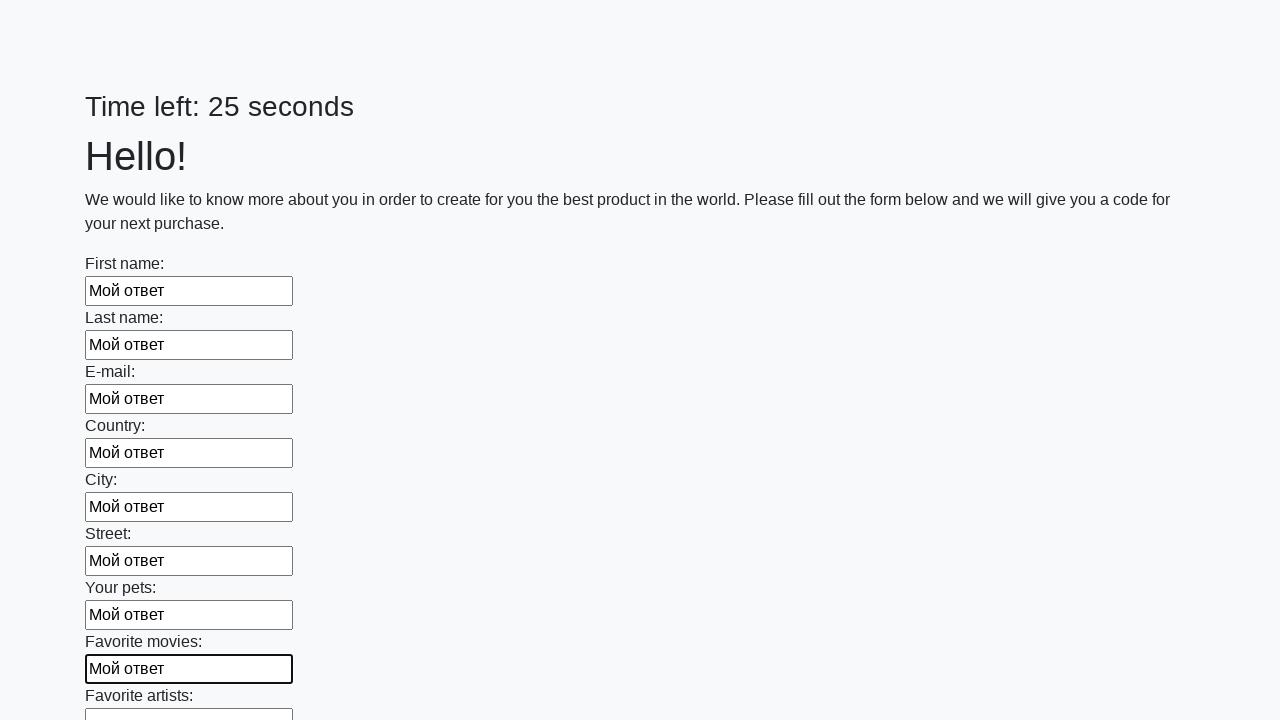

Filled text input field 9 of 100 with 'Мой ответ' on [type="text"] >> nth=8
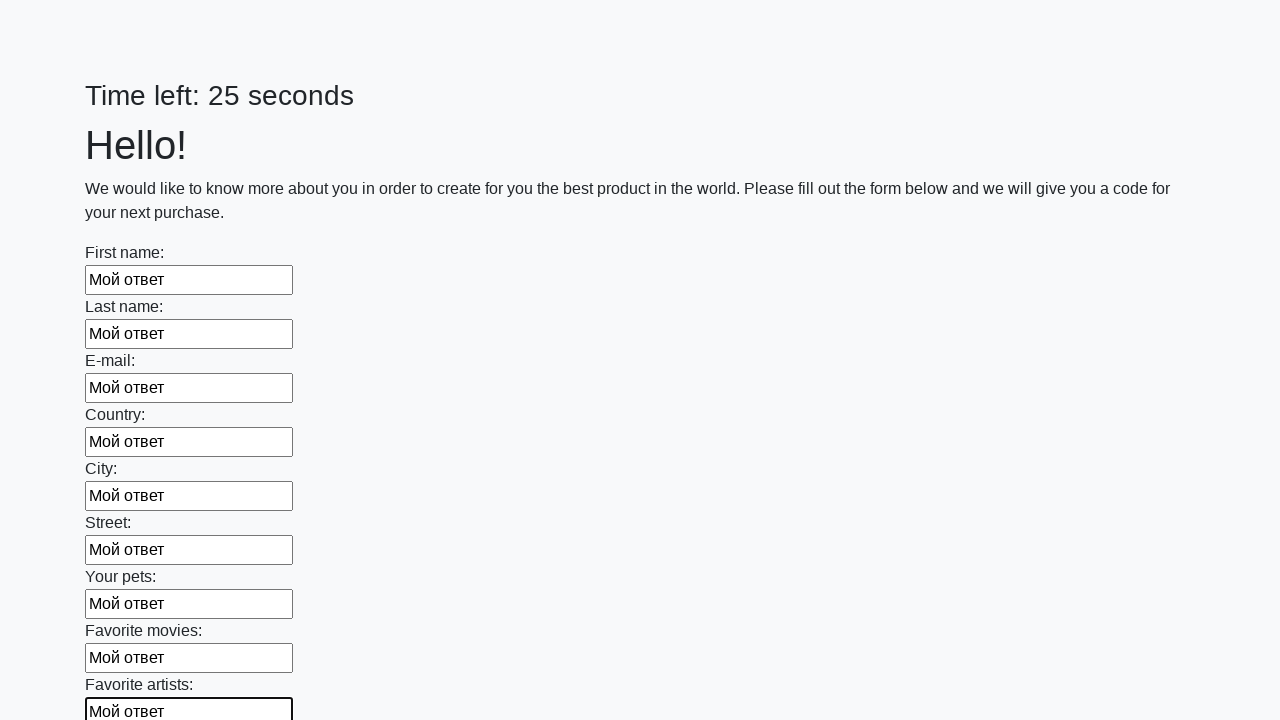

Filled text input field 10 of 100 with 'Мой ответ' on [type="text"] >> nth=9
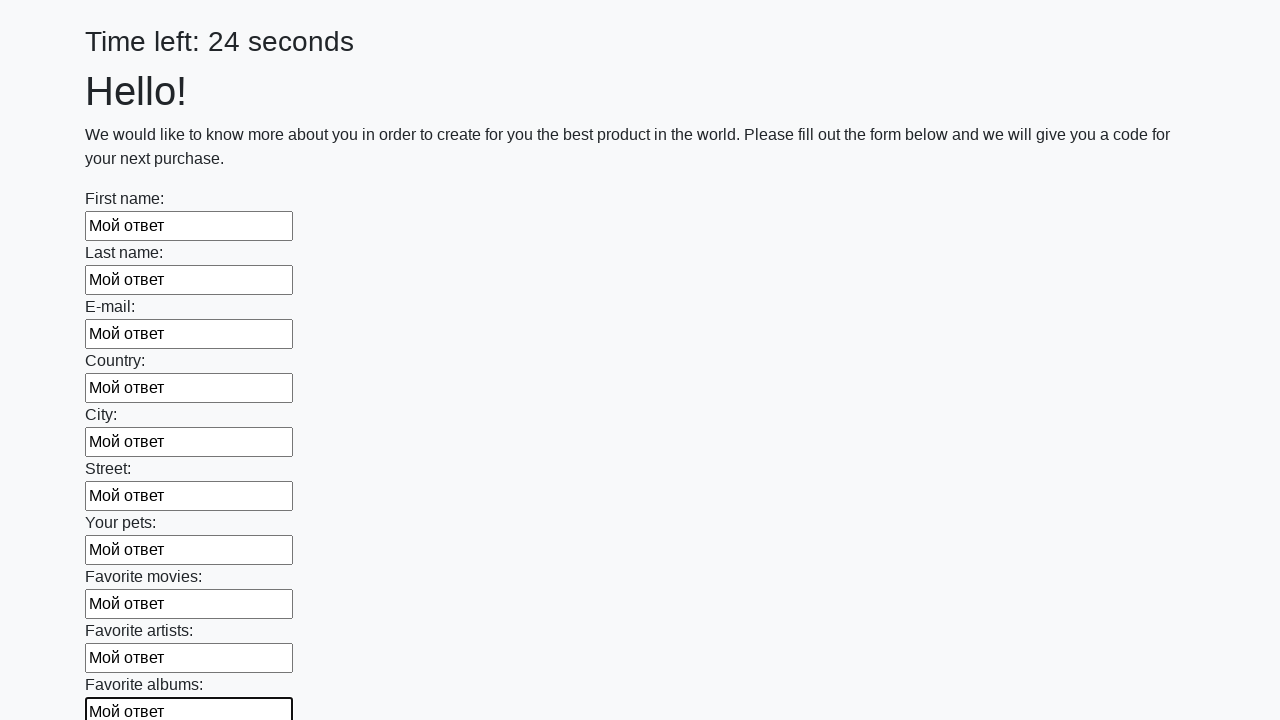

Filled text input field 11 of 100 with 'Мой ответ' on [type="text"] >> nth=10
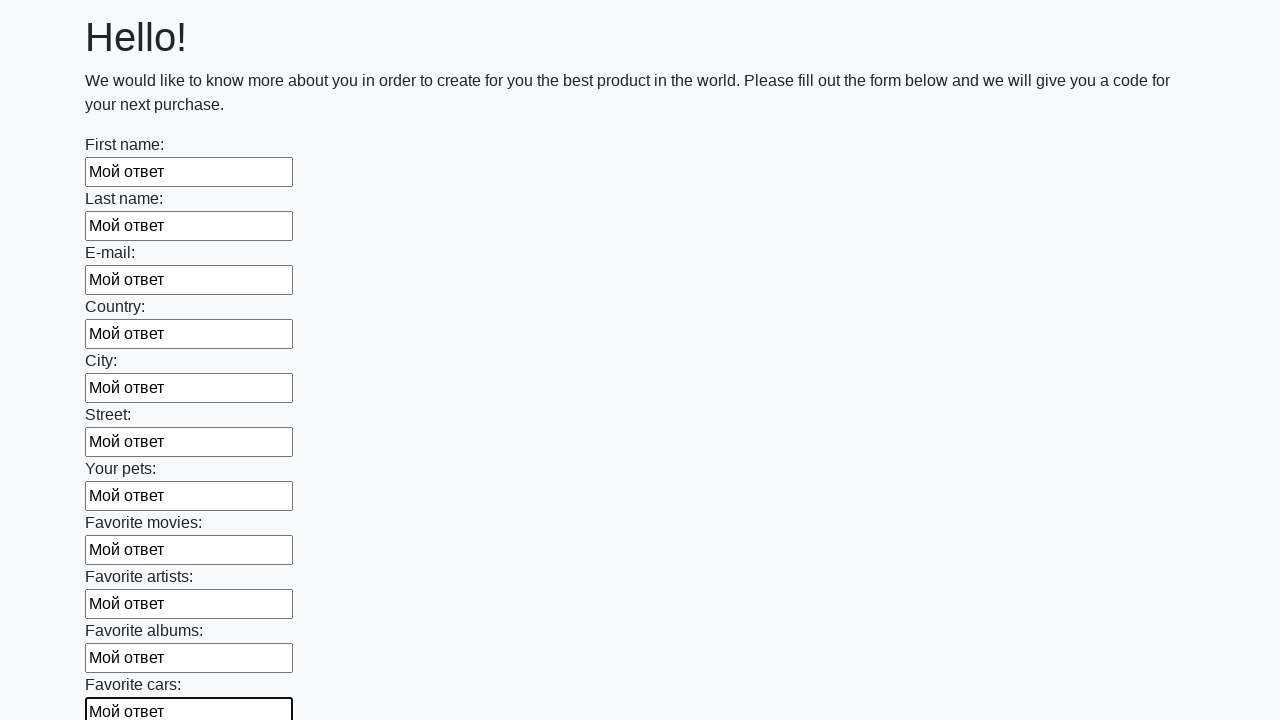

Filled text input field 12 of 100 with 'Мой ответ' on [type="text"] >> nth=11
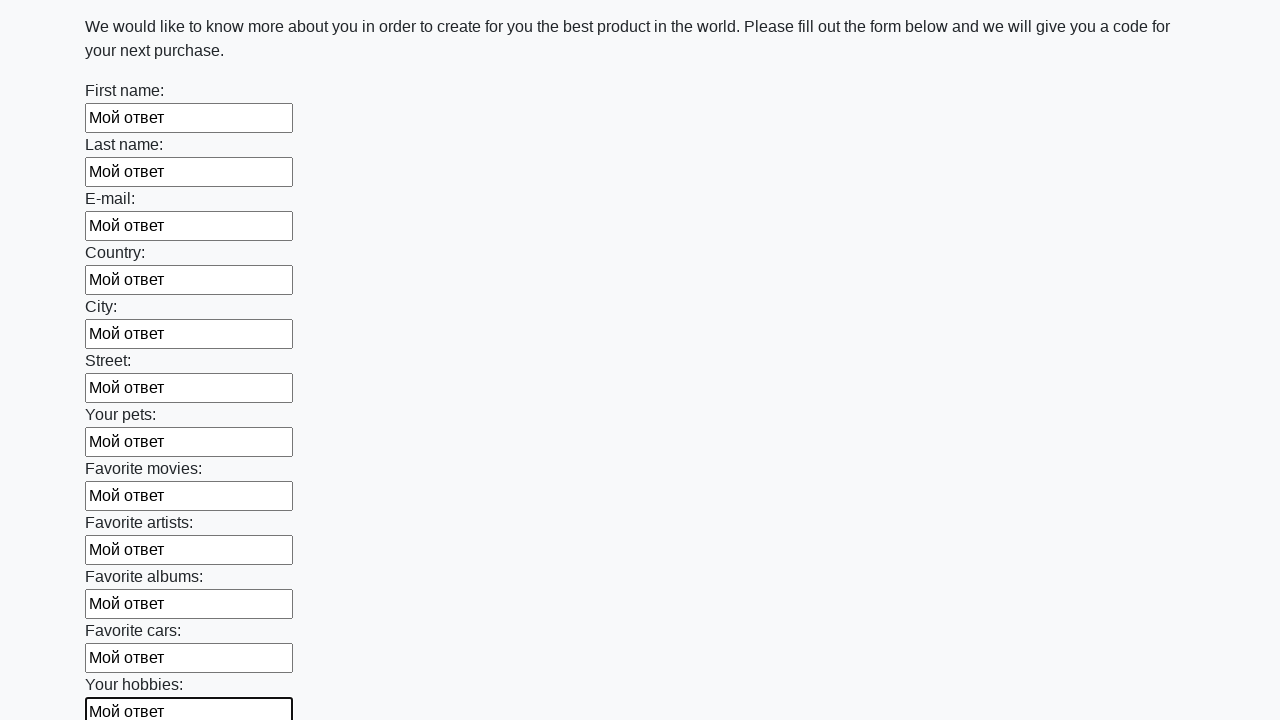

Filled text input field 13 of 100 with 'Мой ответ' on [type="text"] >> nth=12
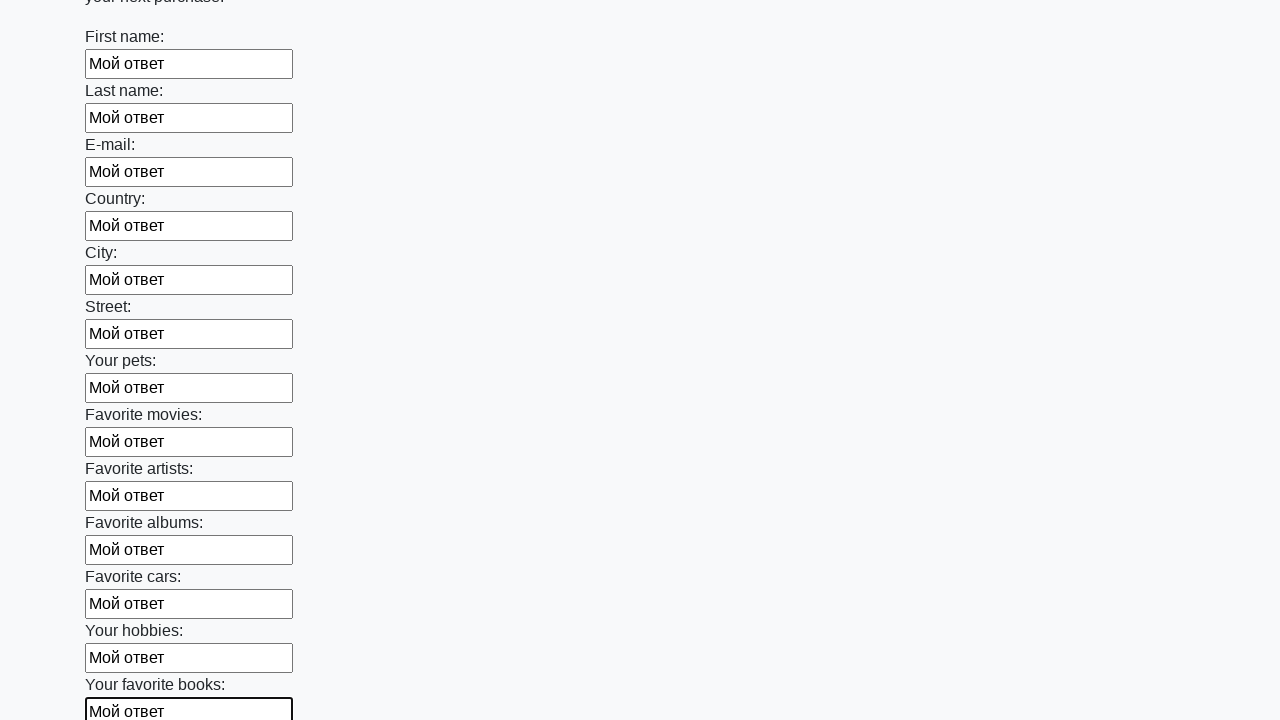

Filled text input field 14 of 100 with 'Мой ответ' on [type="text"] >> nth=13
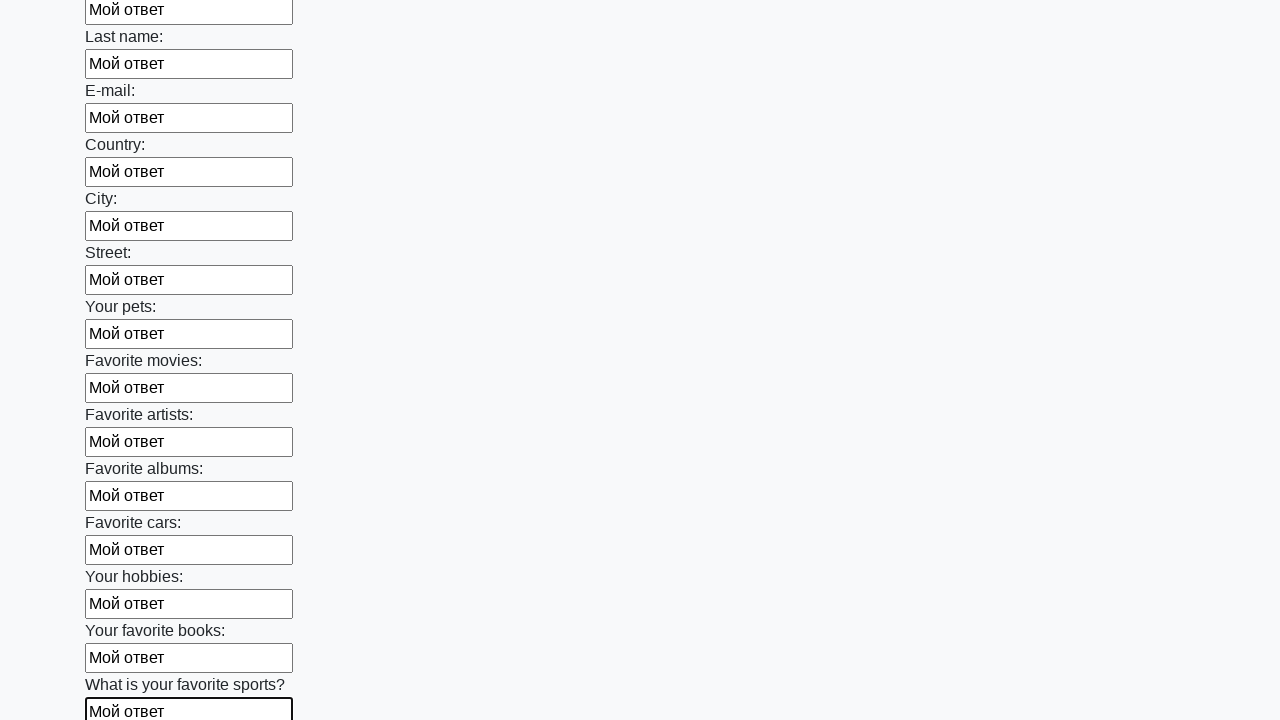

Filled text input field 15 of 100 with 'Мой ответ' on [type="text"] >> nth=14
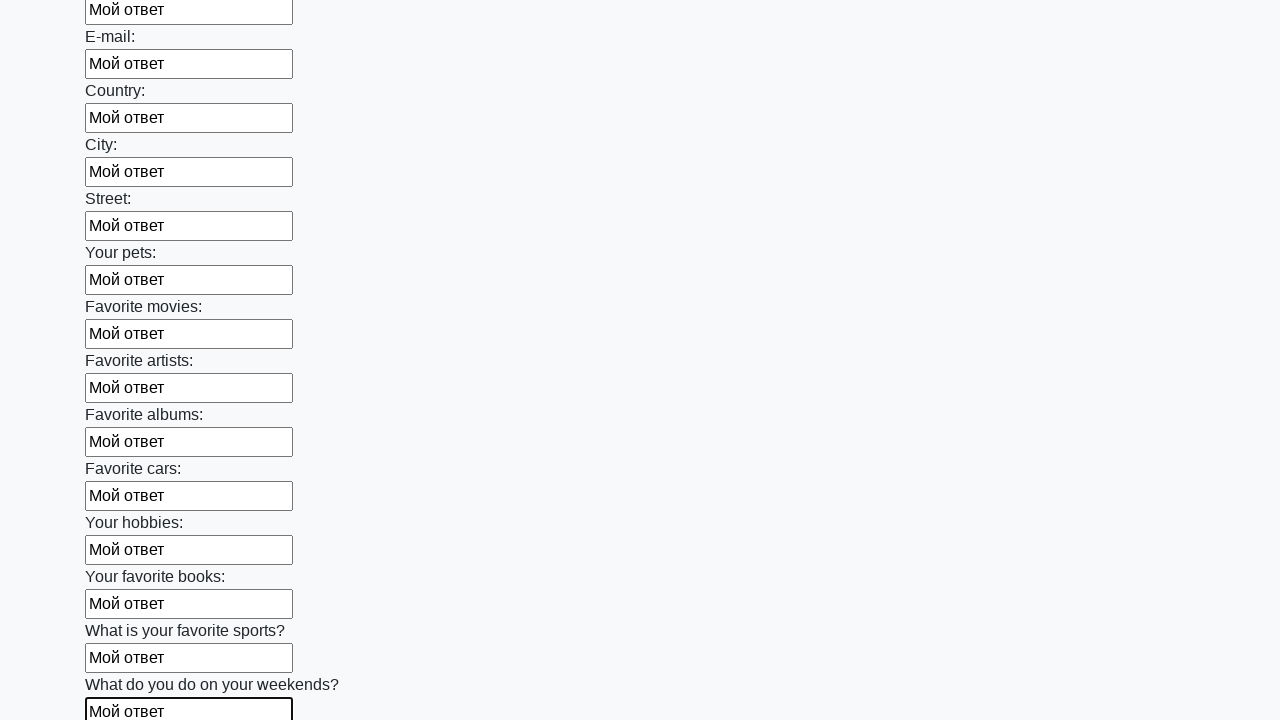

Filled text input field 16 of 100 with 'Мой ответ' on [type="text"] >> nth=15
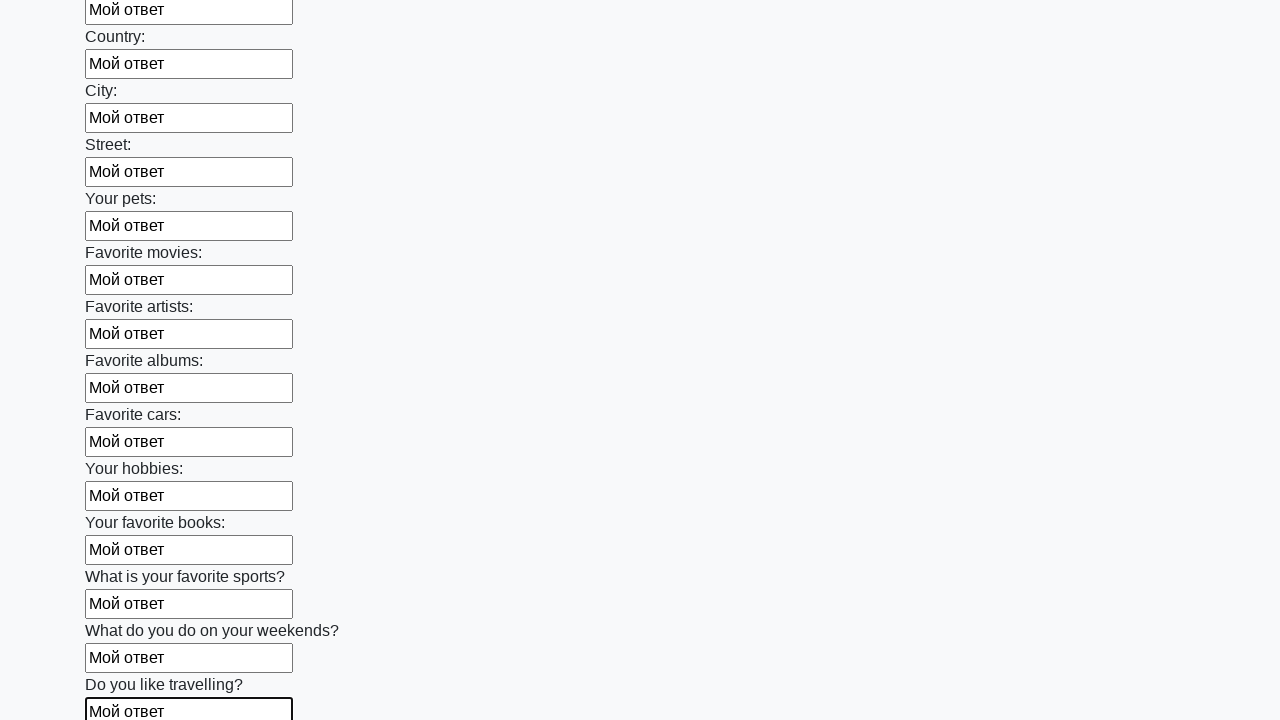

Filled text input field 17 of 100 with 'Мой ответ' on [type="text"] >> nth=16
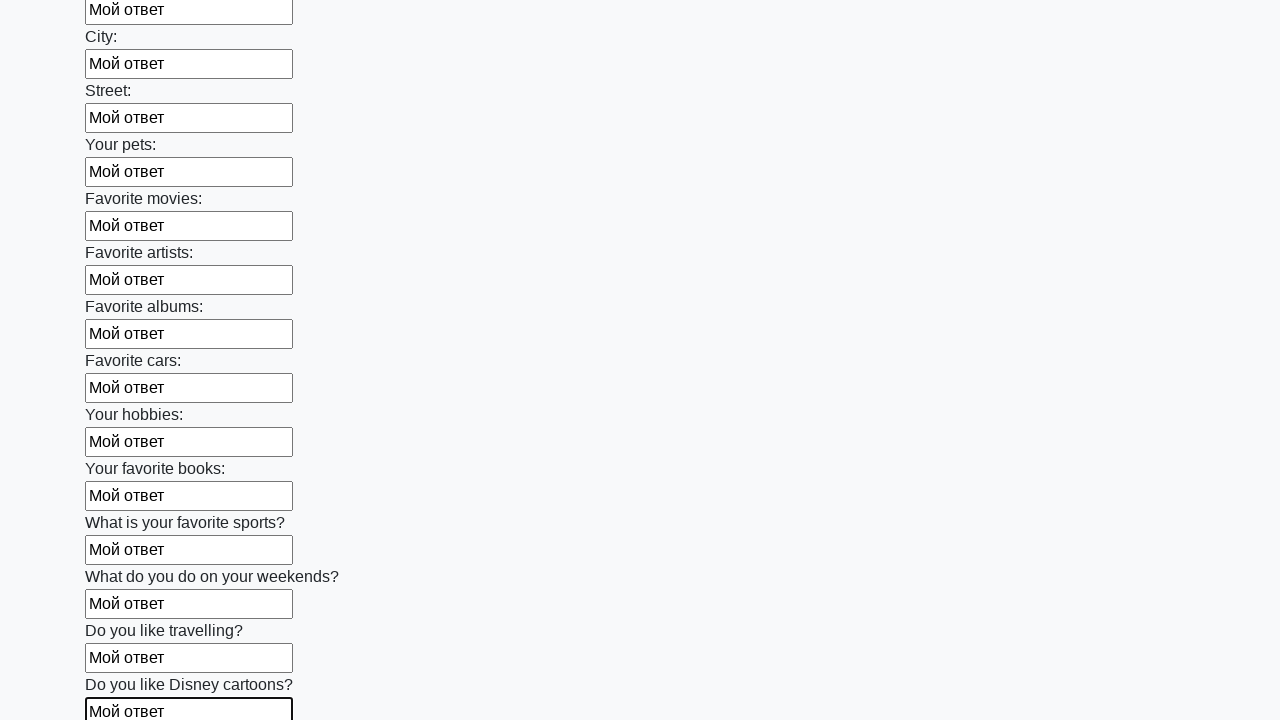

Filled text input field 18 of 100 with 'Мой ответ' on [type="text"] >> nth=17
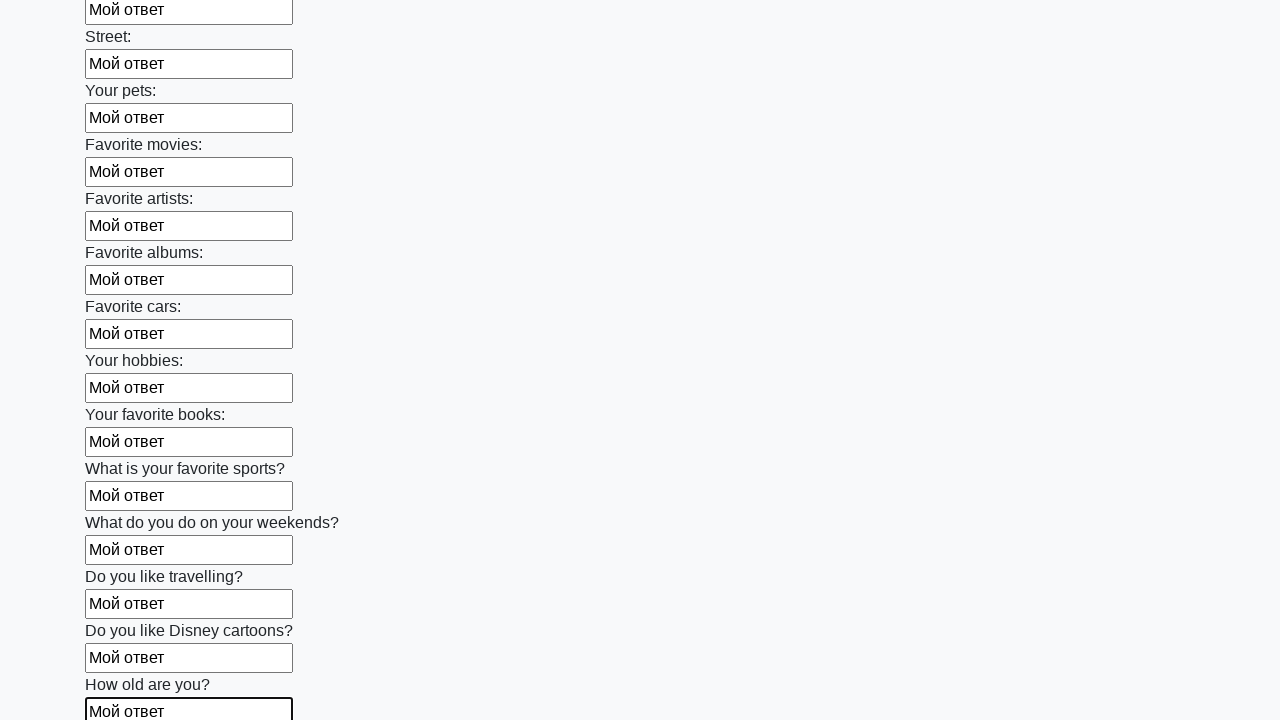

Filled text input field 19 of 100 with 'Мой ответ' on [type="text"] >> nth=18
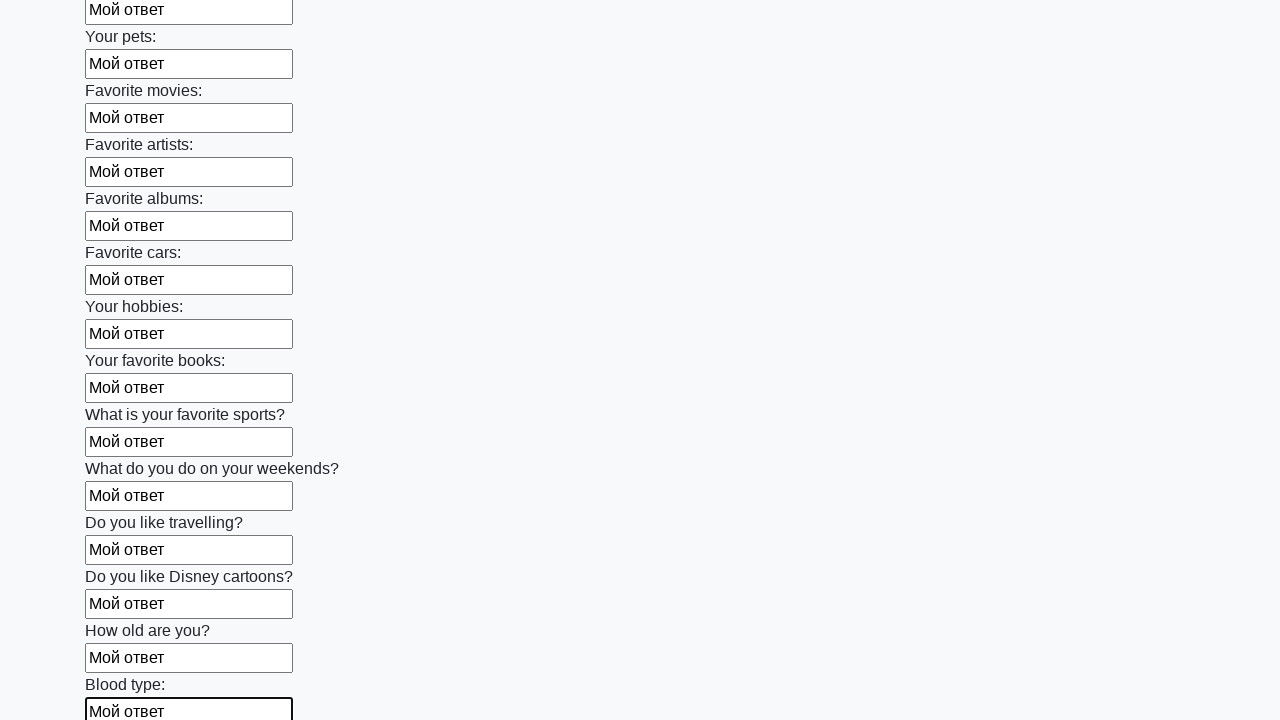

Filled text input field 20 of 100 with 'Мой ответ' on [type="text"] >> nth=19
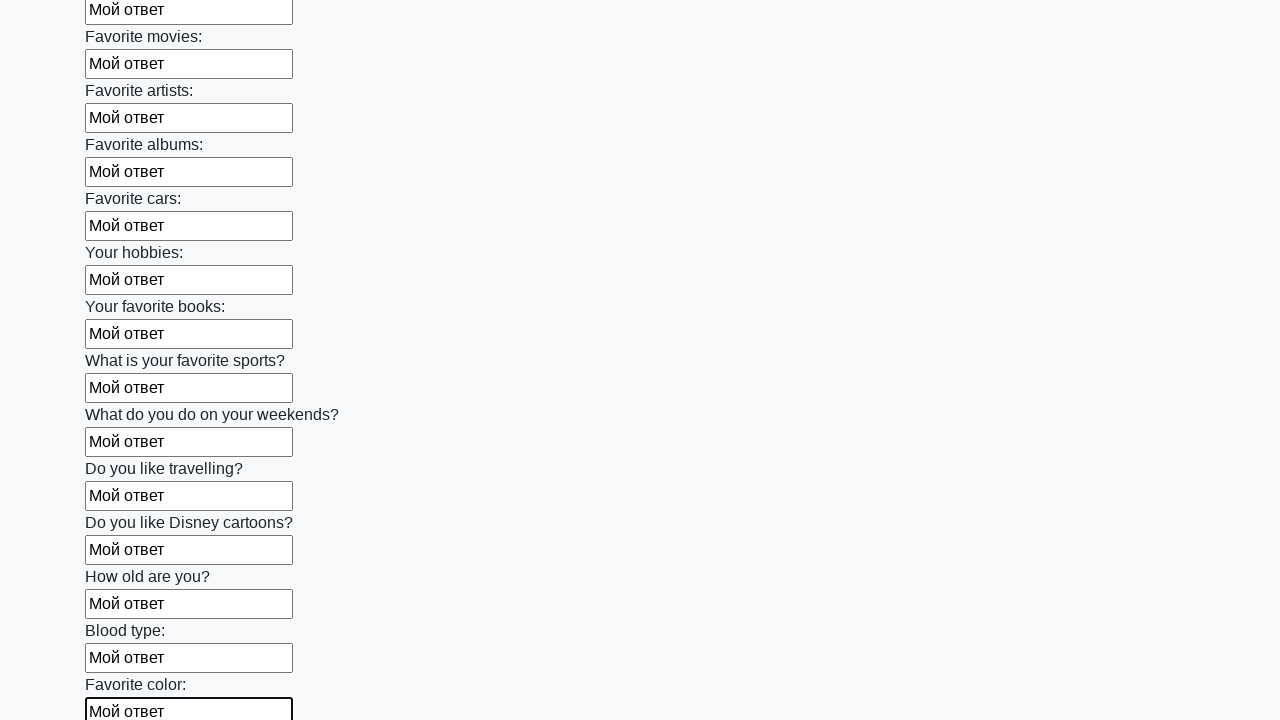

Filled text input field 21 of 100 with 'Мой ответ' on [type="text"] >> nth=20
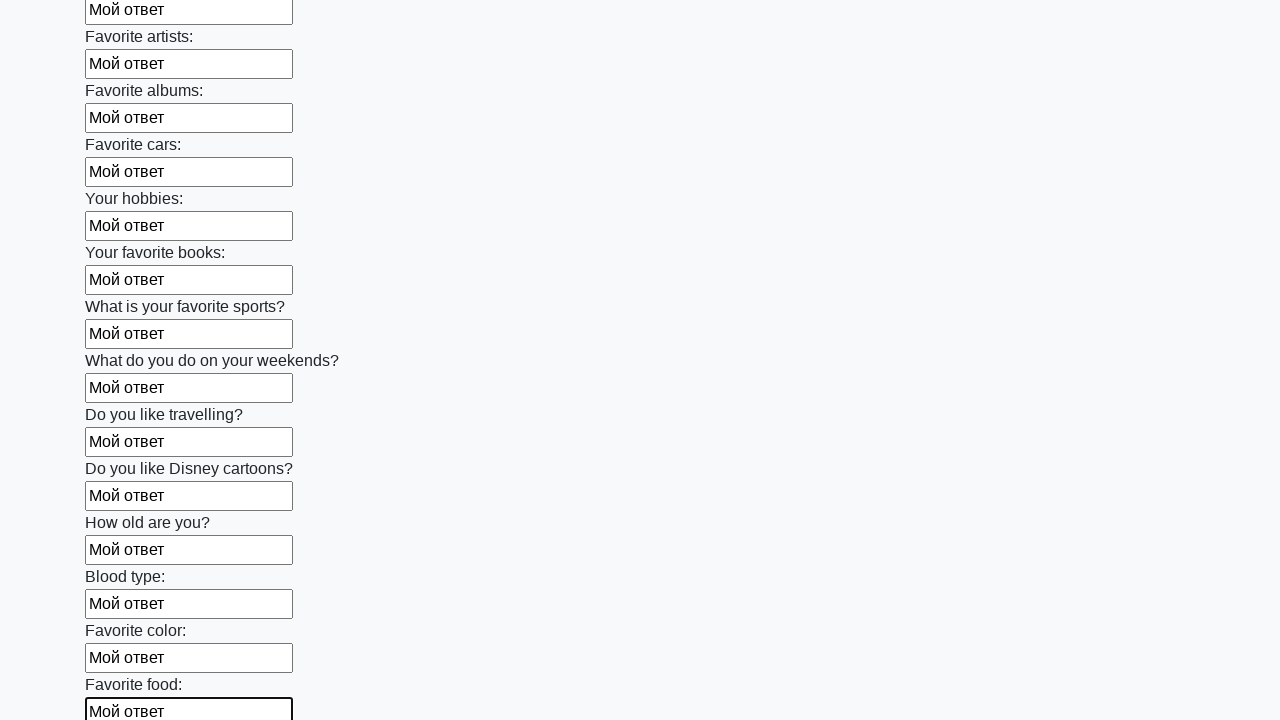

Filled text input field 22 of 100 with 'Мой ответ' on [type="text"] >> nth=21
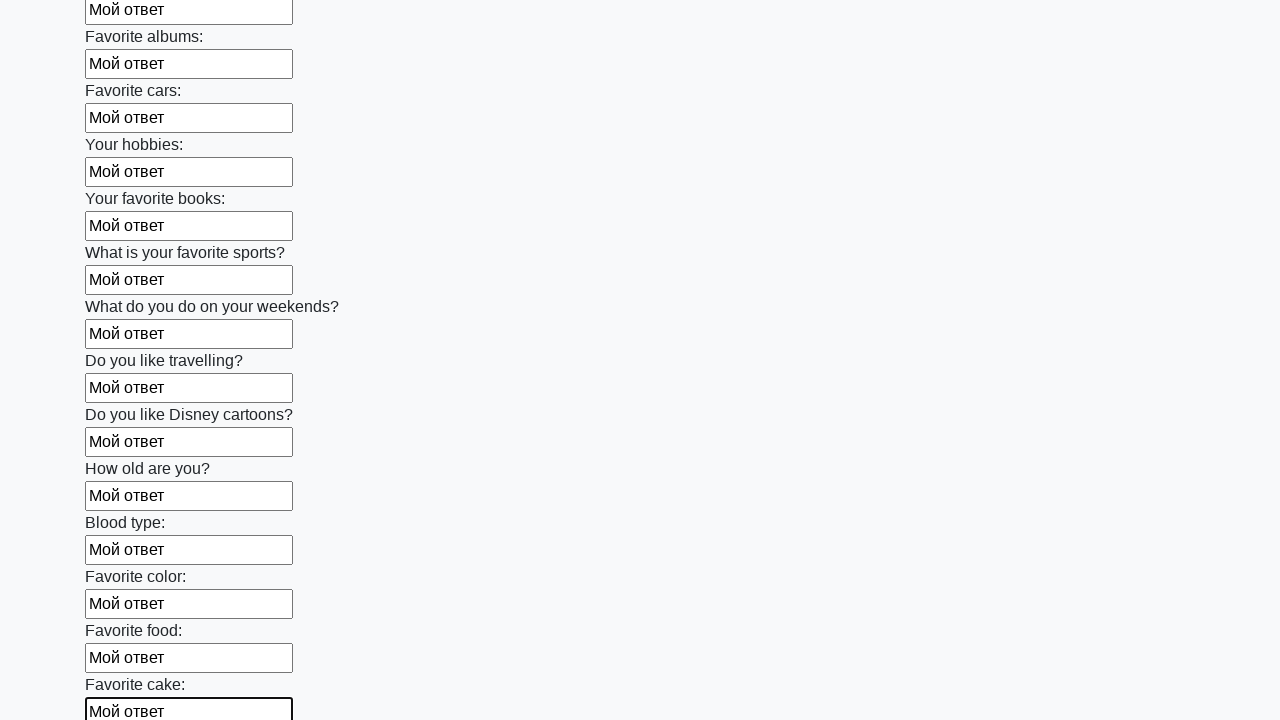

Filled text input field 23 of 100 with 'Мой ответ' on [type="text"] >> nth=22
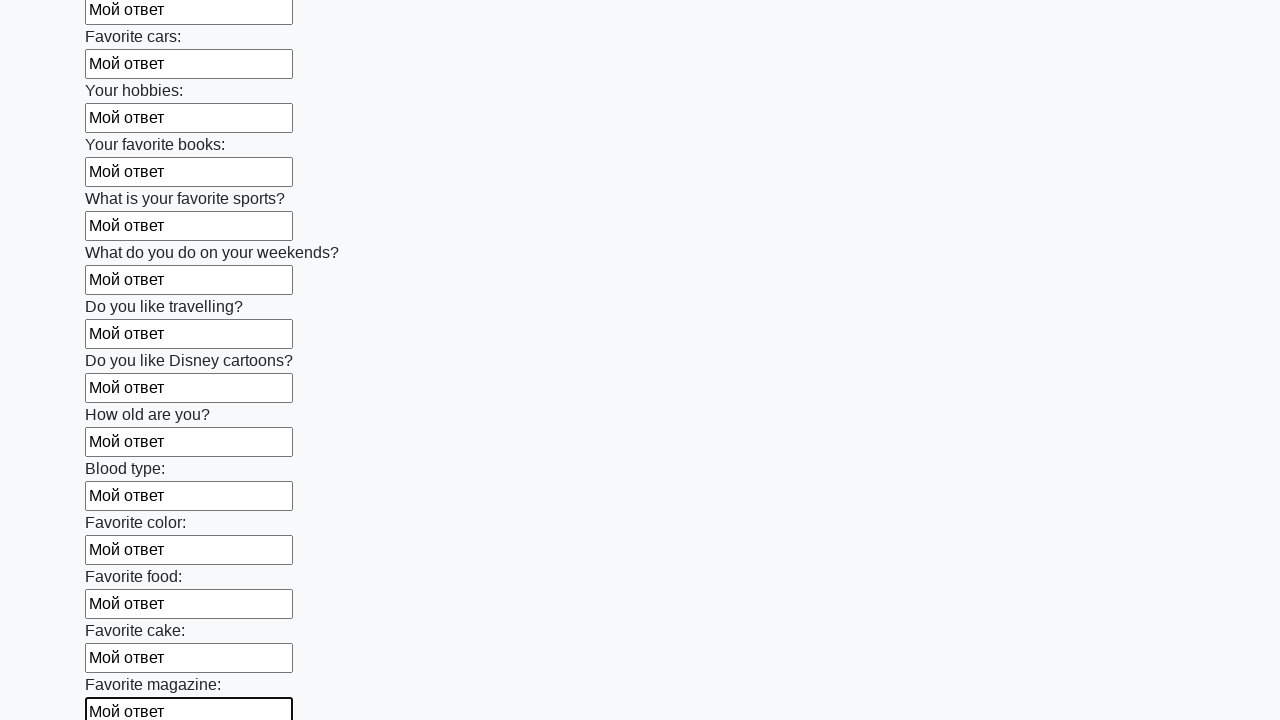

Filled text input field 24 of 100 with 'Мой ответ' on [type="text"] >> nth=23
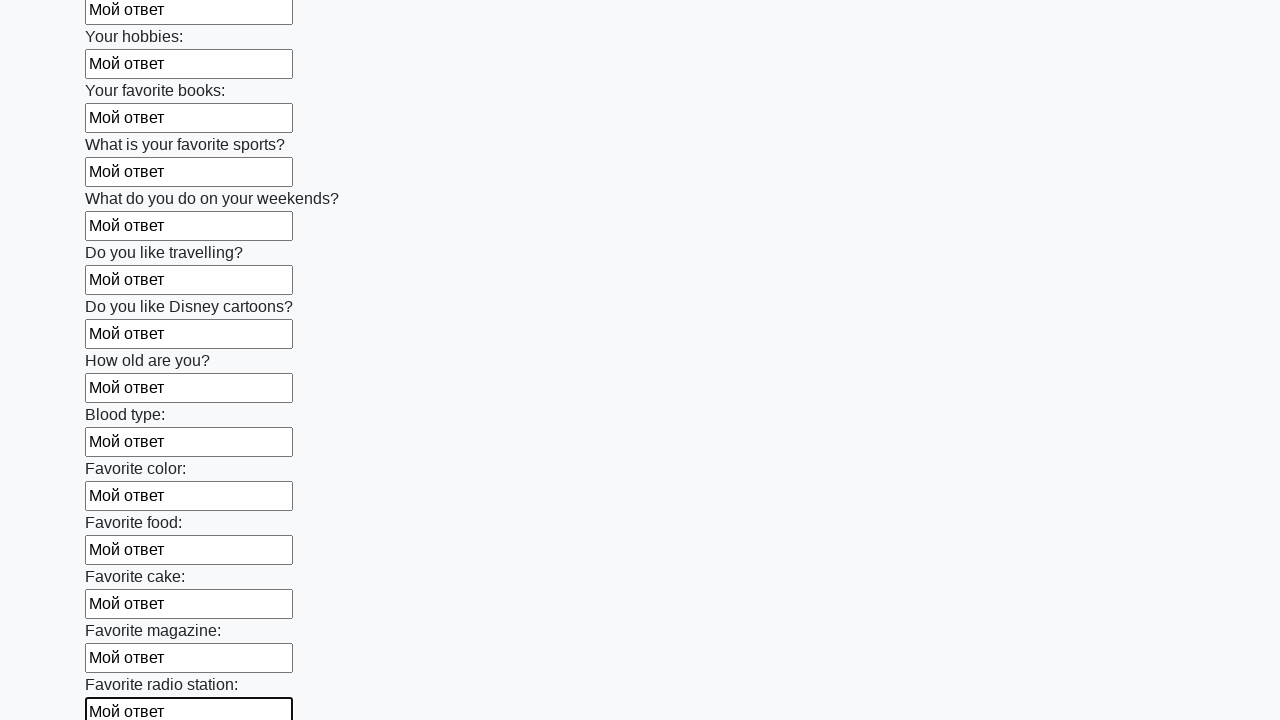

Filled text input field 25 of 100 with 'Мой ответ' on [type="text"] >> nth=24
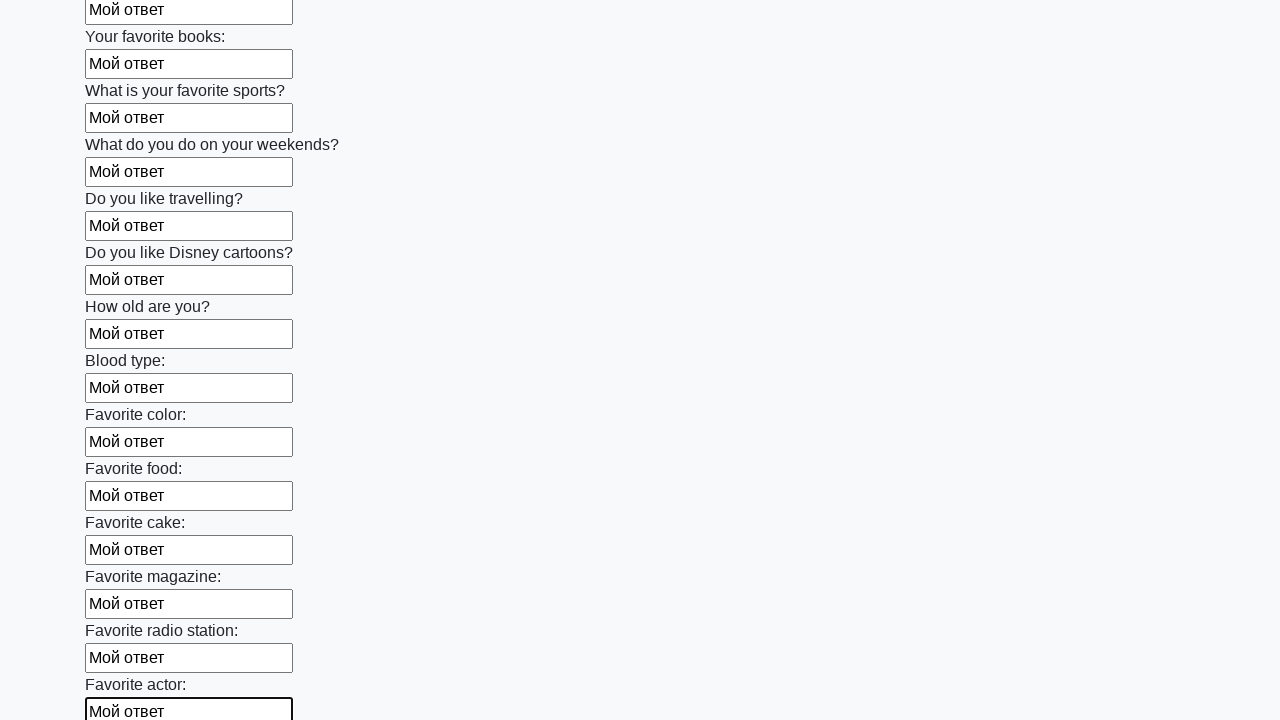

Filled text input field 26 of 100 with 'Мой ответ' on [type="text"] >> nth=25
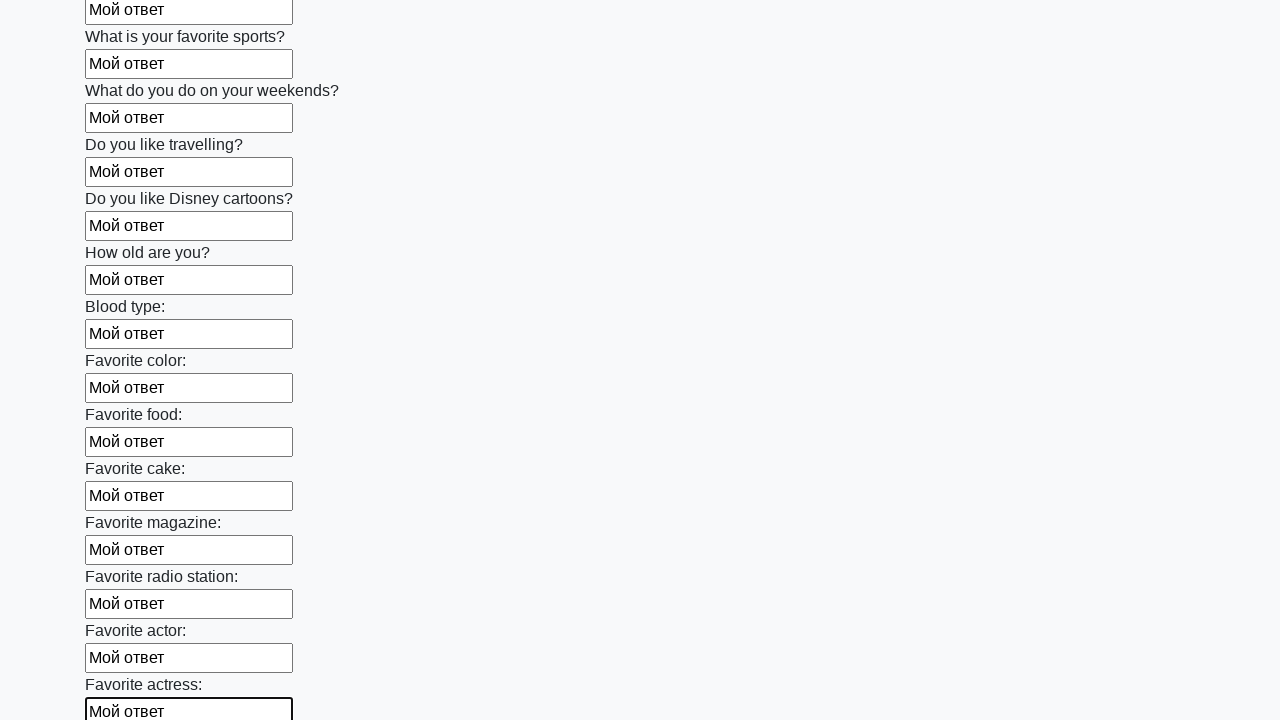

Filled text input field 27 of 100 with 'Мой ответ' on [type="text"] >> nth=26
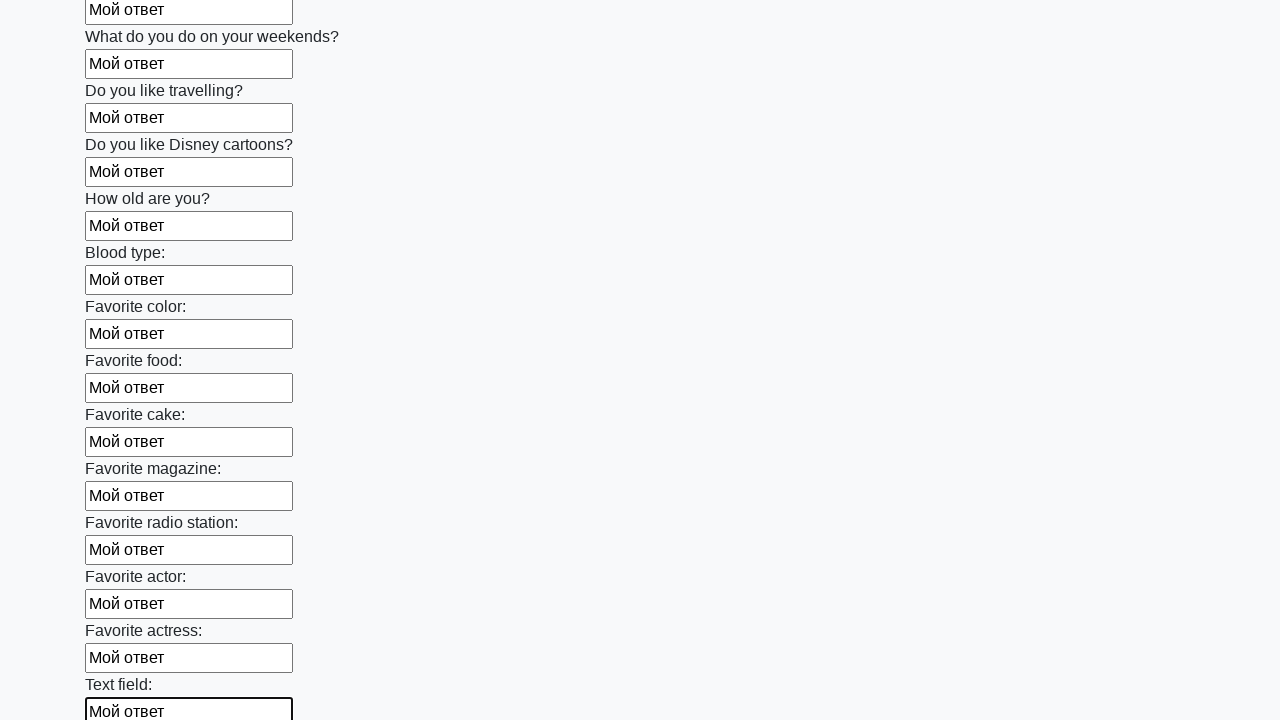

Filled text input field 28 of 100 with 'Мой ответ' on [type="text"] >> nth=27
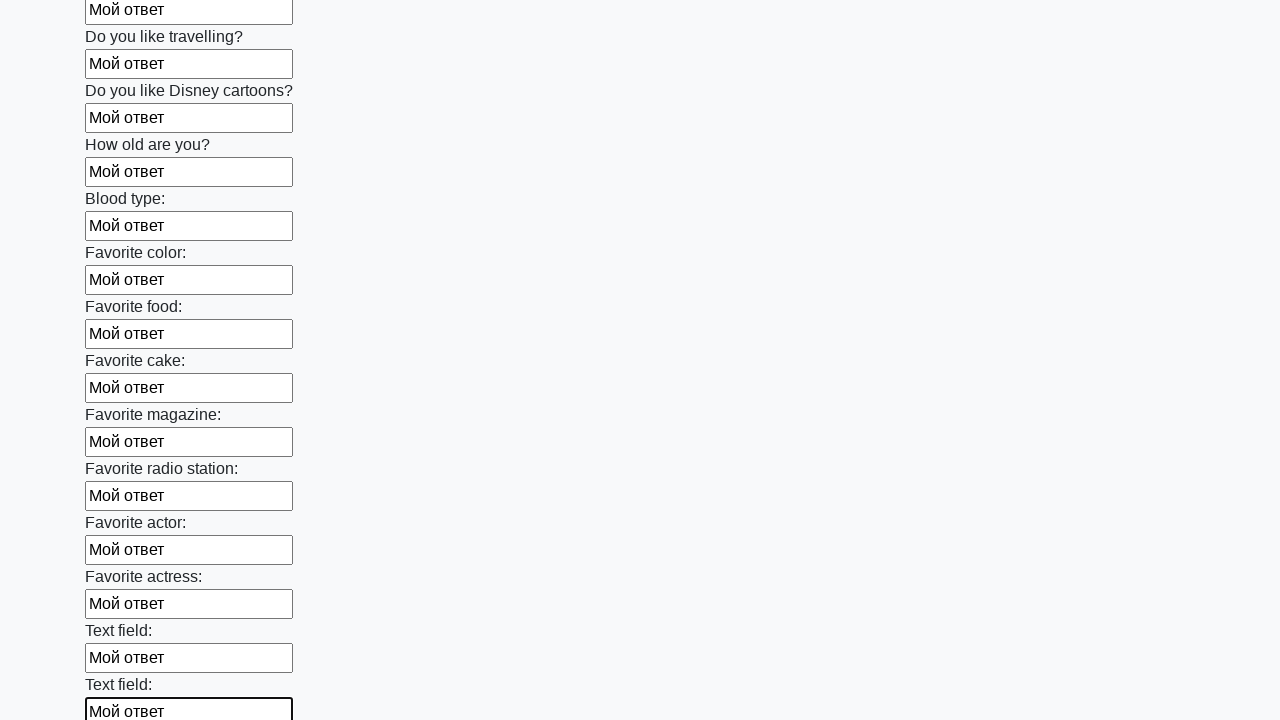

Filled text input field 29 of 100 with 'Мой ответ' on [type="text"] >> nth=28
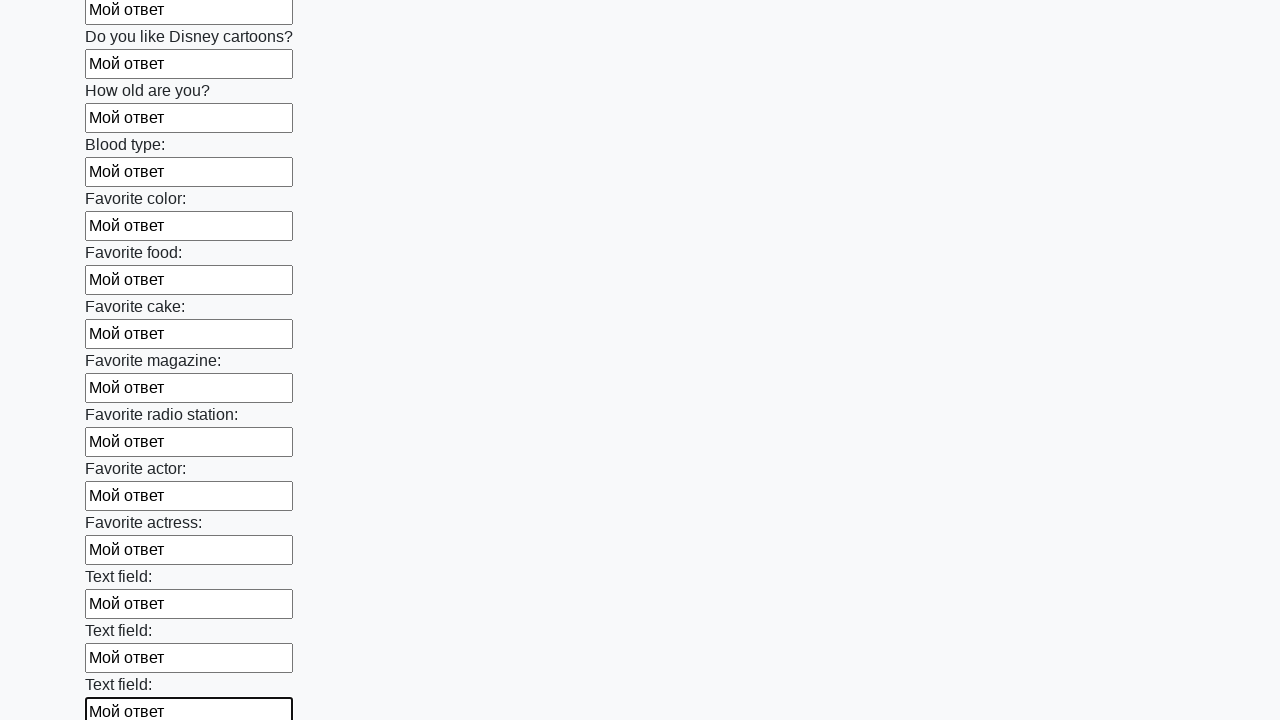

Filled text input field 30 of 100 with 'Мой ответ' on [type="text"] >> nth=29
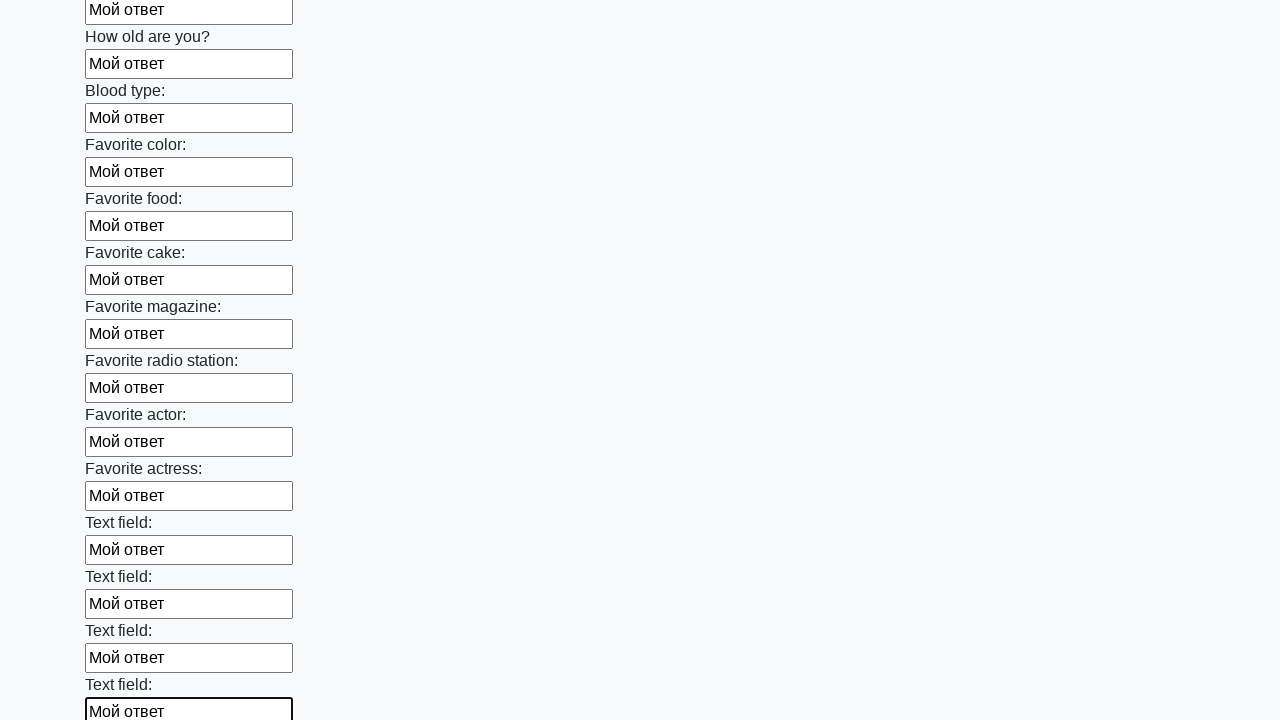

Filled text input field 31 of 100 with 'Мой ответ' on [type="text"] >> nth=30
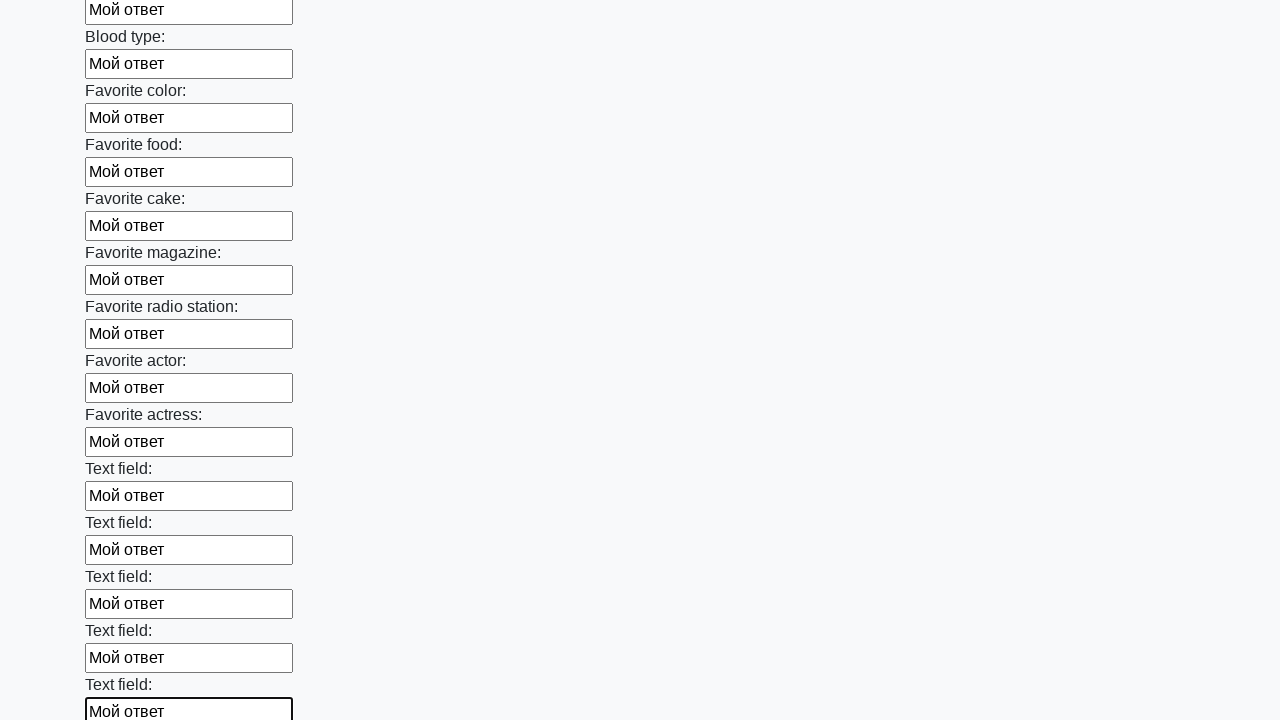

Filled text input field 32 of 100 with 'Мой ответ' on [type="text"] >> nth=31
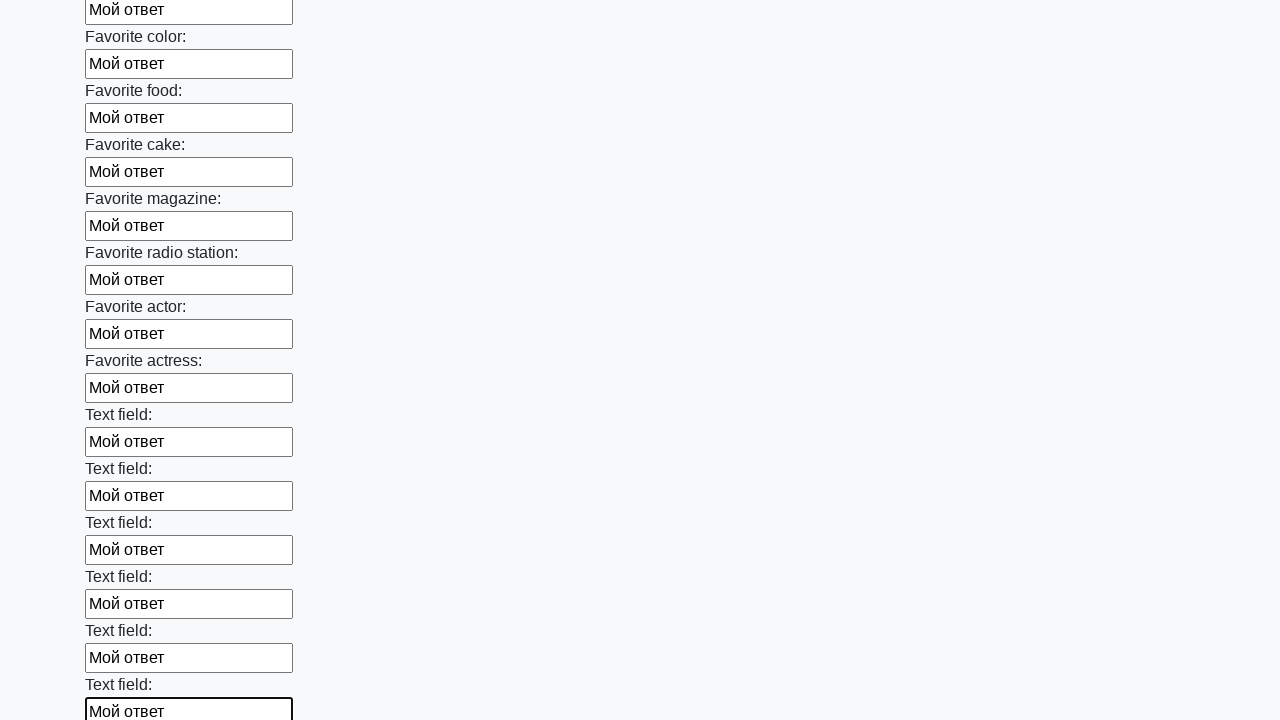

Filled text input field 33 of 100 with 'Мой ответ' on [type="text"] >> nth=32
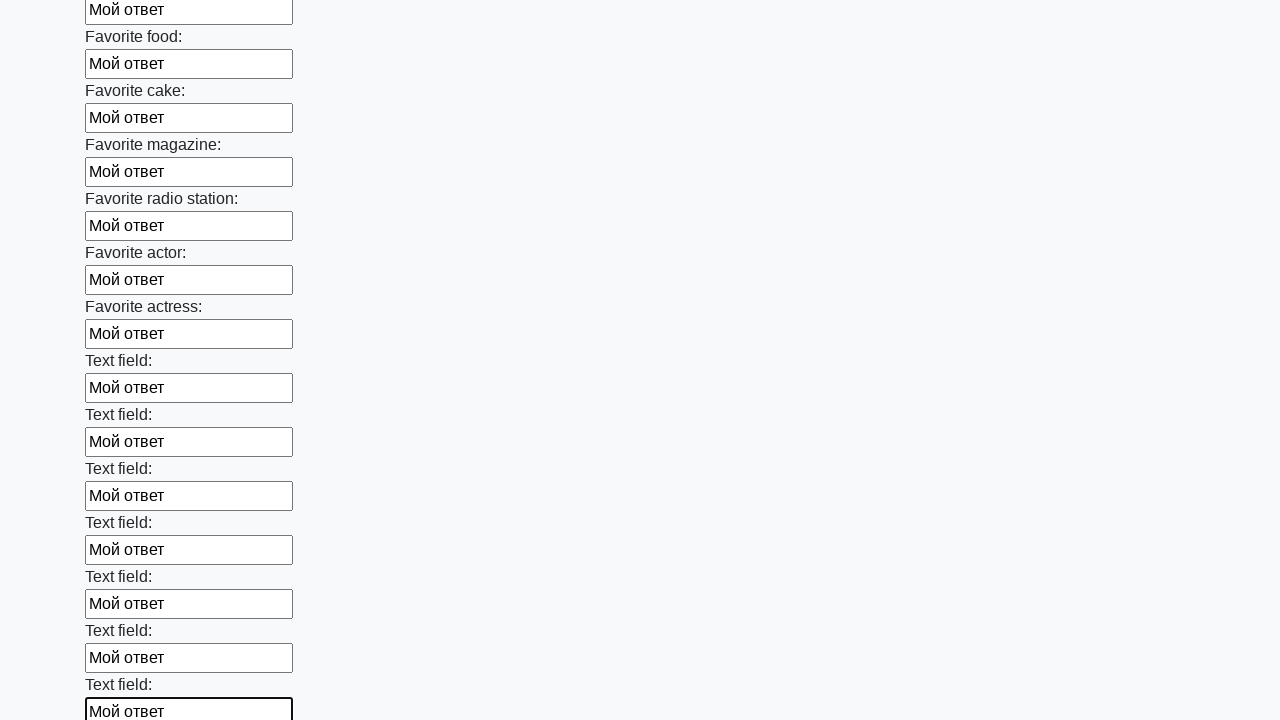

Filled text input field 34 of 100 with 'Мой ответ' on [type="text"] >> nth=33
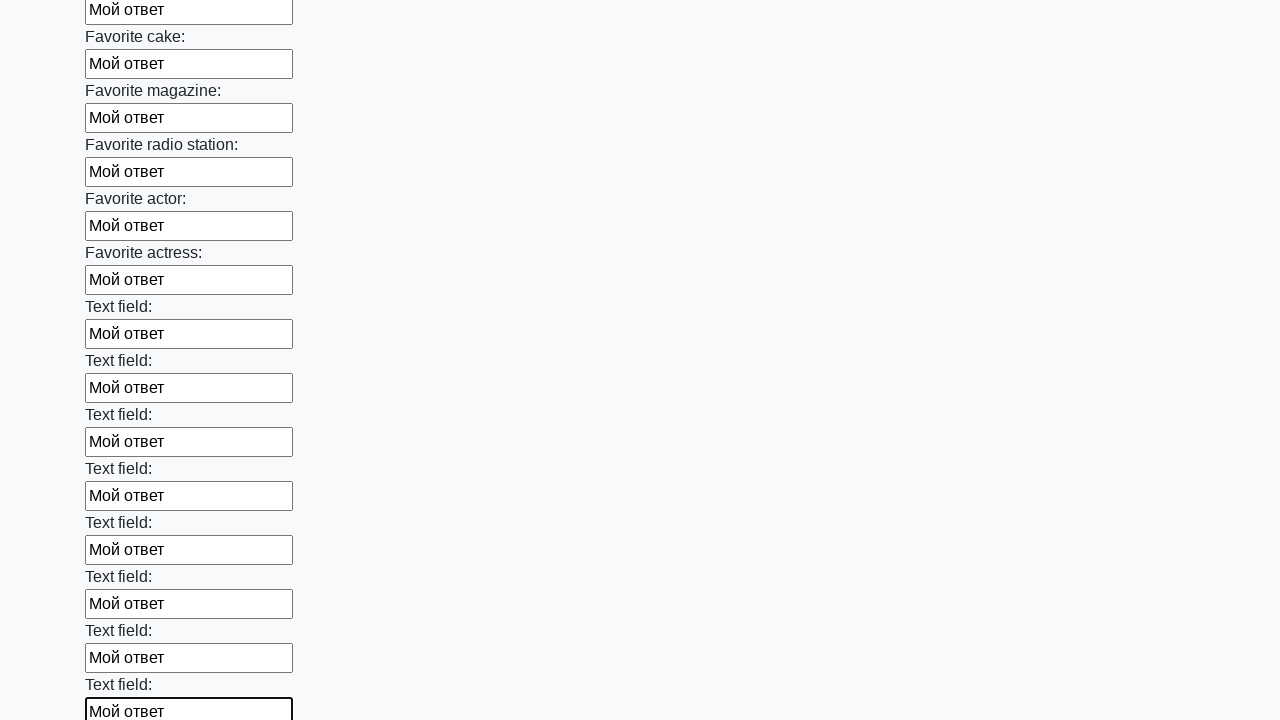

Filled text input field 35 of 100 with 'Мой ответ' on [type="text"] >> nth=34
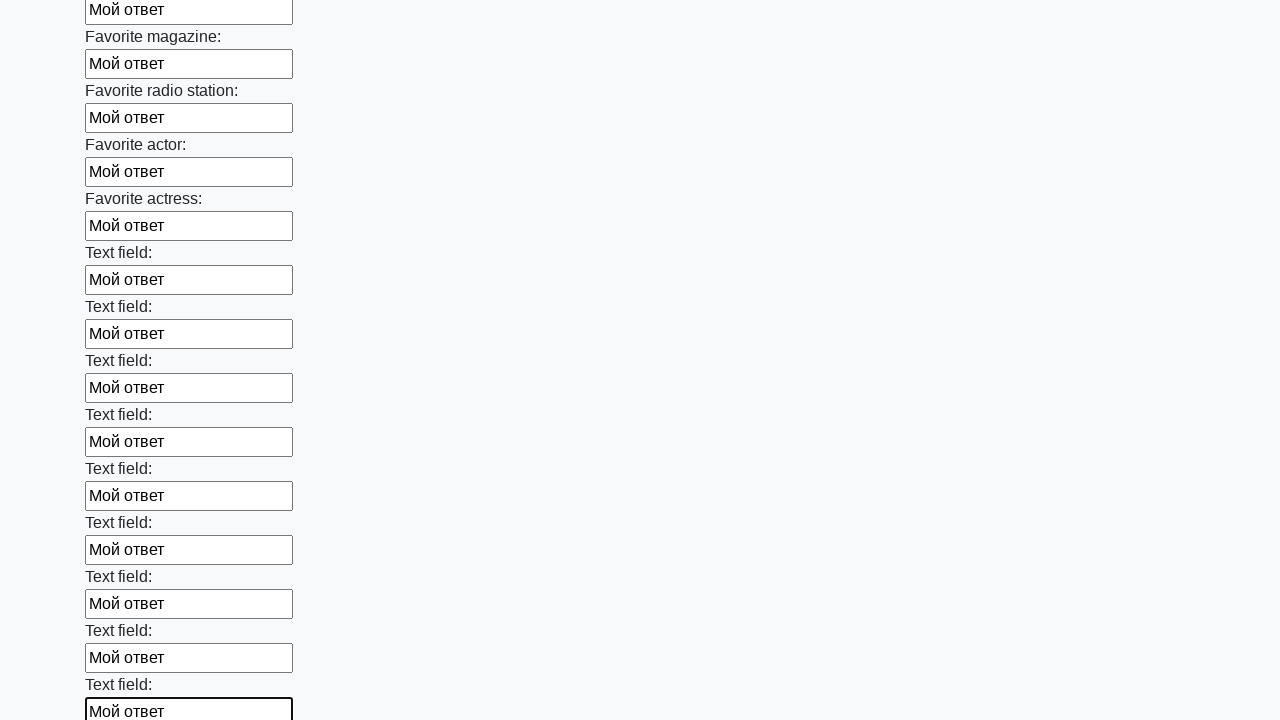

Filled text input field 36 of 100 with 'Мой ответ' on [type="text"] >> nth=35
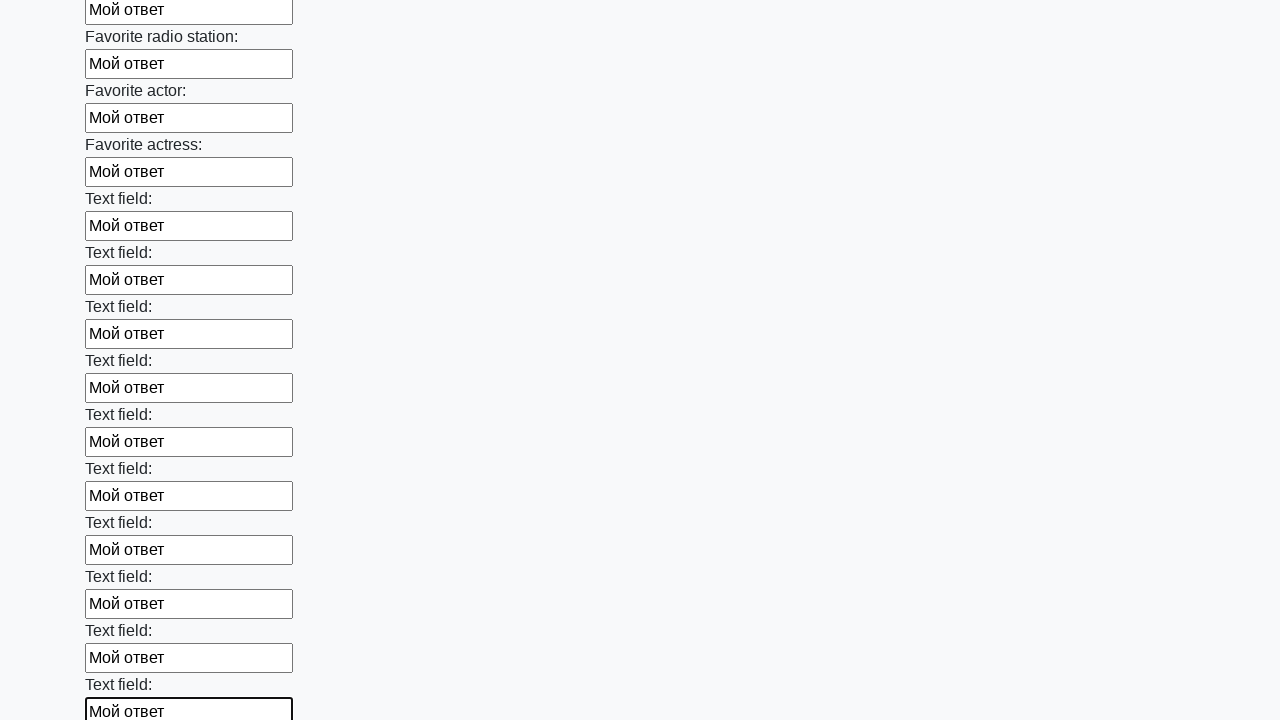

Filled text input field 37 of 100 with 'Мой ответ' on [type="text"] >> nth=36
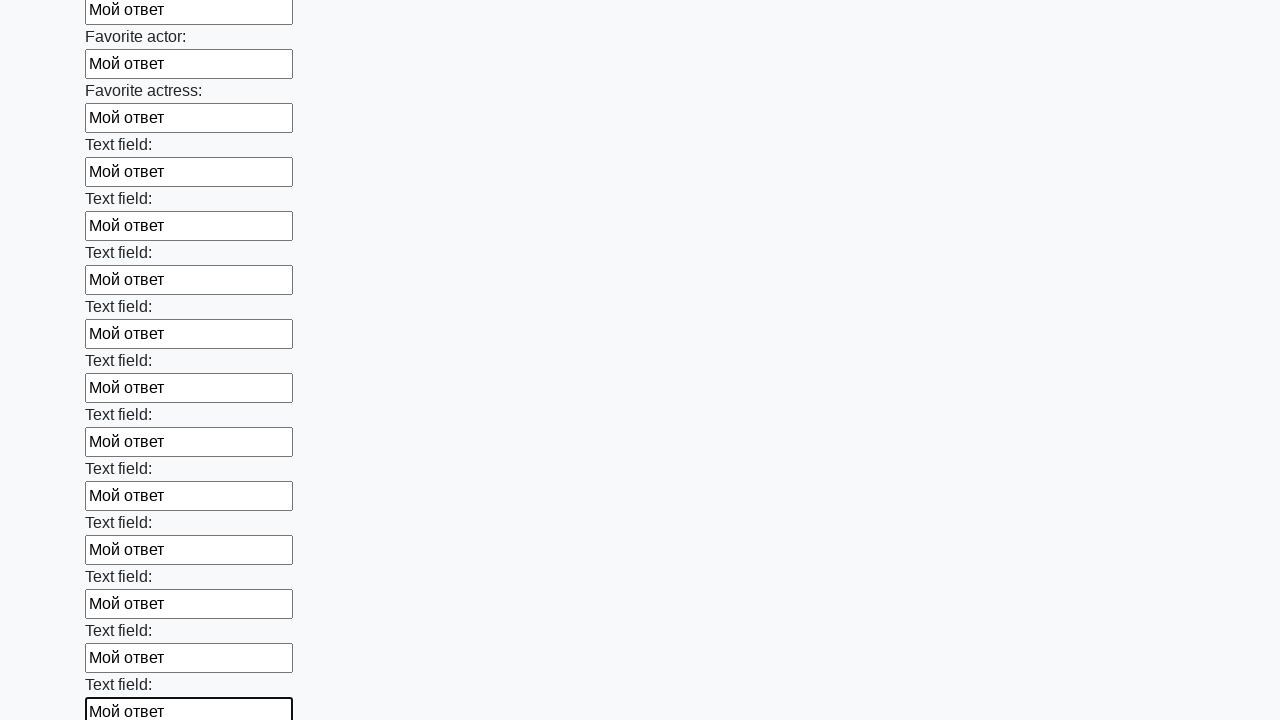

Filled text input field 38 of 100 with 'Мой ответ' on [type="text"] >> nth=37
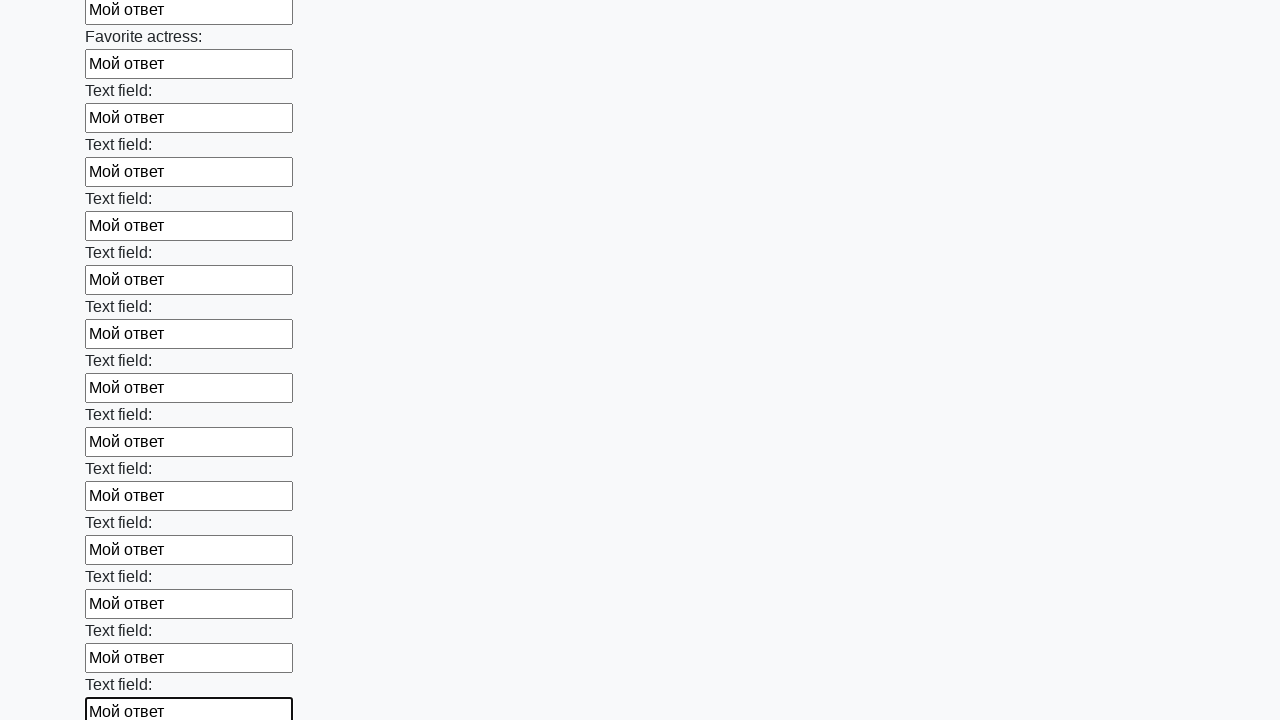

Filled text input field 39 of 100 with 'Мой ответ' on [type="text"] >> nth=38
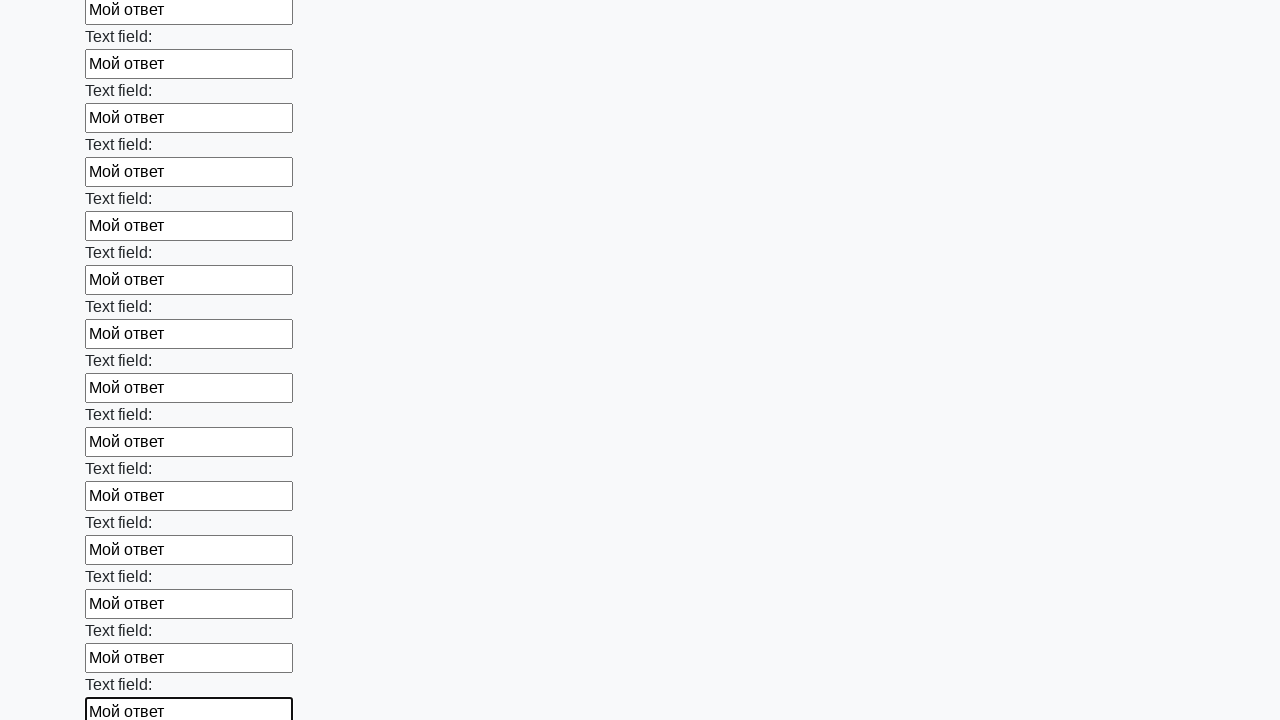

Filled text input field 40 of 100 with 'Мой ответ' on [type="text"] >> nth=39
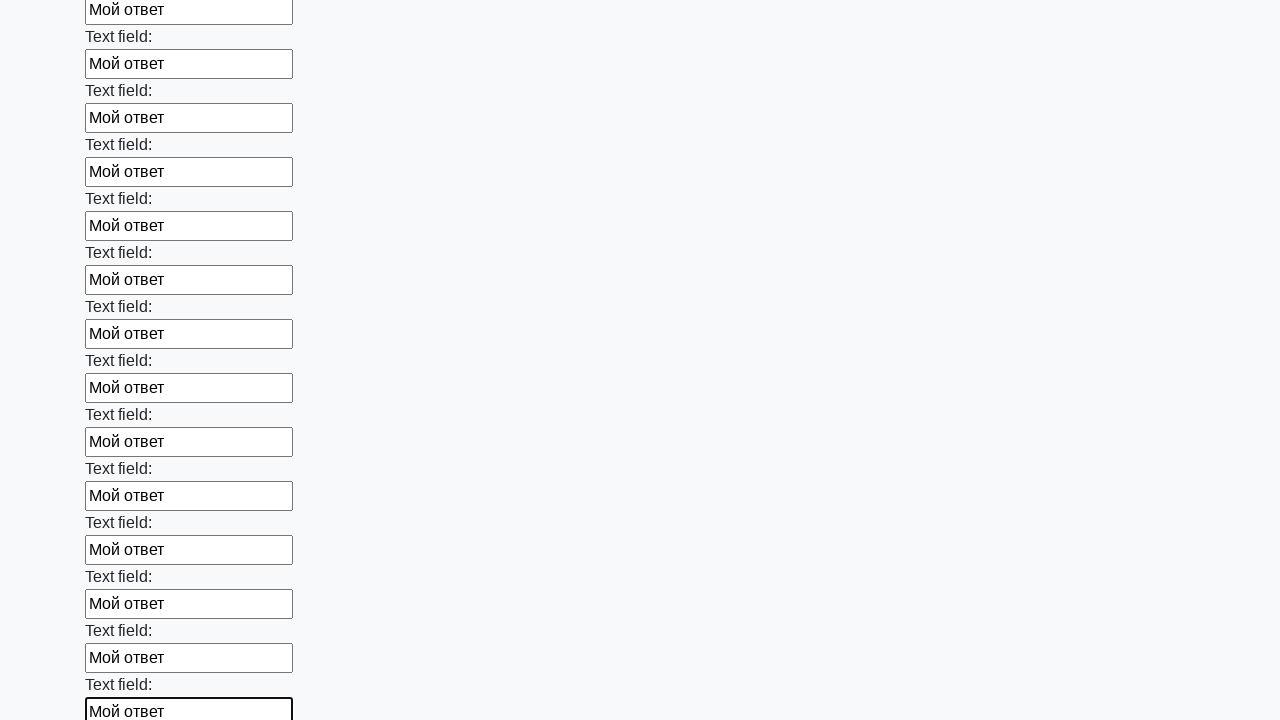

Filled text input field 41 of 100 with 'Мой ответ' on [type="text"] >> nth=40
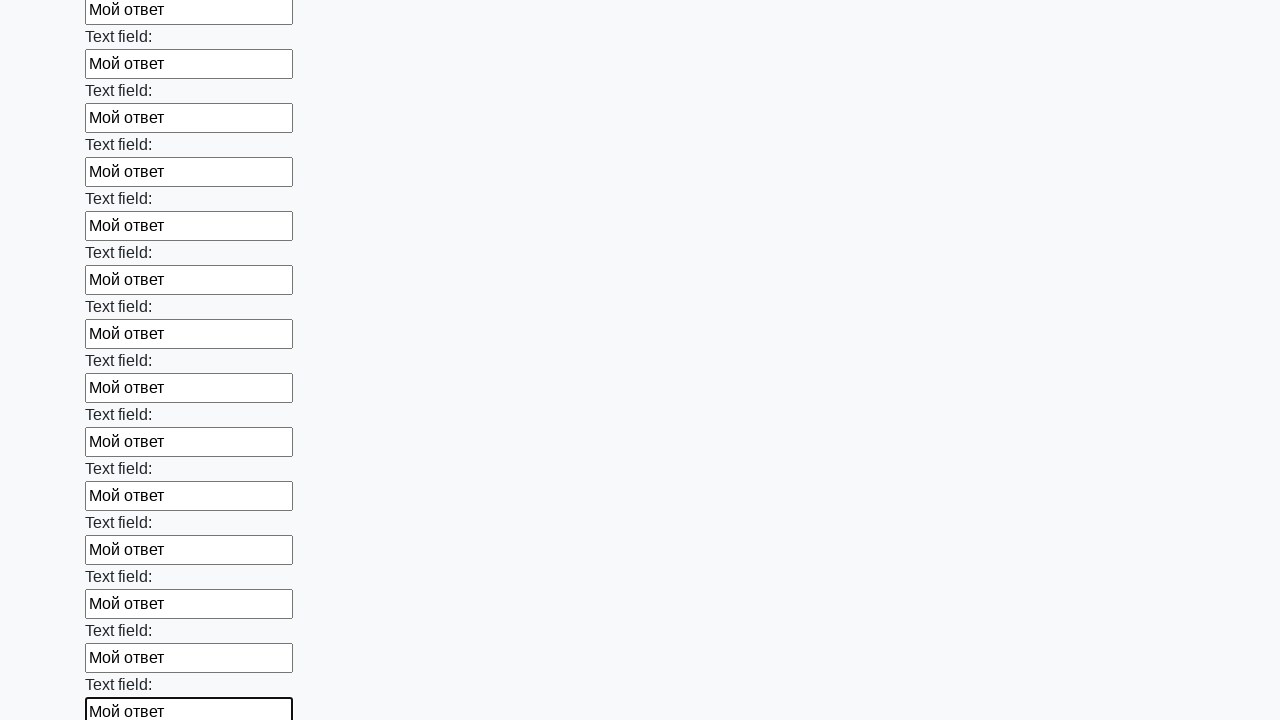

Filled text input field 42 of 100 with 'Мой ответ' on [type="text"] >> nth=41
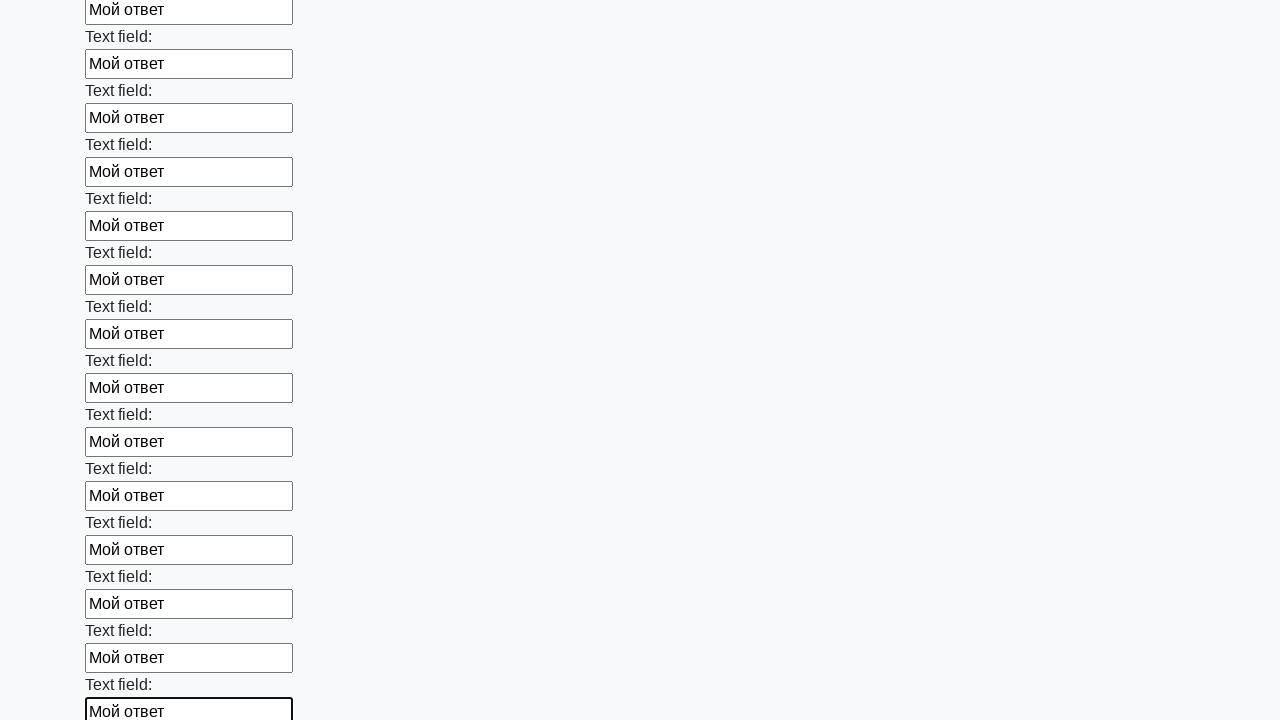

Filled text input field 43 of 100 with 'Мой ответ' on [type="text"] >> nth=42
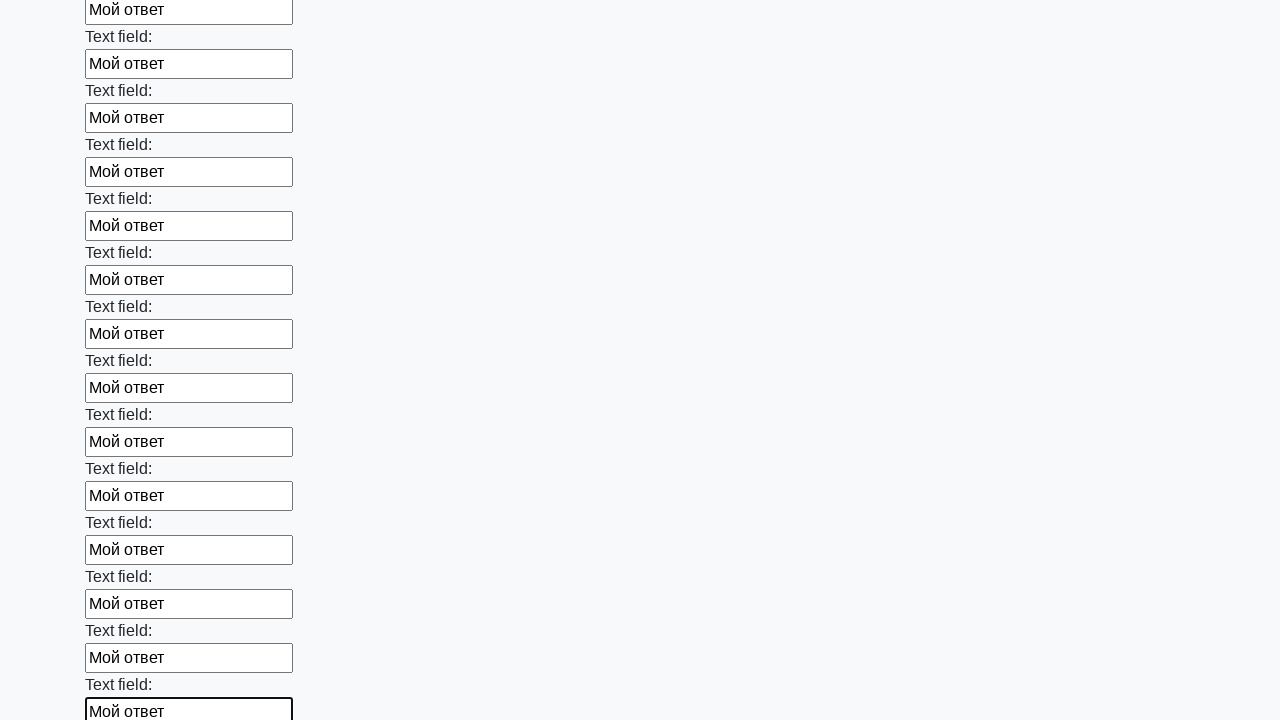

Filled text input field 44 of 100 with 'Мой ответ' on [type="text"] >> nth=43
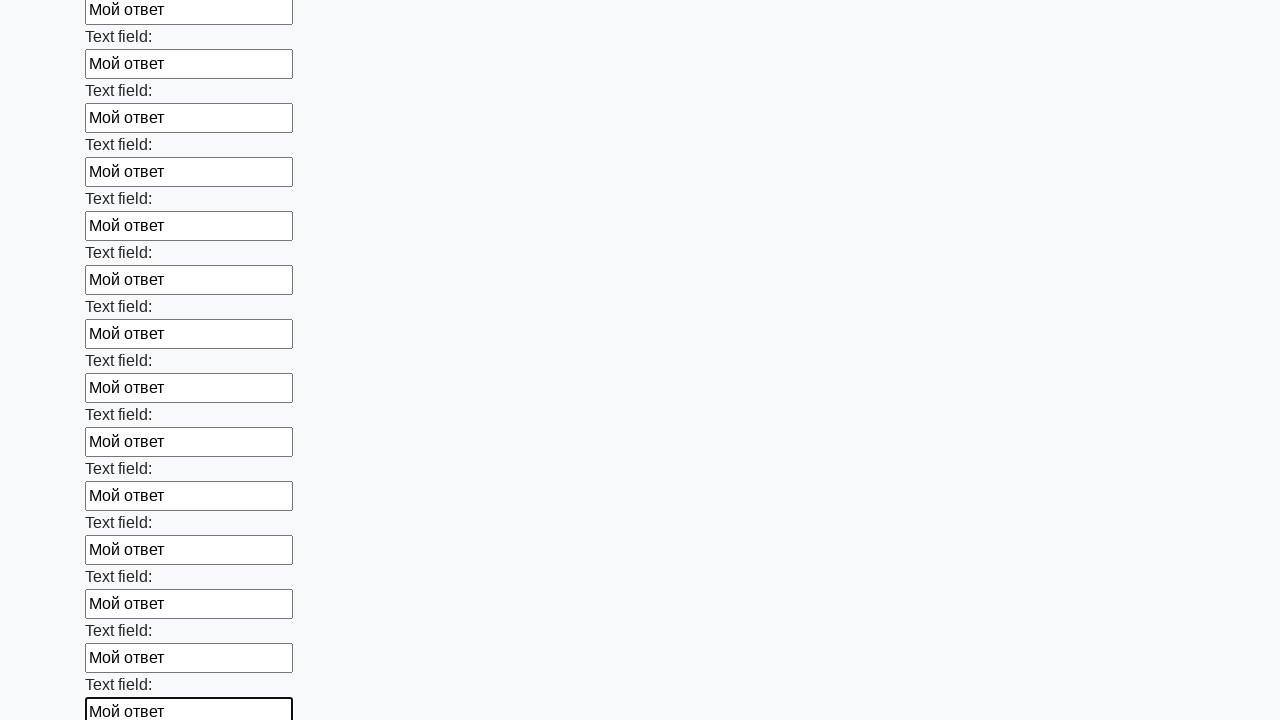

Filled text input field 45 of 100 with 'Мой ответ' on [type="text"] >> nth=44
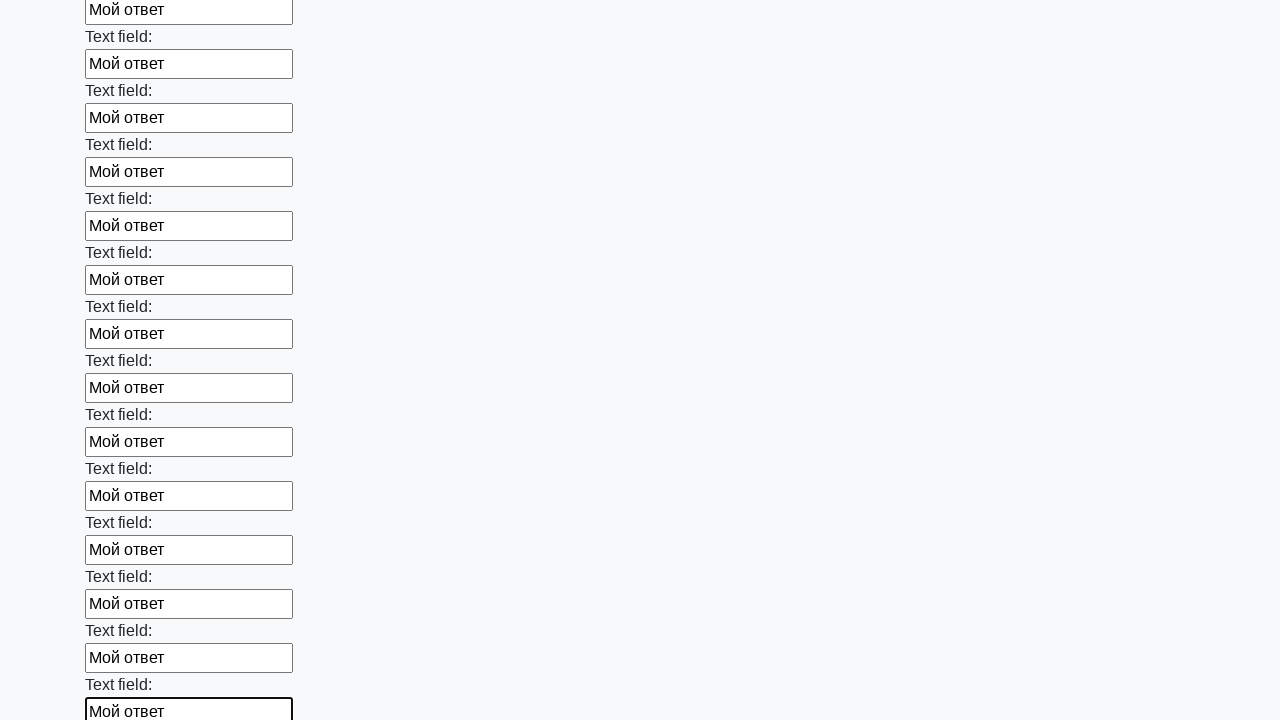

Filled text input field 46 of 100 with 'Мой ответ' on [type="text"] >> nth=45
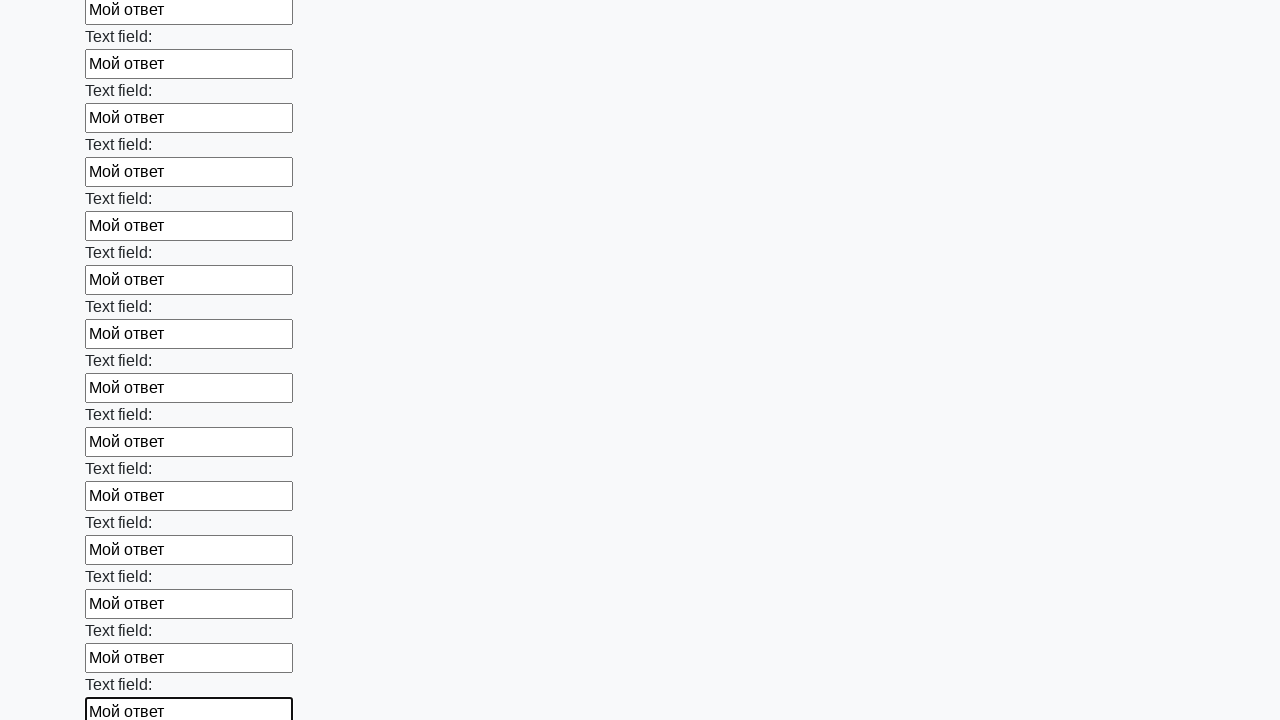

Filled text input field 47 of 100 with 'Мой ответ' on [type="text"] >> nth=46
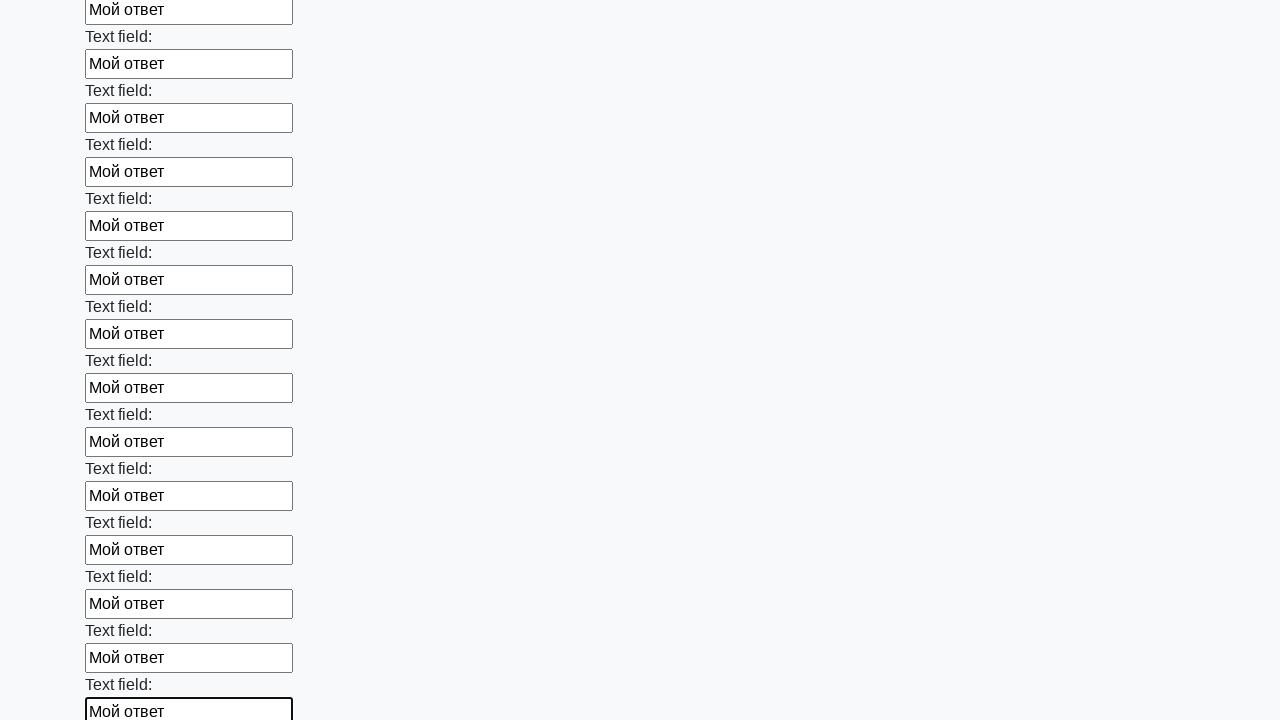

Filled text input field 48 of 100 with 'Мой ответ' on [type="text"] >> nth=47
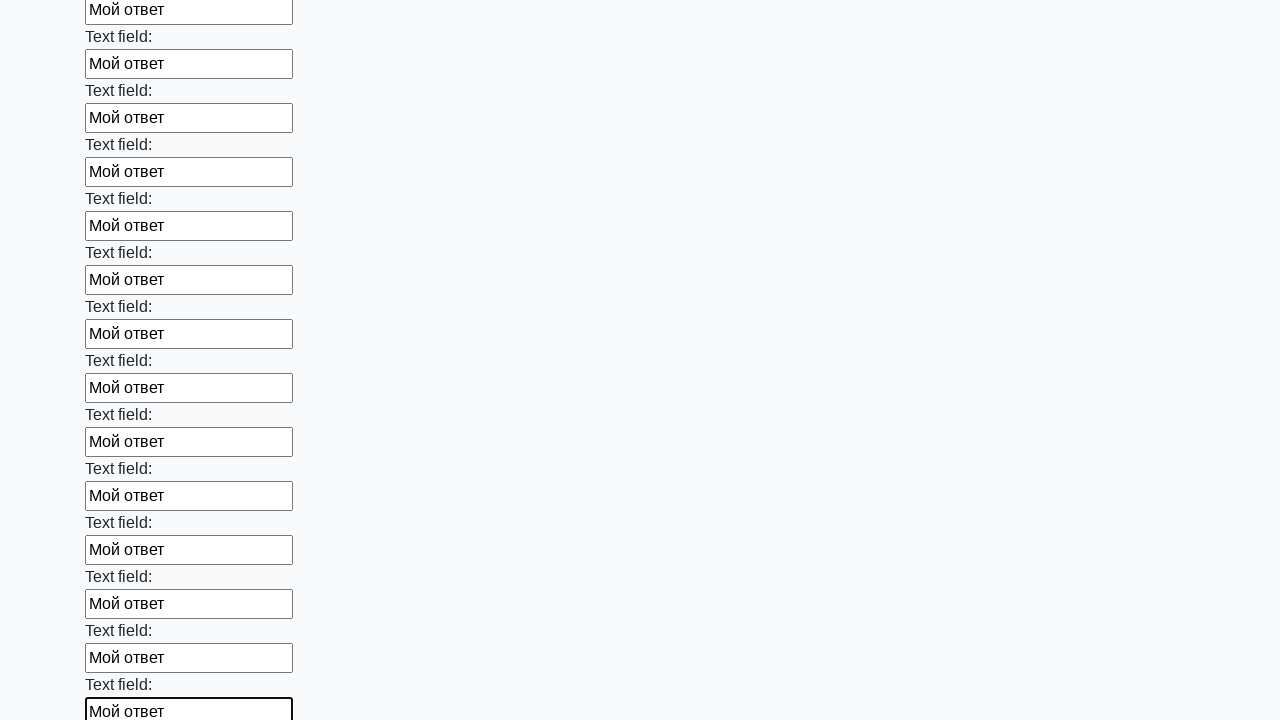

Filled text input field 49 of 100 with 'Мой ответ' on [type="text"] >> nth=48
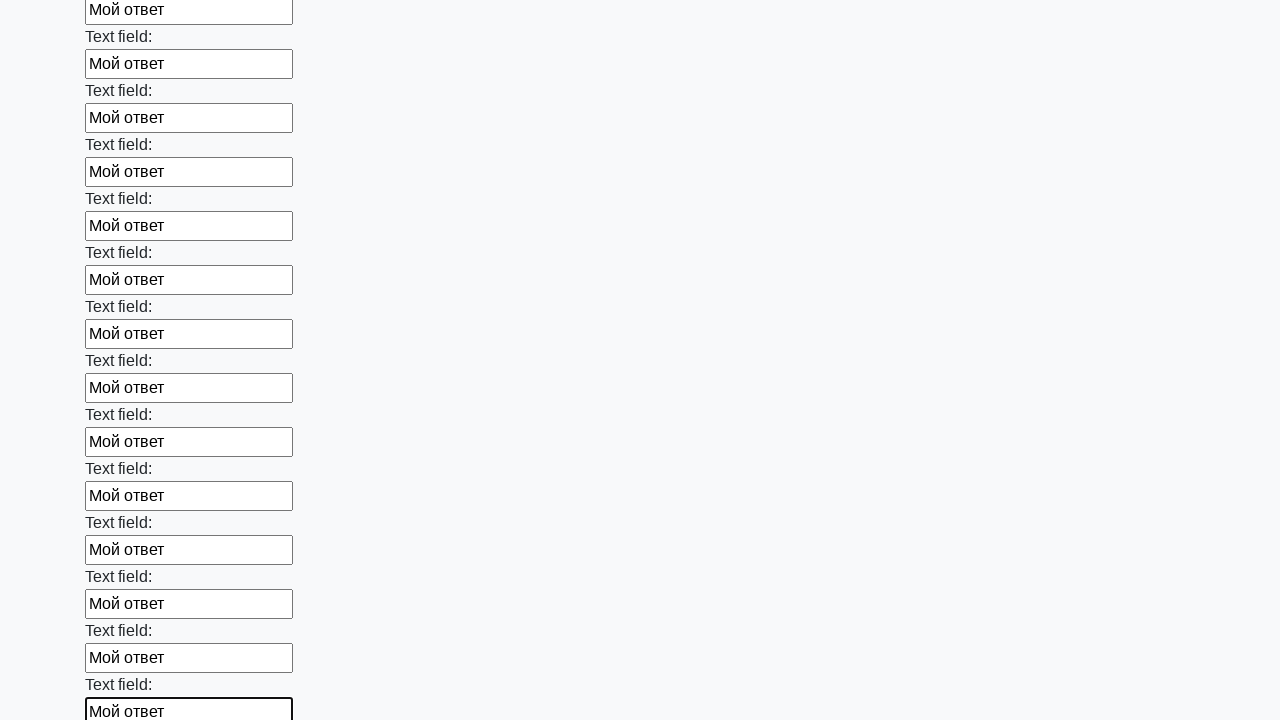

Filled text input field 50 of 100 with 'Мой ответ' on [type="text"] >> nth=49
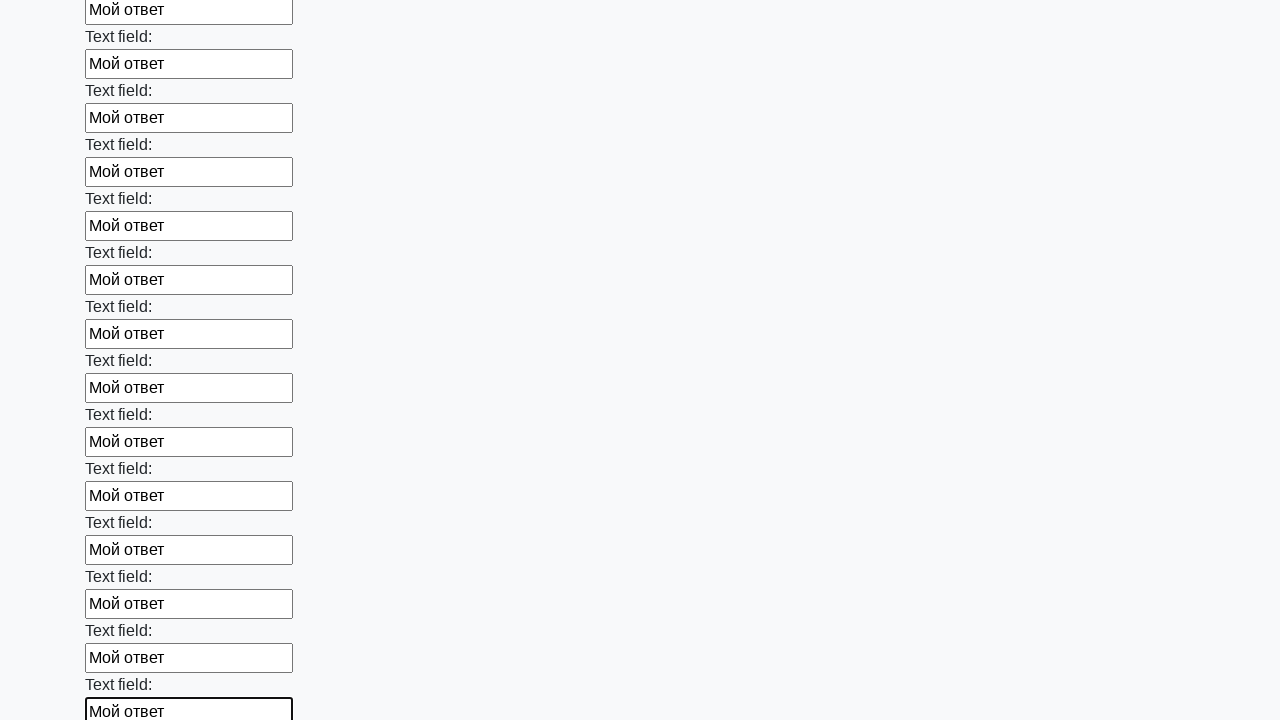

Filled text input field 51 of 100 with 'Мой ответ' on [type="text"] >> nth=50
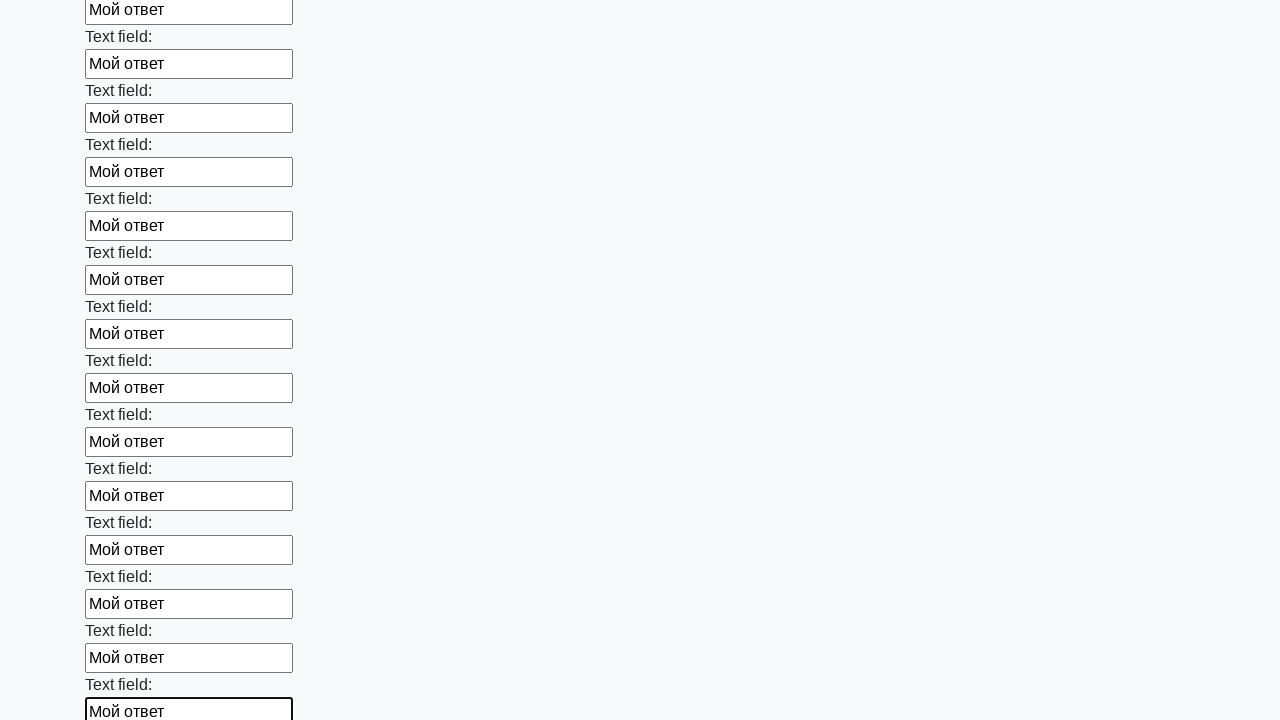

Filled text input field 52 of 100 with 'Мой ответ' on [type="text"] >> nth=51
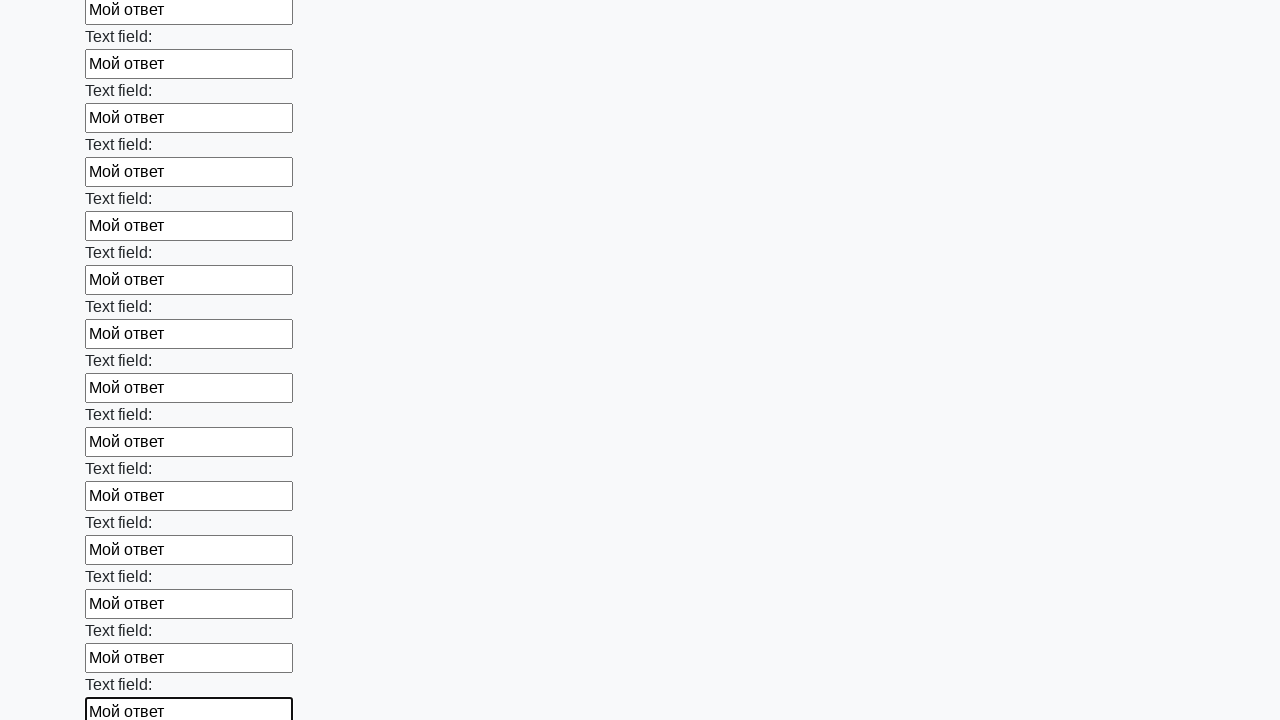

Filled text input field 53 of 100 with 'Мой ответ' on [type="text"] >> nth=52
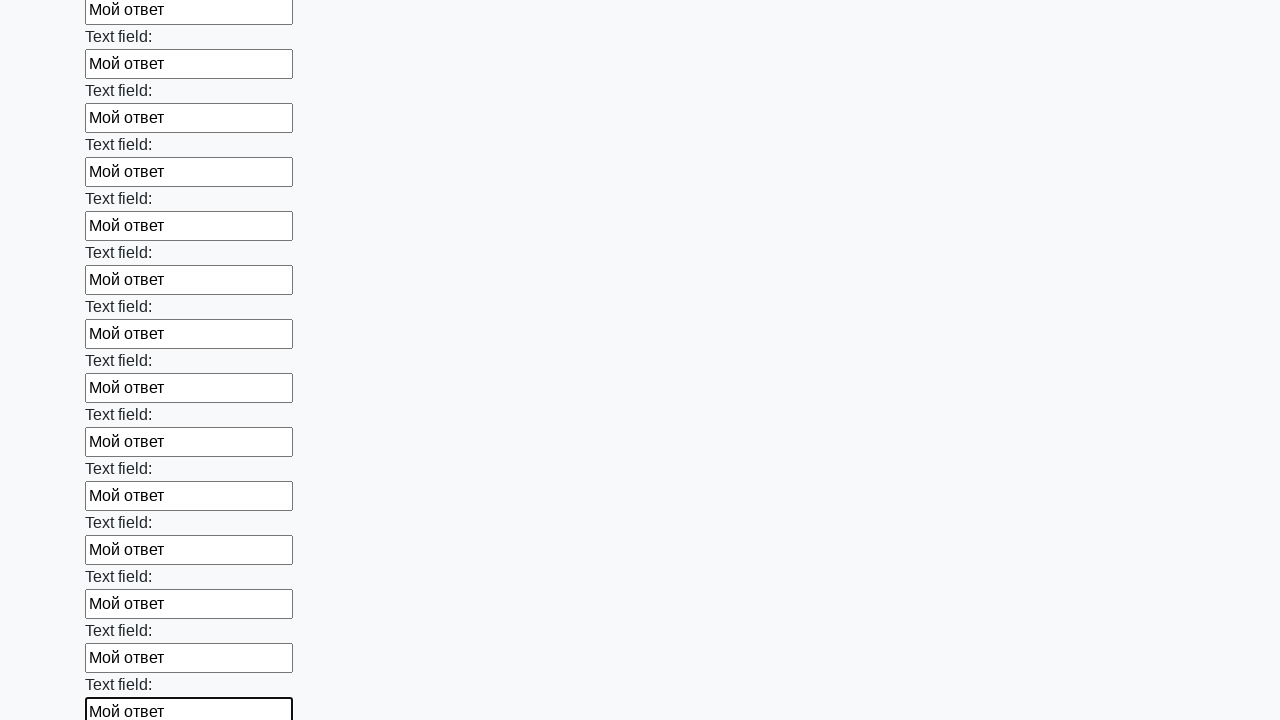

Filled text input field 54 of 100 with 'Мой ответ' on [type="text"] >> nth=53
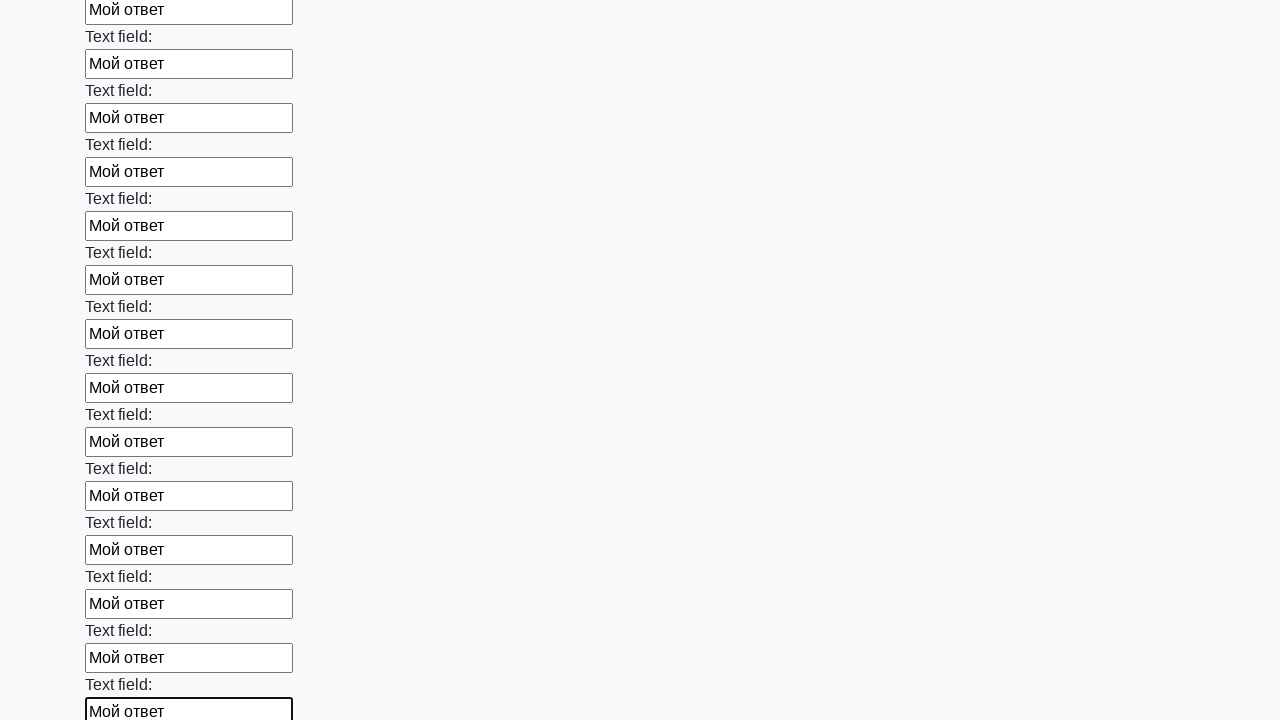

Filled text input field 55 of 100 with 'Мой ответ' on [type="text"] >> nth=54
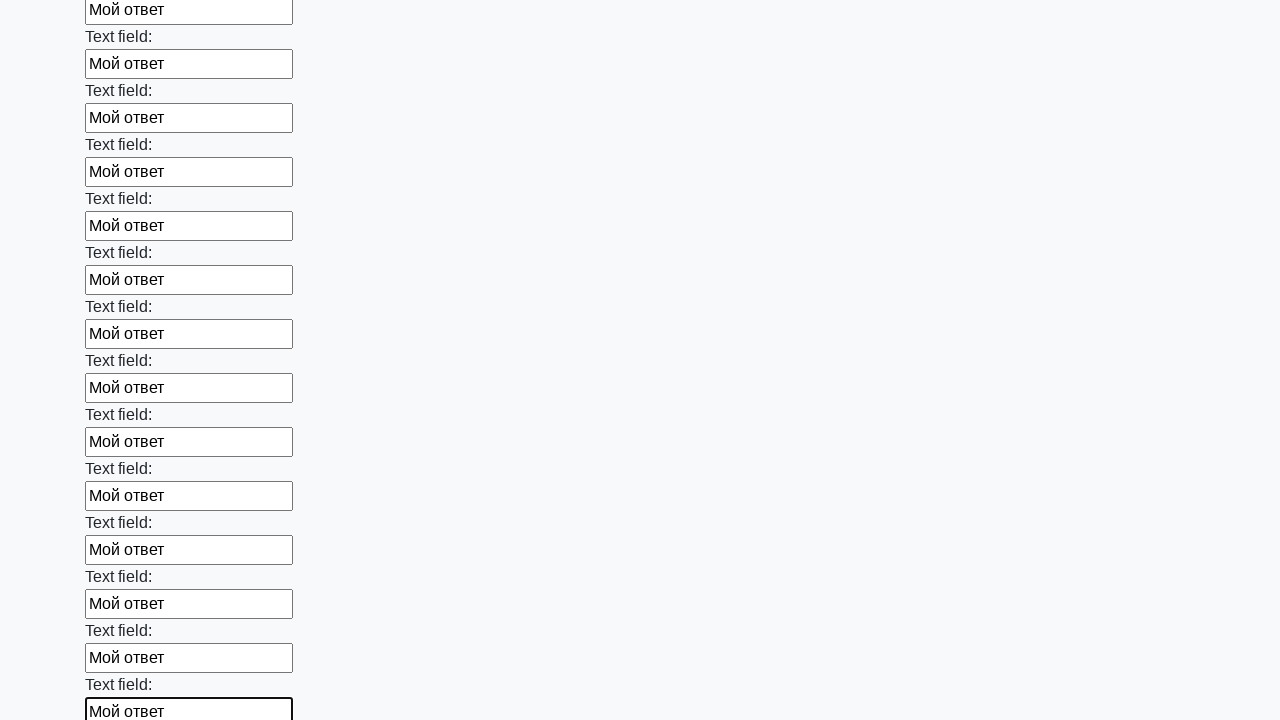

Filled text input field 56 of 100 with 'Мой ответ' on [type="text"] >> nth=55
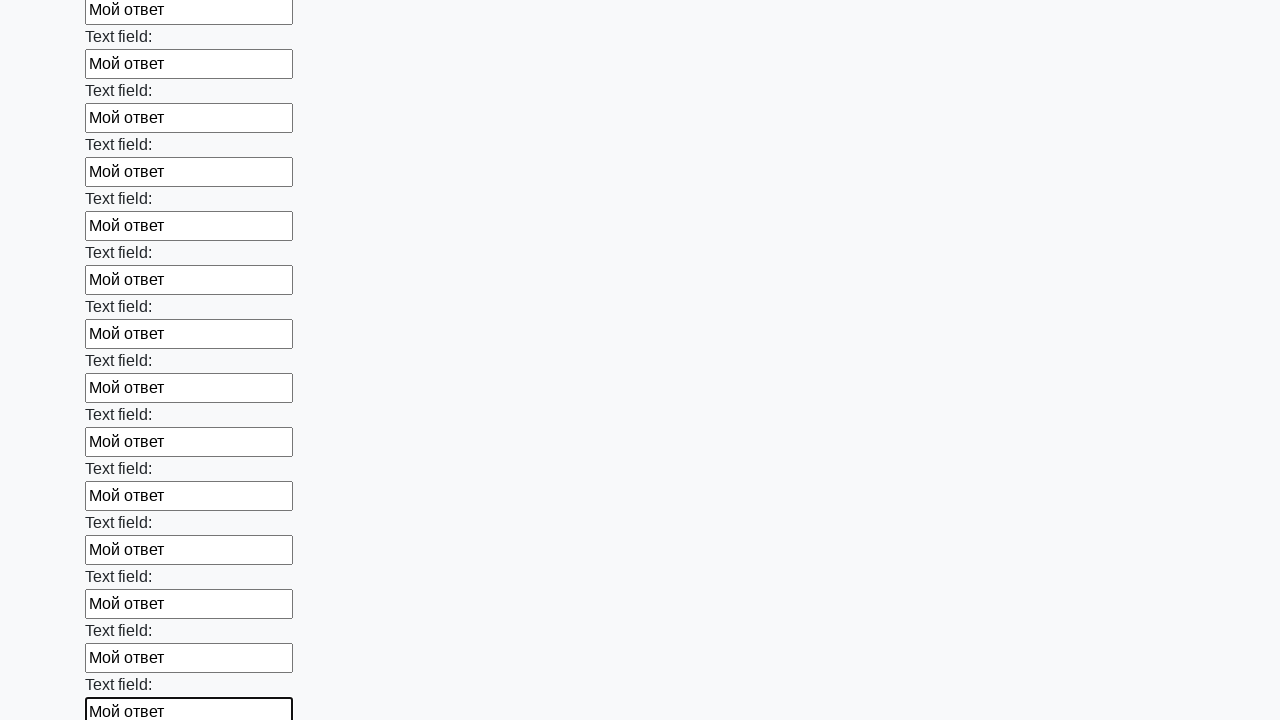

Filled text input field 57 of 100 with 'Мой ответ' on [type="text"] >> nth=56
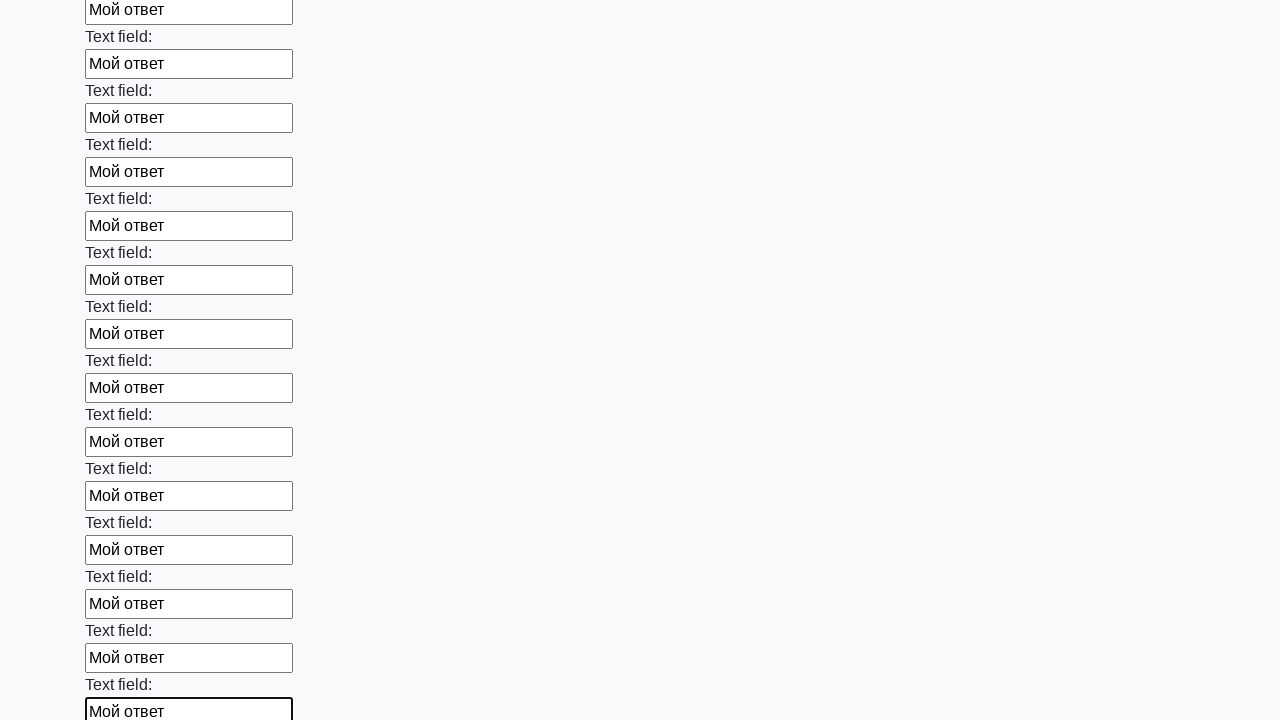

Filled text input field 58 of 100 with 'Мой ответ' on [type="text"] >> nth=57
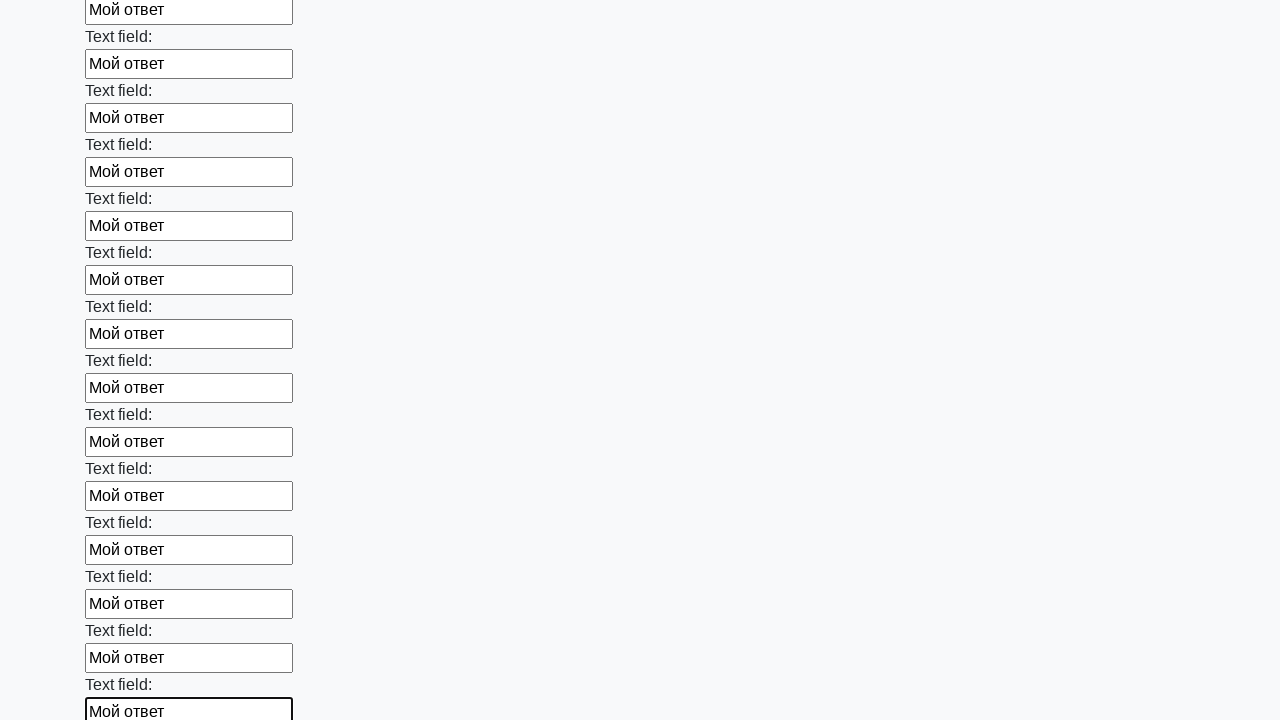

Filled text input field 59 of 100 with 'Мой ответ' on [type="text"] >> nth=58
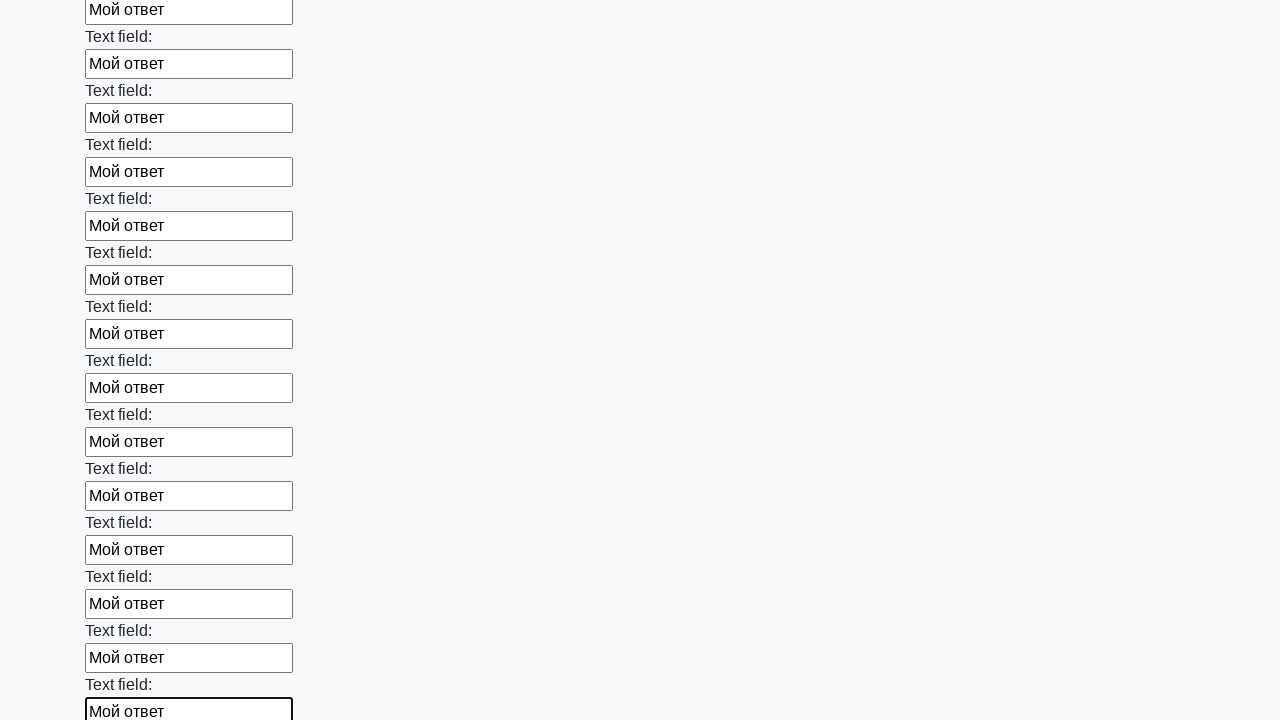

Filled text input field 60 of 100 with 'Мой ответ' on [type="text"] >> nth=59
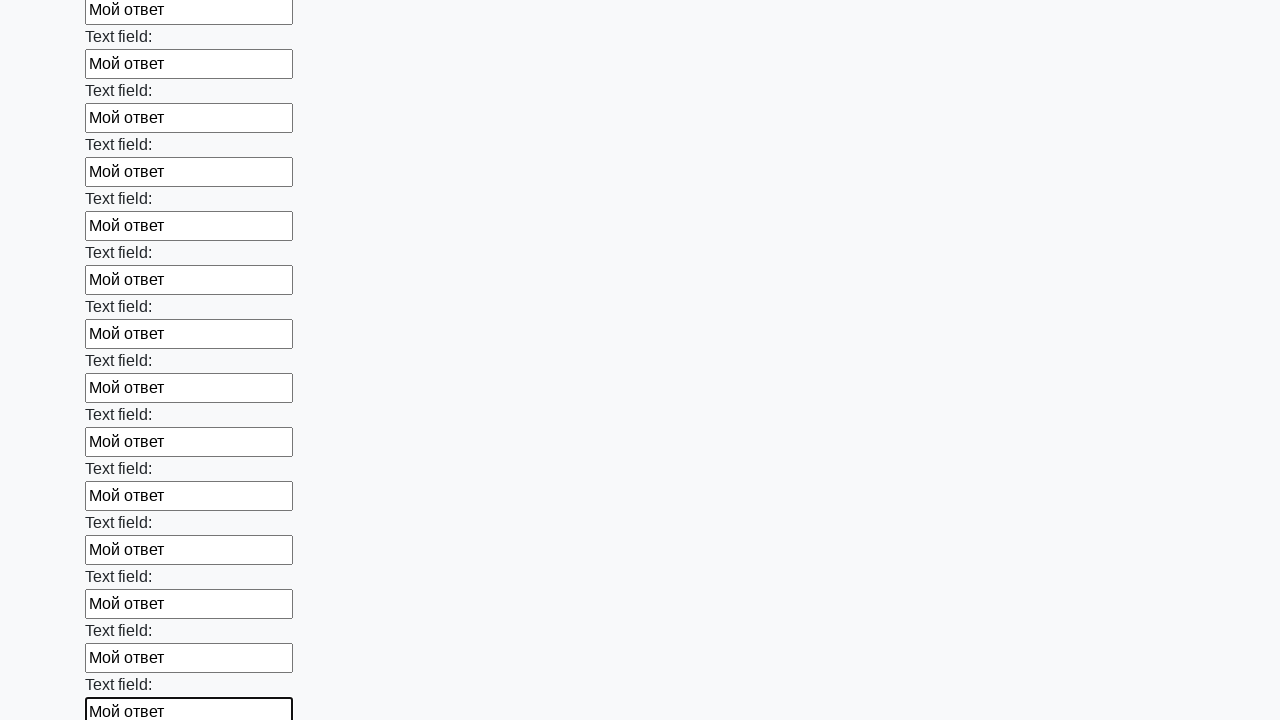

Filled text input field 61 of 100 with 'Мой ответ' on [type="text"] >> nth=60
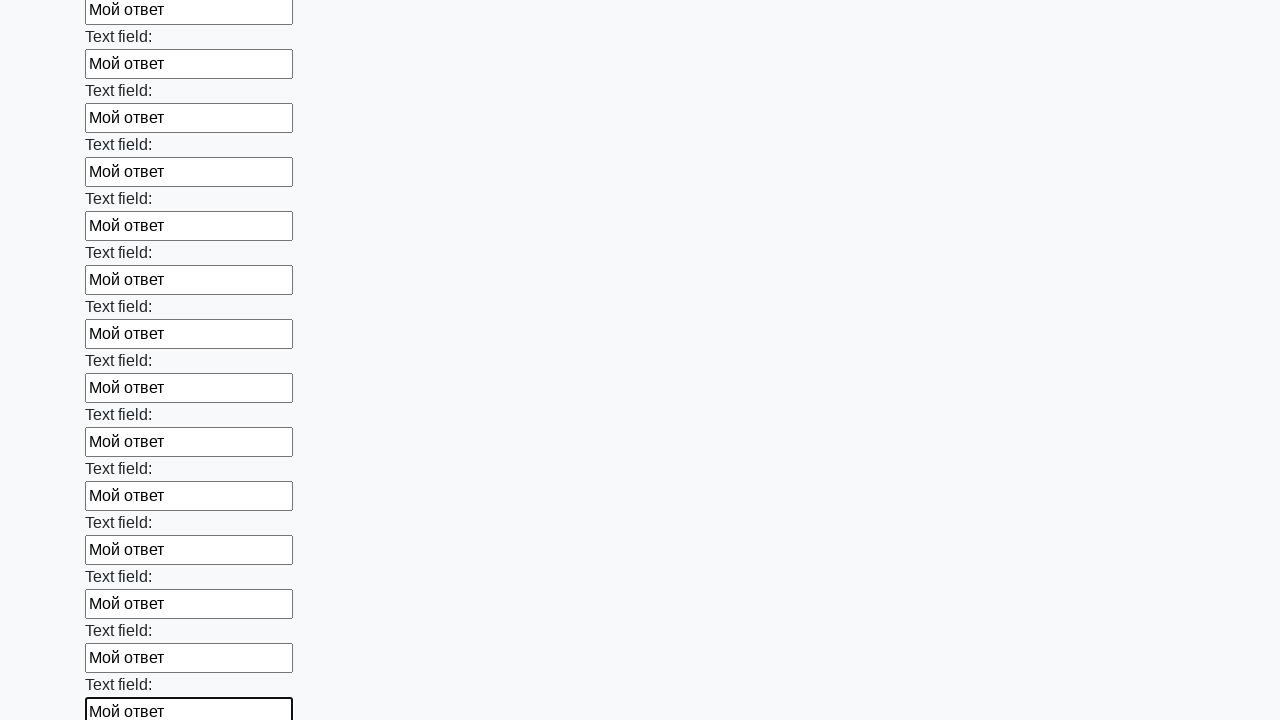

Filled text input field 62 of 100 with 'Мой ответ' on [type="text"] >> nth=61
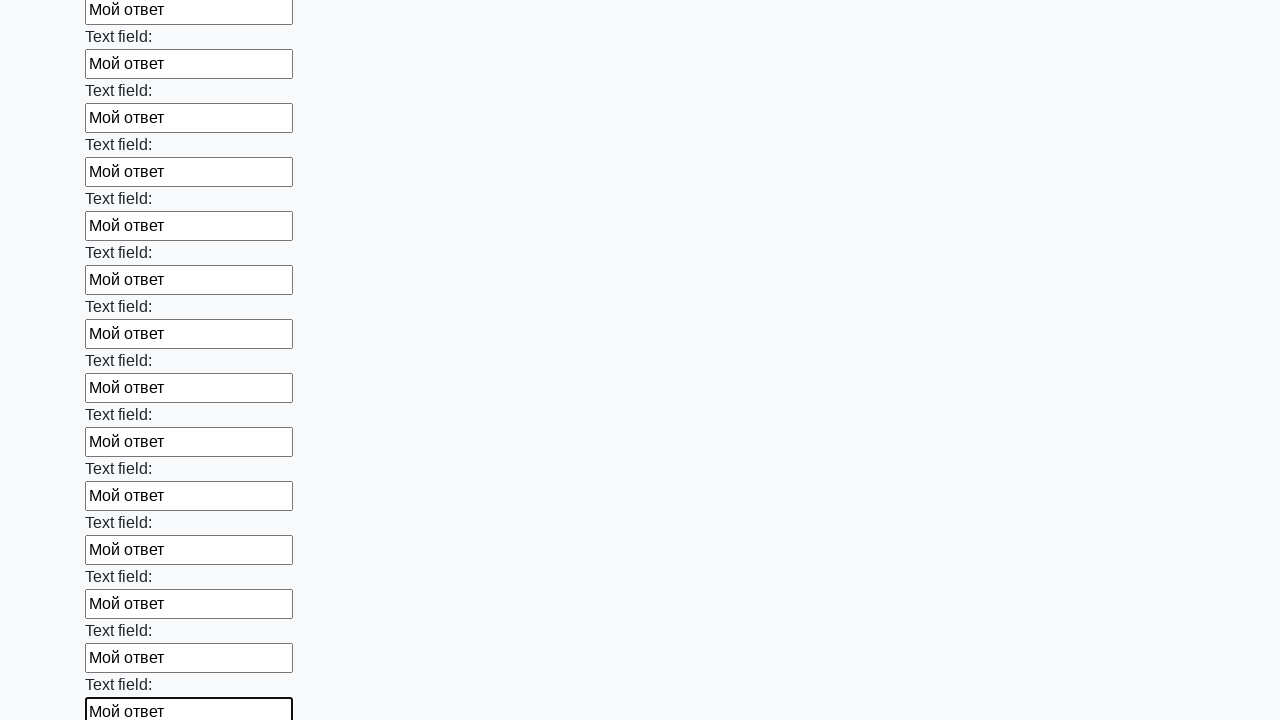

Filled text input field 63 of 100 with 'Мой ответ' on [type="text"] >> nth=62
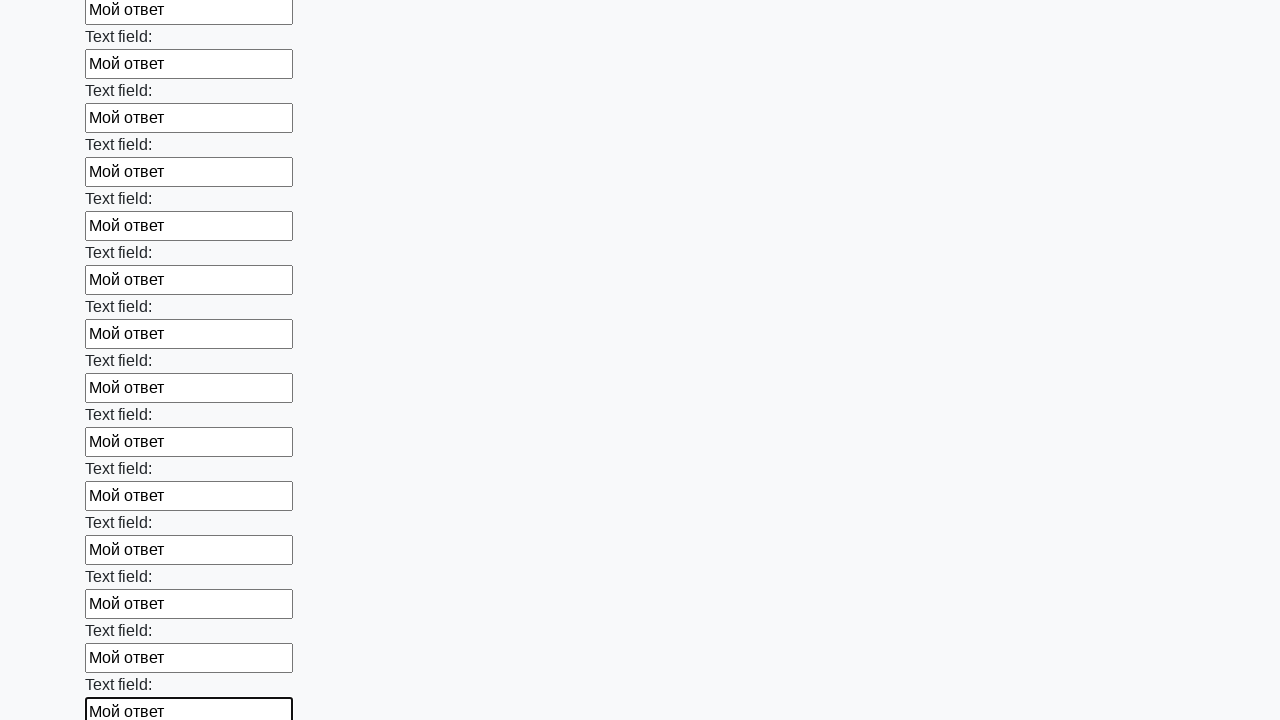

Filled text input field 64 of 100 with 'Мой ответ' on [type="text"] >> nth=63
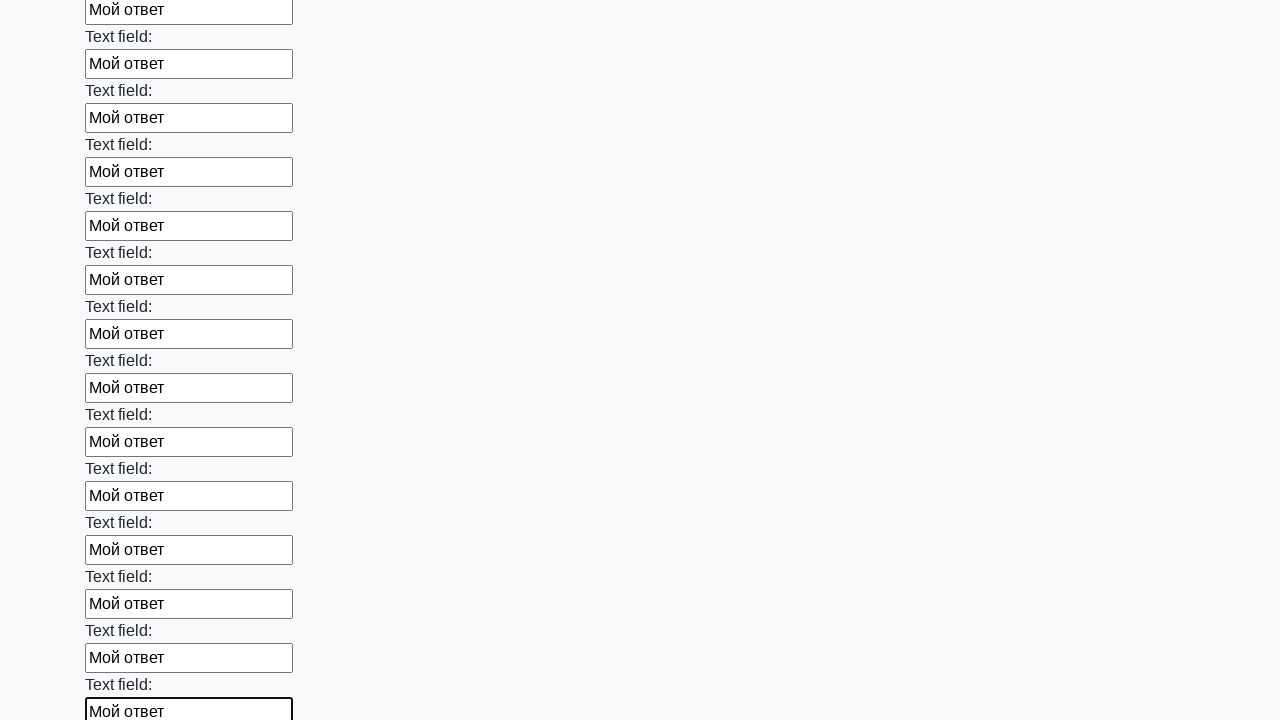

Filled text input field 65 of 100 with 'Мой ответ' on [type="text"] >> nth=64
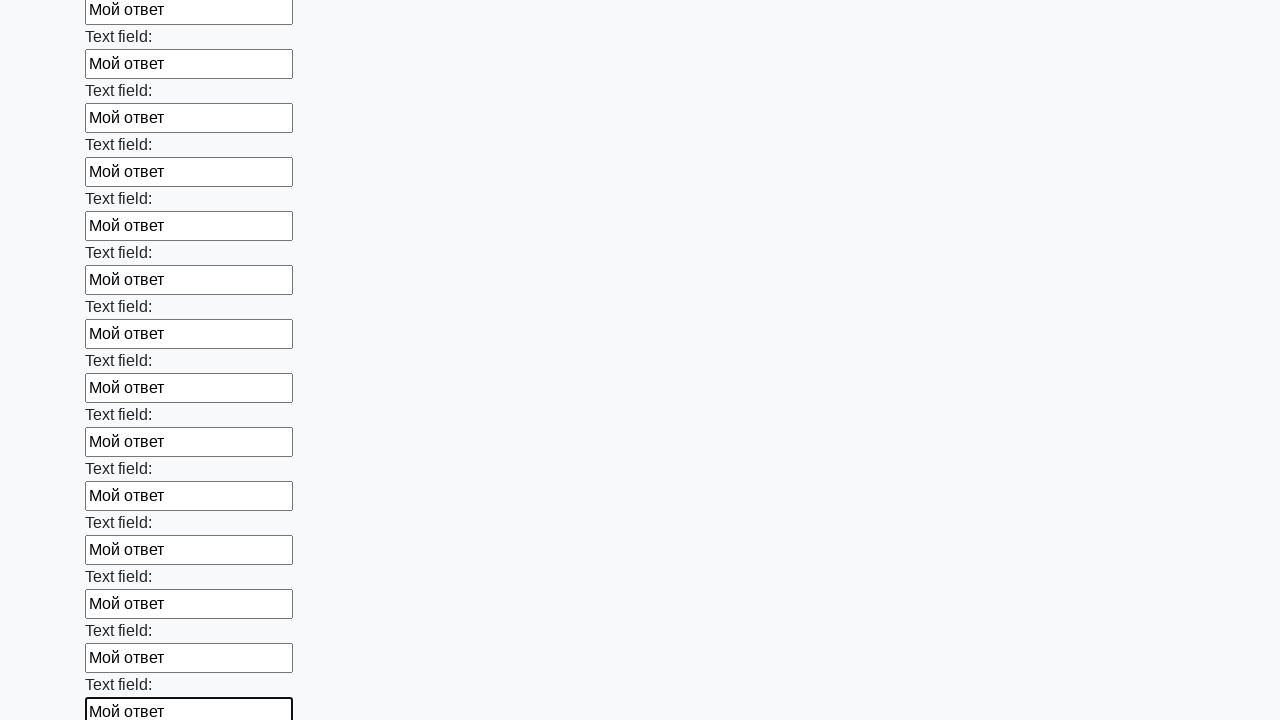

Filled text input field 66 of 100 with 'Мой ответ' on [type="text"] >> nth=65
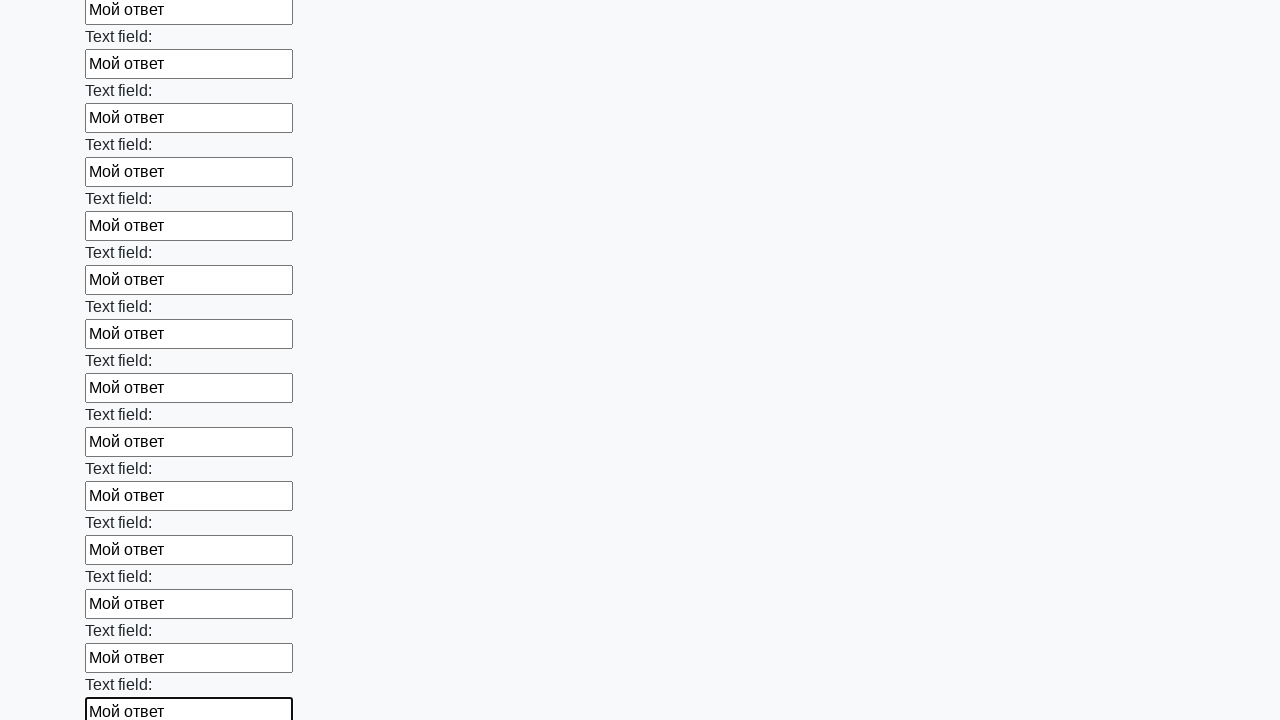

Filled text input field 67 of 100 with 'Мой ответ' on [type="text"] >> nth=66
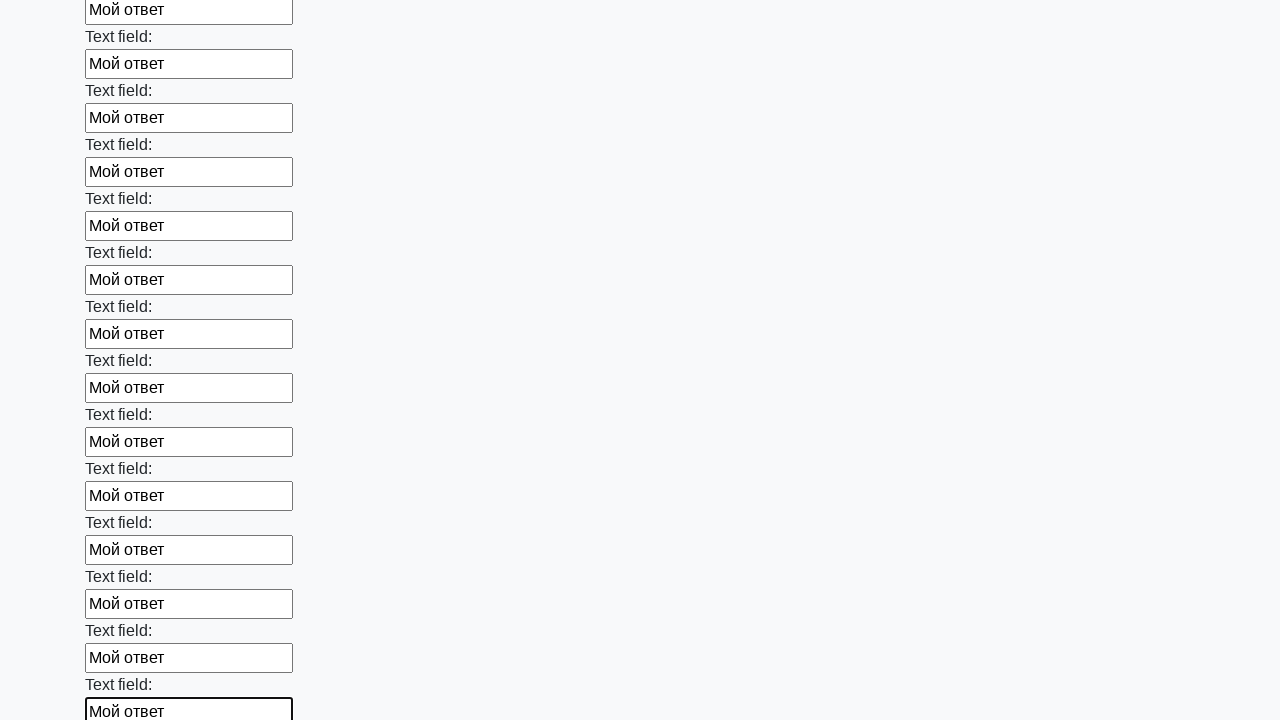

Filled text input field 68 of 100 with 'Мой ответ' on [type="text"] >> nth=67
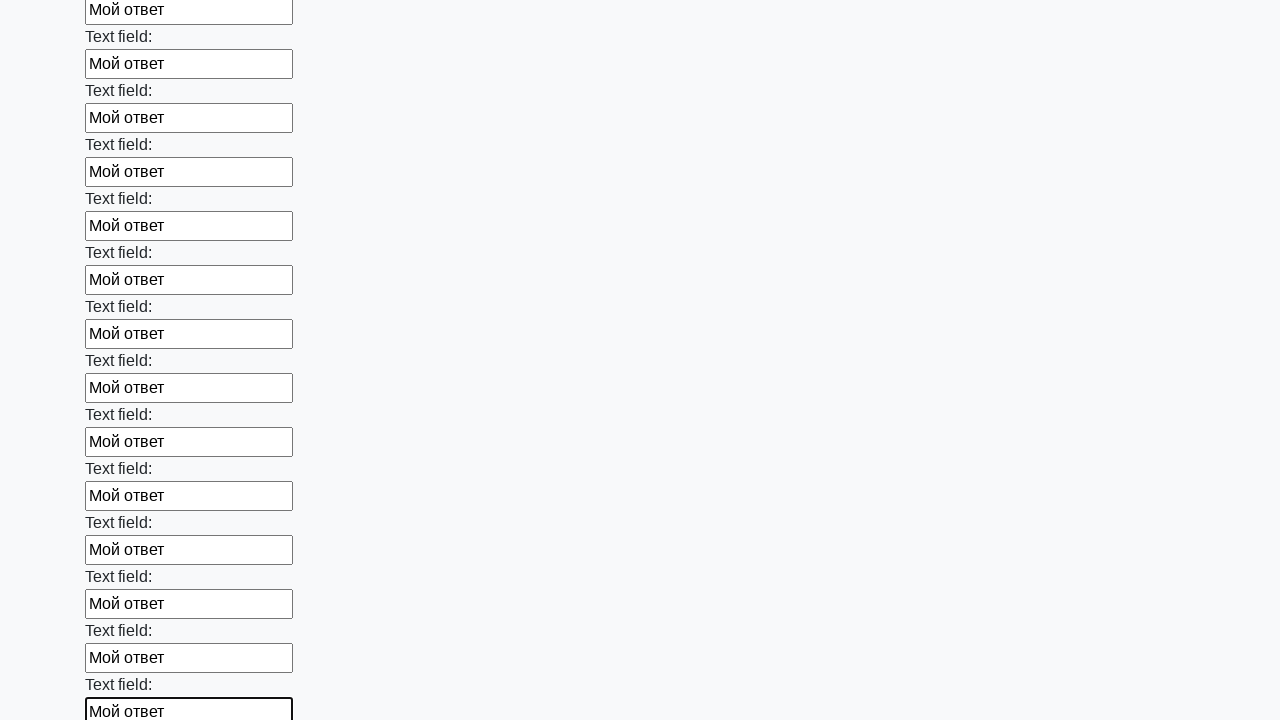

Filled text input field 69 of 100 with 'Мой ответ' on [type="text"] >> nth=68
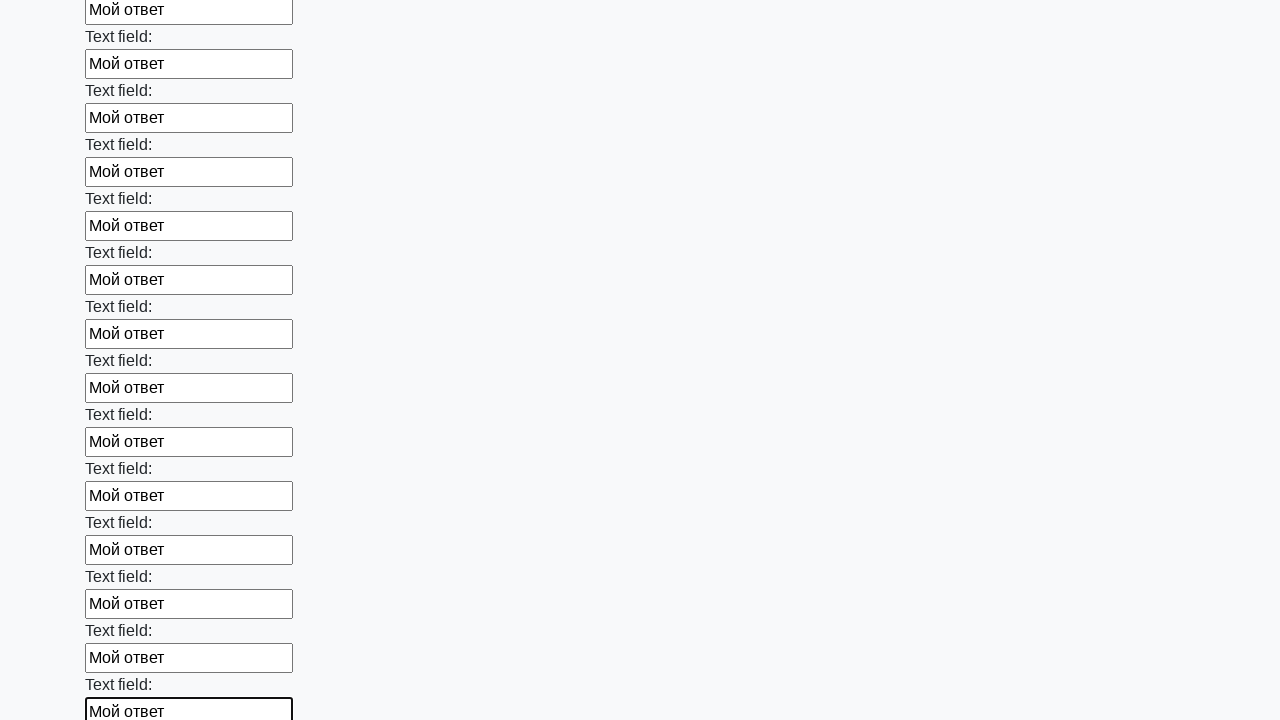

Filled text input field 70 of 100 with 'Мой ответ' on [type="text"] >> nth=69
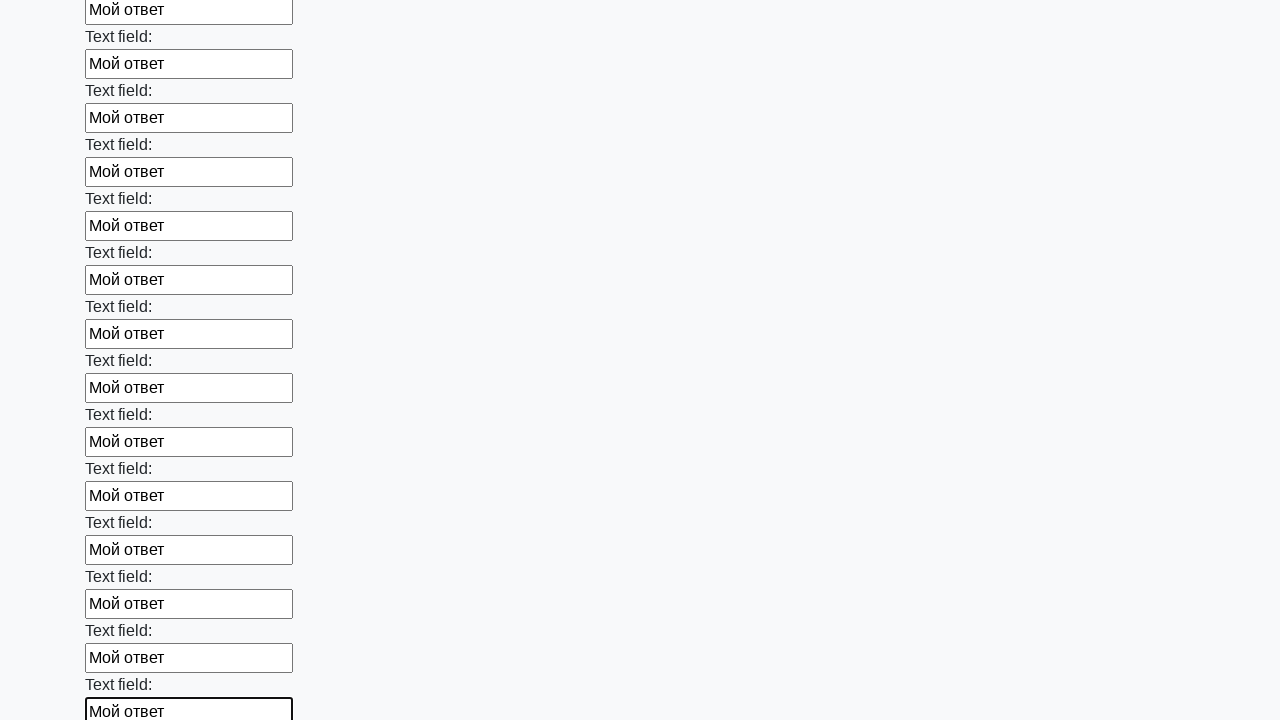

Filled text input field 71 of 100 with 'Мой ответ' on [type="text"] >> nth=70
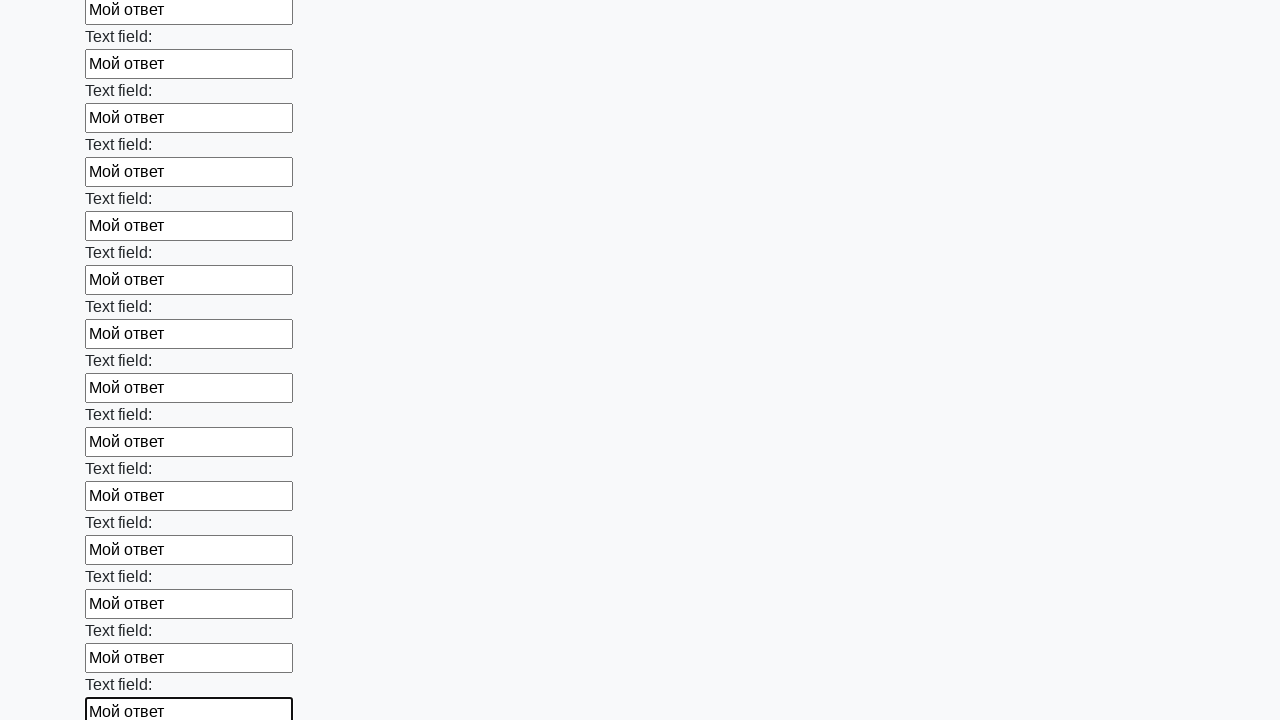

Filled text input field 72 of 100 with 'Мой ответ' on [type="text"] >> nth=71
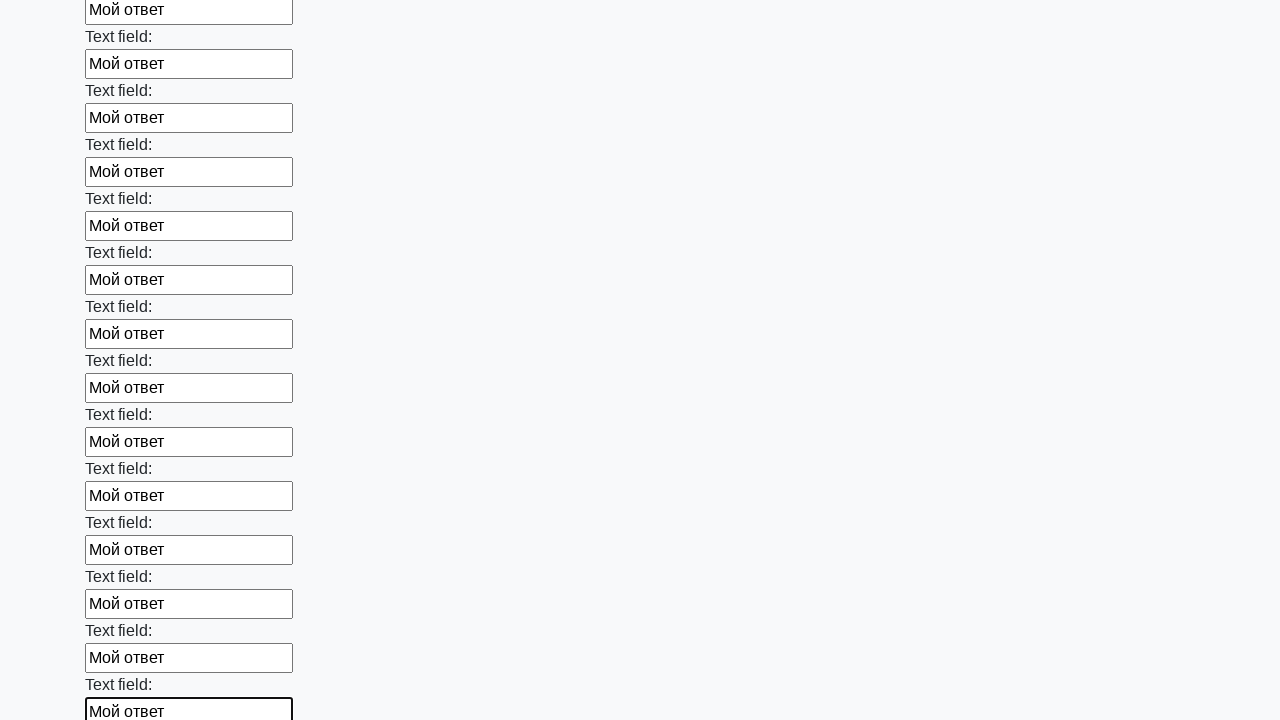

Filled text input field 73 of 100 with 'Мой ответ' on [type="text"] >> nth=72
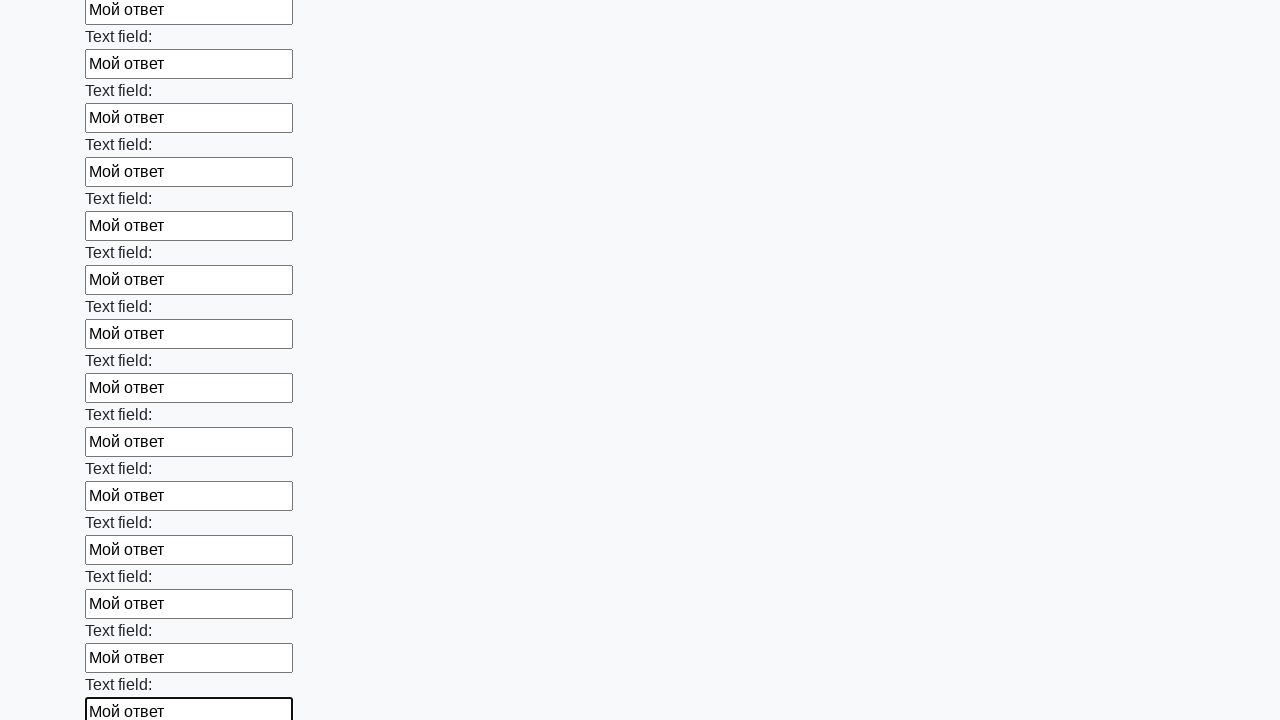

Filled text input field 74 of 100 with 'Мой ответ' on [type="text"] >> nth=73
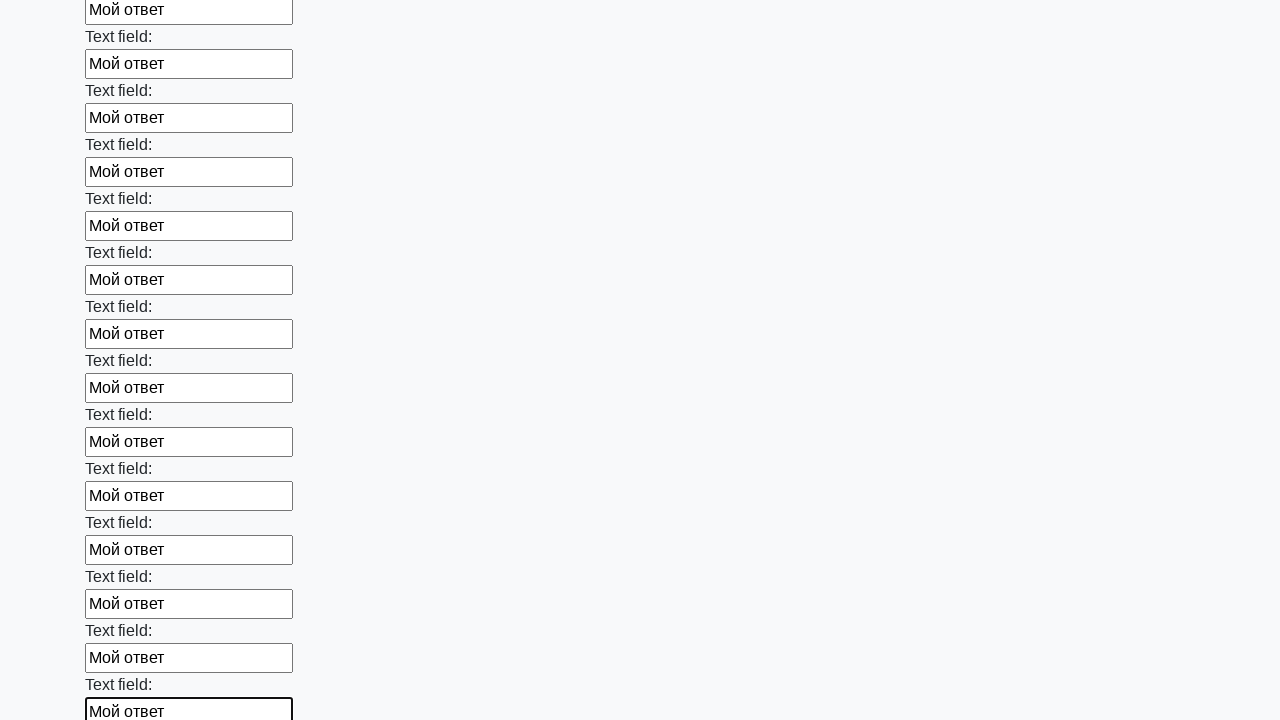

Filled text input field 75 of 100 with 'Мой ответ' on [type="text"] >> nth=74
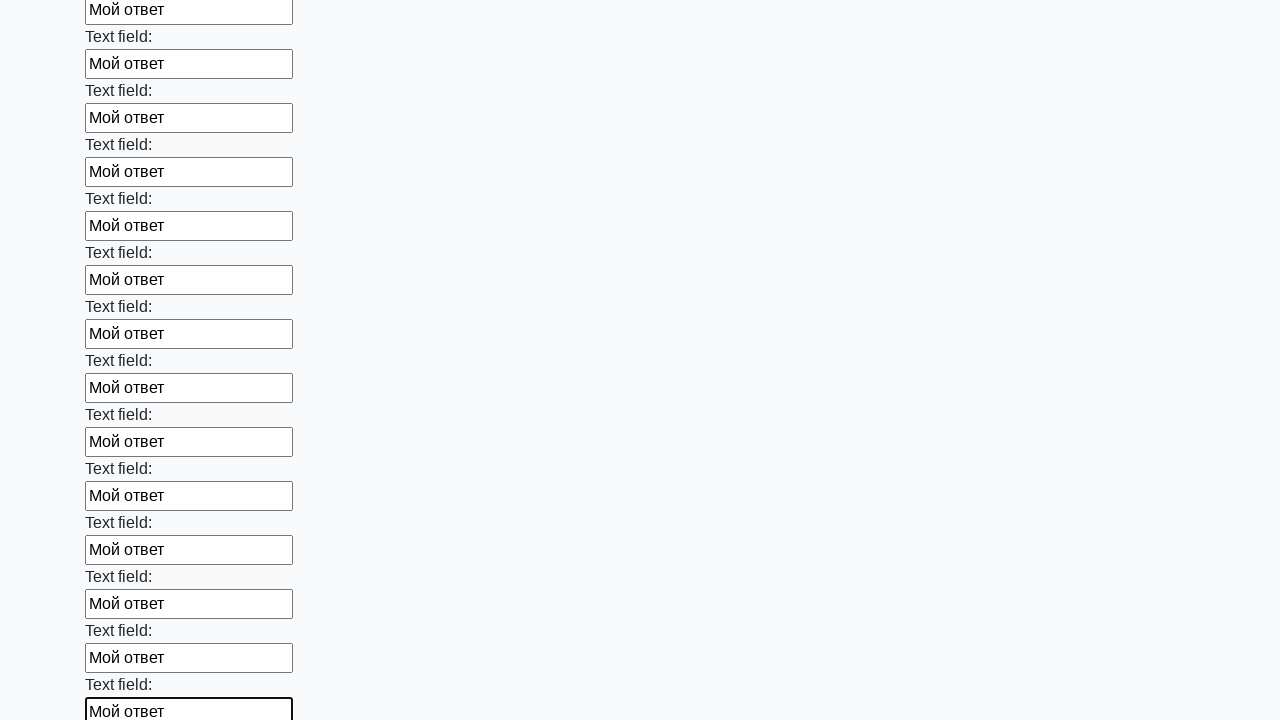

Filled text input field 76 of 100 with 'Мой ответ' on [type="text"] >> nth=75
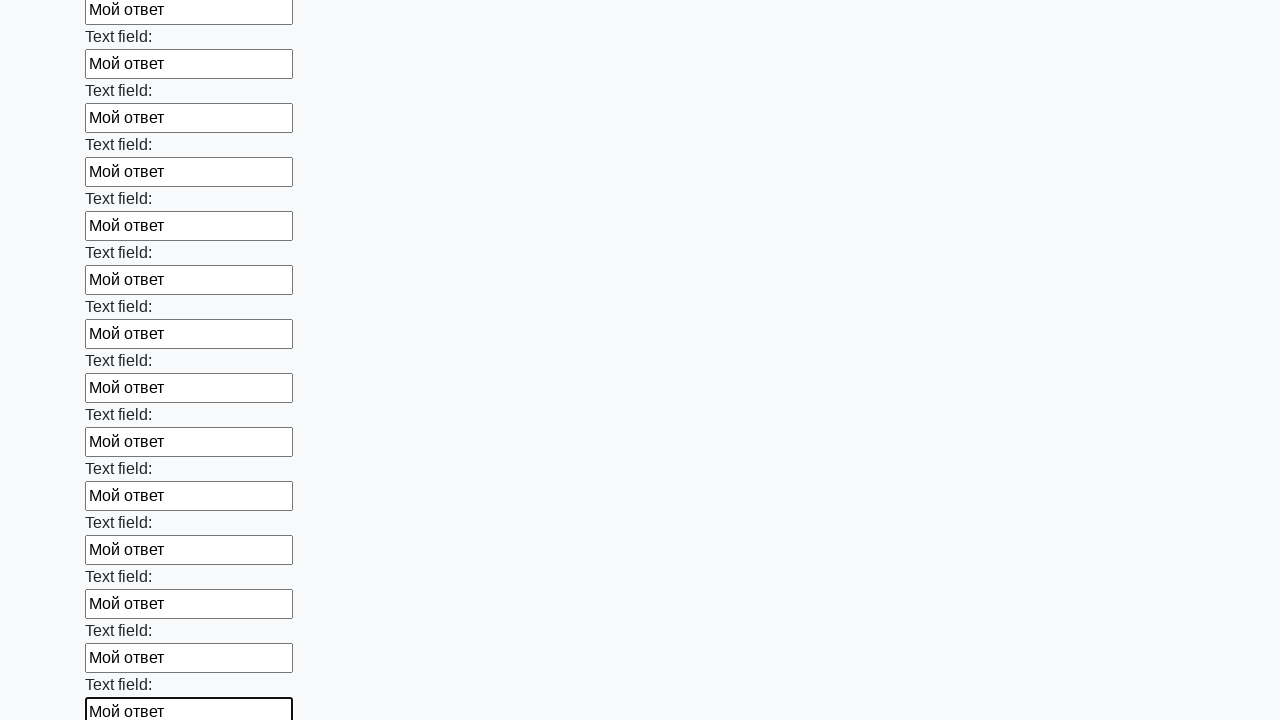

Filled text input field 77 of 100 with 'Мой ответ' on [type="text"] >> nth=76
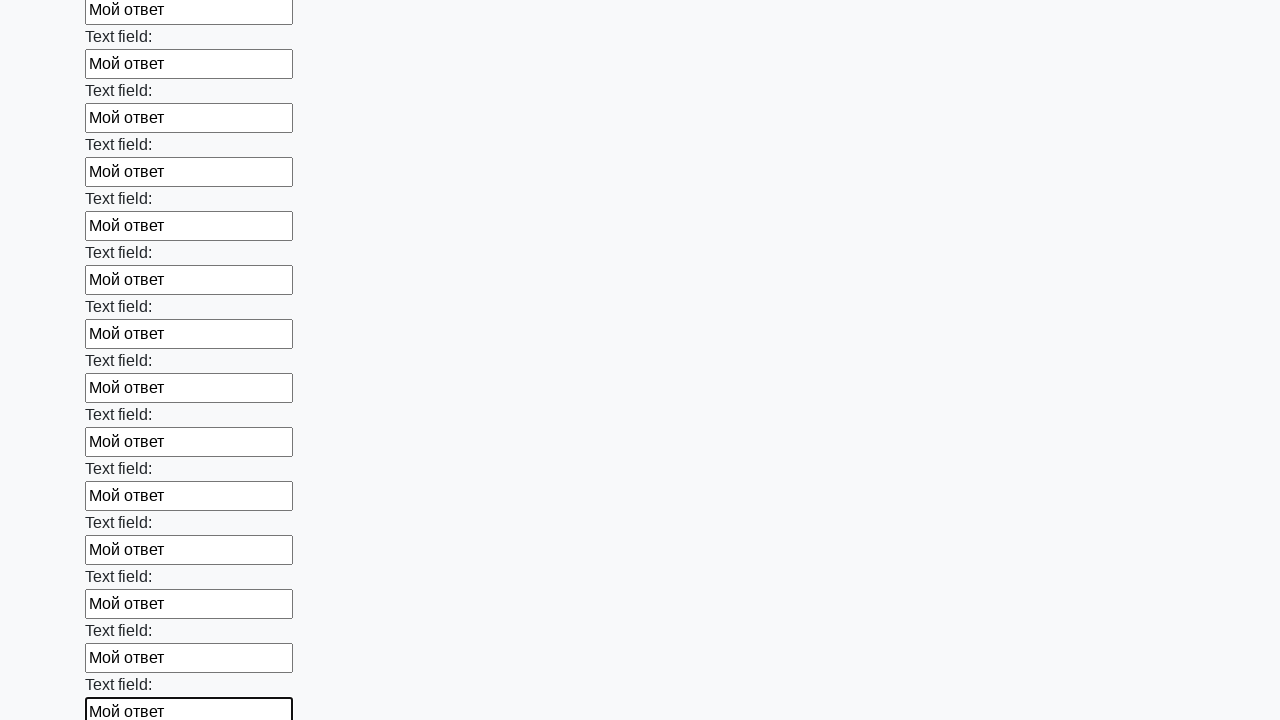

Filled text input field 78 of 100 with 'Мой ответ' on [type="text"] >> nth=77
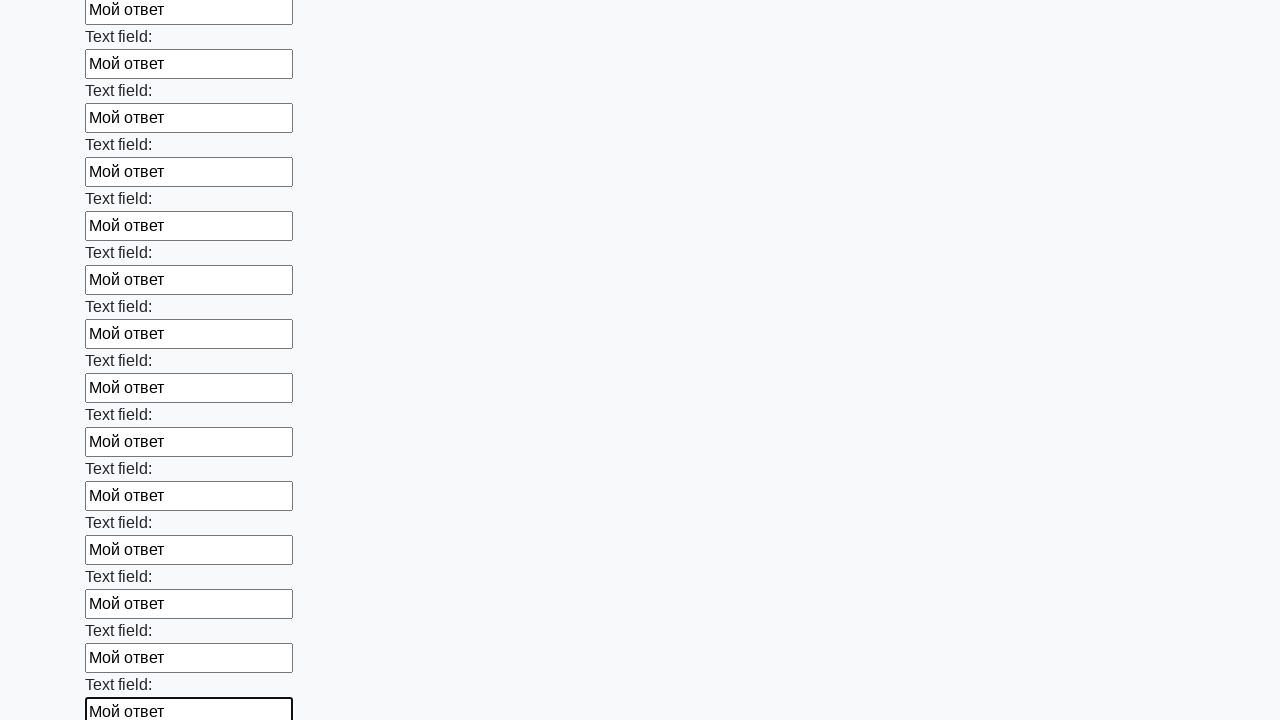

Filled text input field 79 of 100 with 'Мой ответ' on [type="text"] >> nth=78
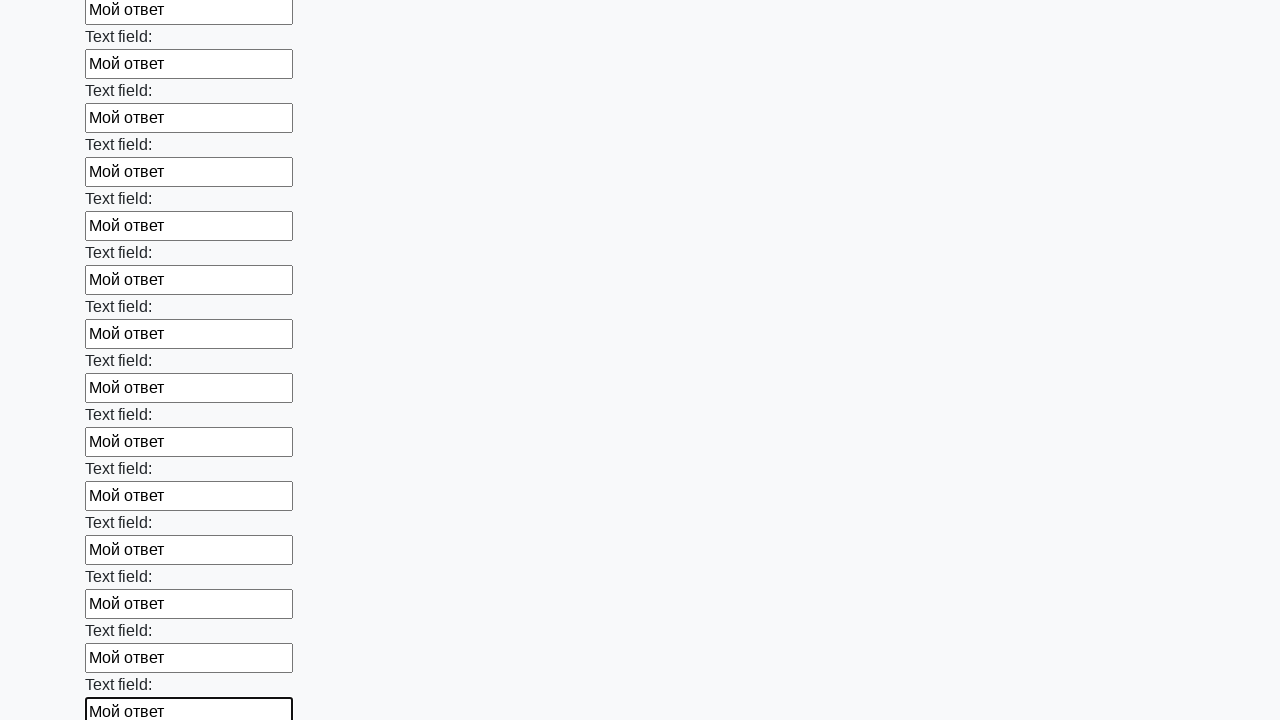

Filled text input field 80 of 100 with 'Мой ответ' on [type="text"] >> nth=79
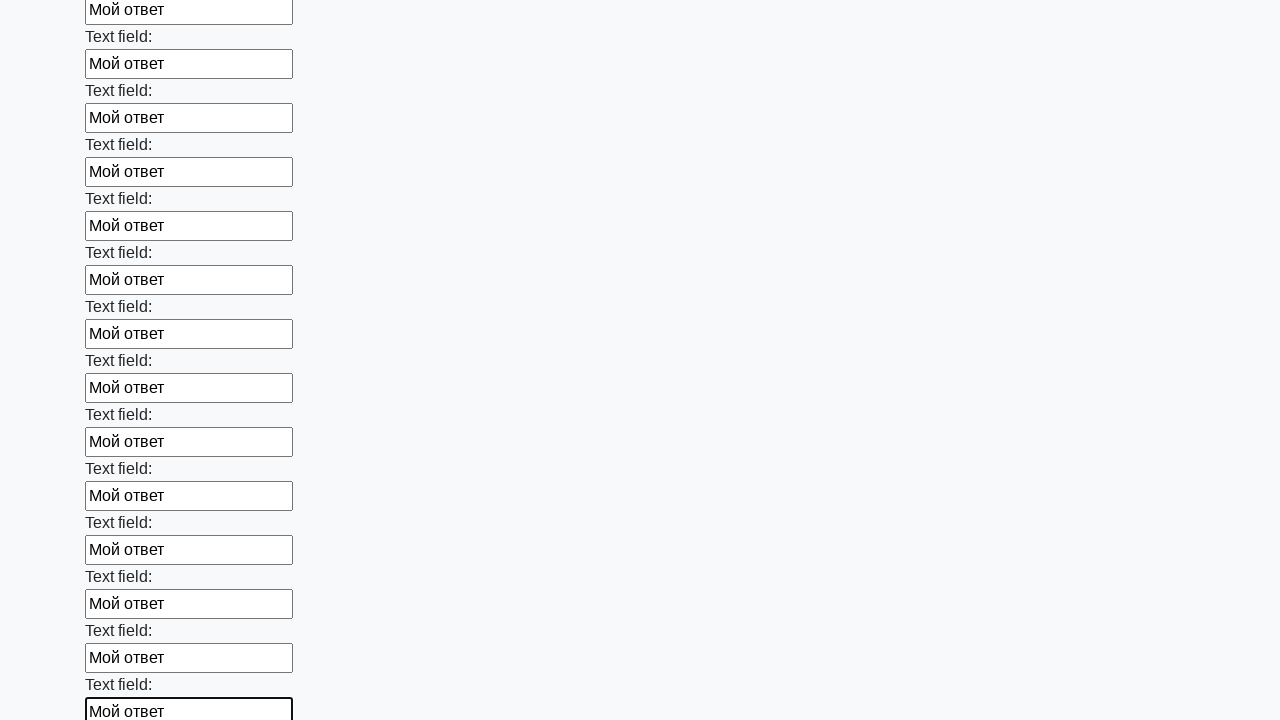

Filled text input field 81 of 100 with 'Мой ответ' on [type="text"] >> nth=80
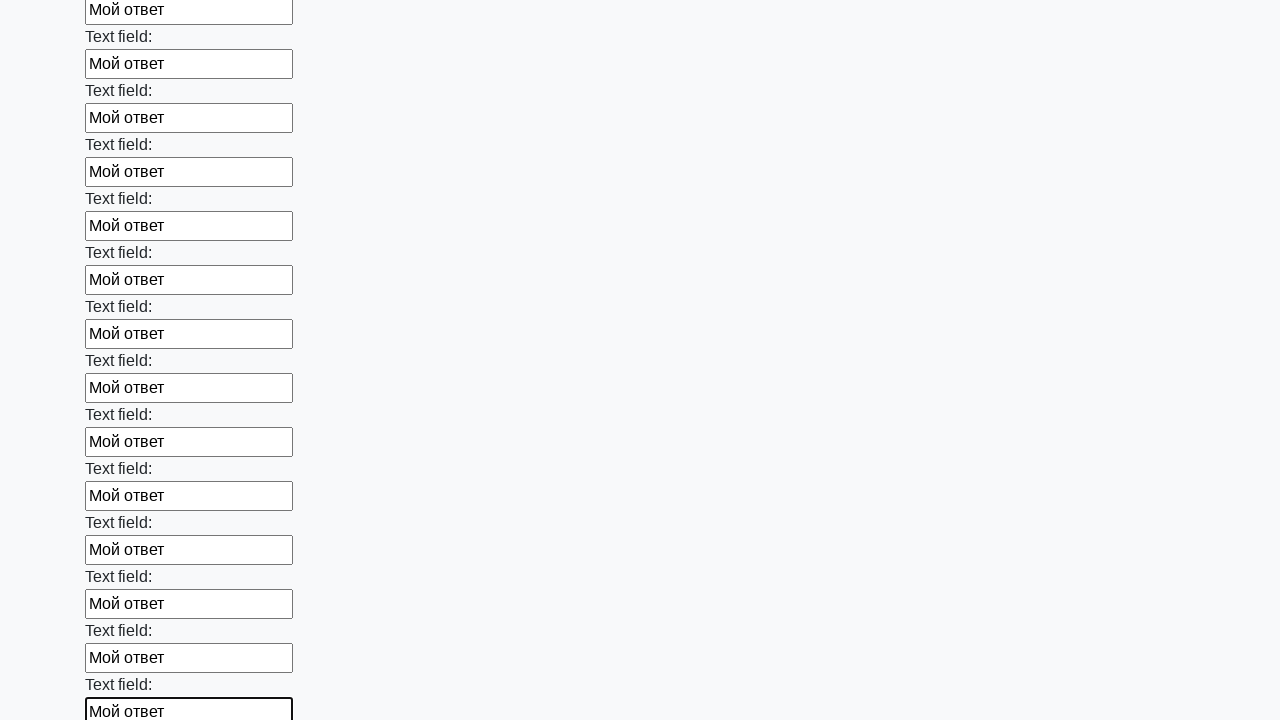

Filled text input field 82 of 100 with 'Мой ответ' on [type="text"] >> nth=81
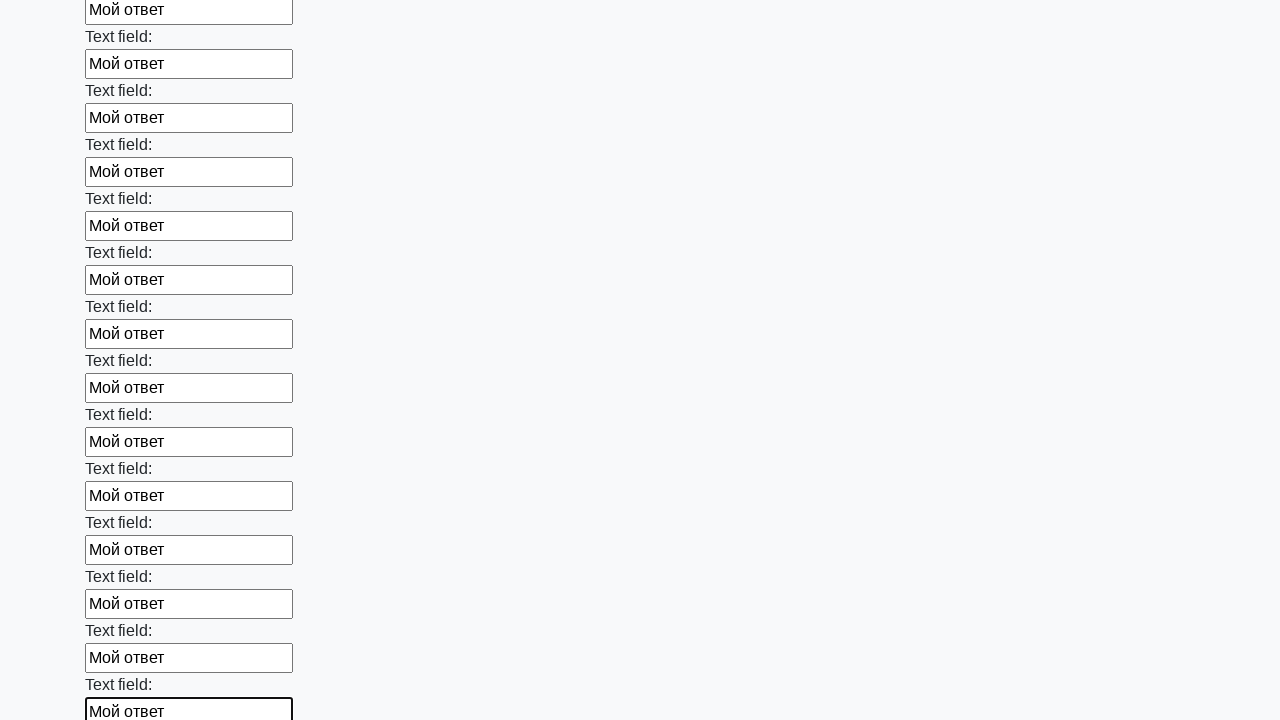

Filled text input field 83 of 100 with 'Мой ответ' on [type="text"] >> nth=82
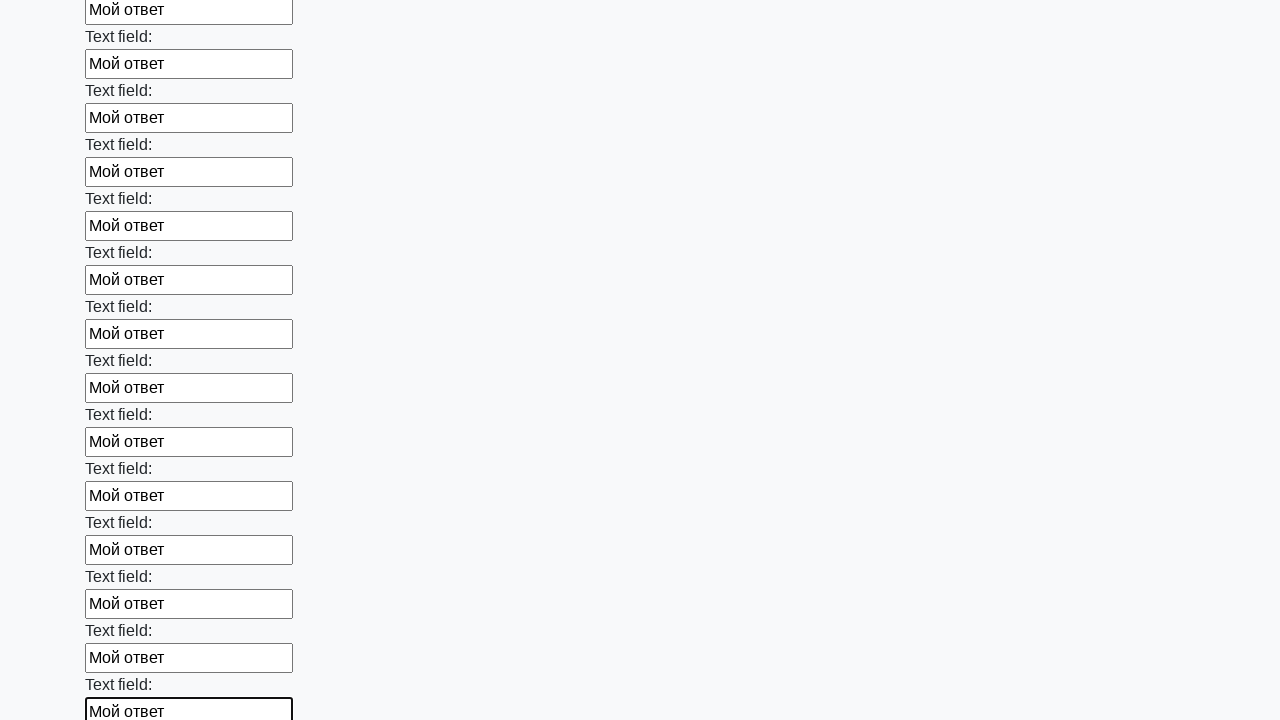

Filled text input field 84 of 100 with 'Мой ответ' on [type="text"] >> nth=83
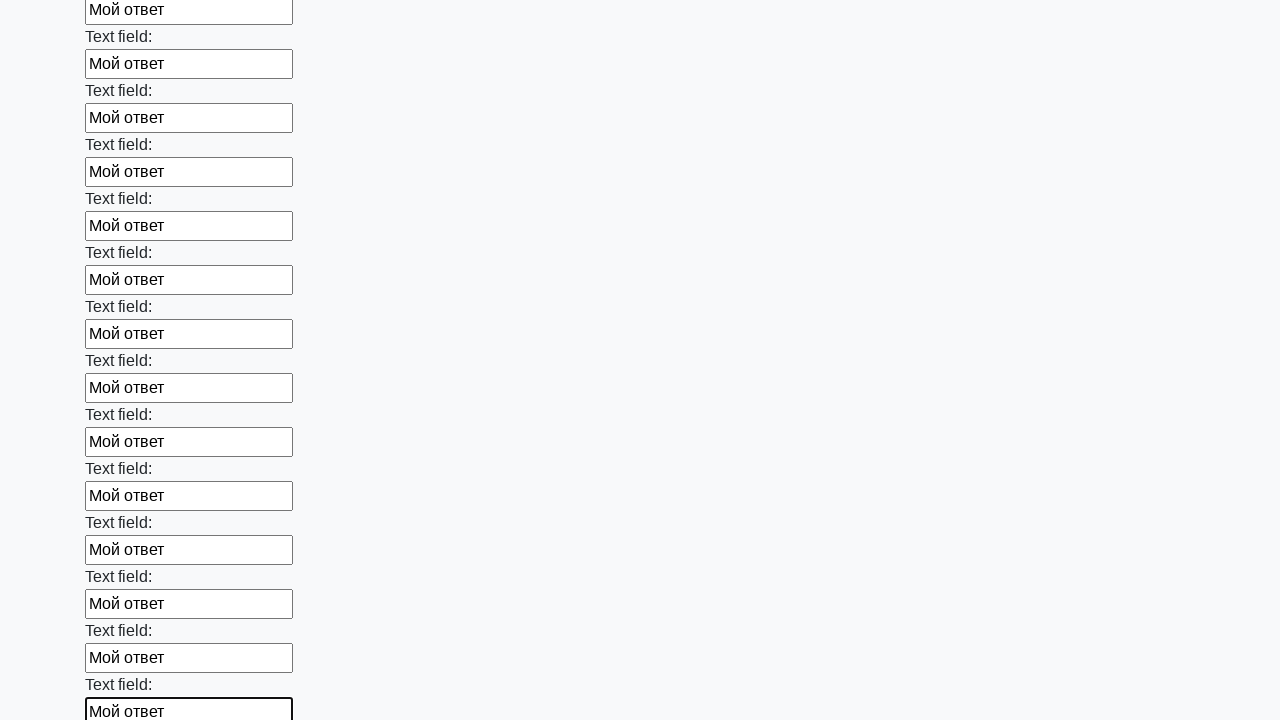

Filled text input field 85 of 100 with 'Мой ответ' on [type="text"] >> nth=84
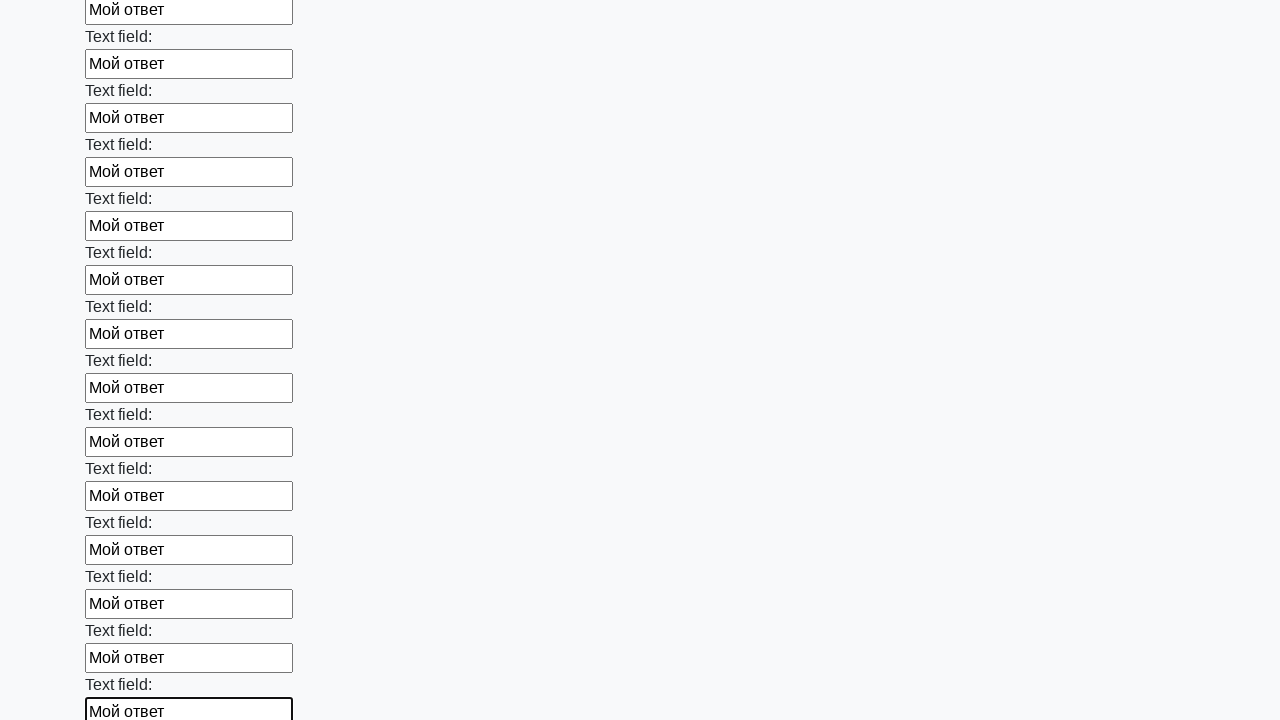

Filled text input field 86 of 100 with 'Мой ответ' on [type="text"] >> nth=85
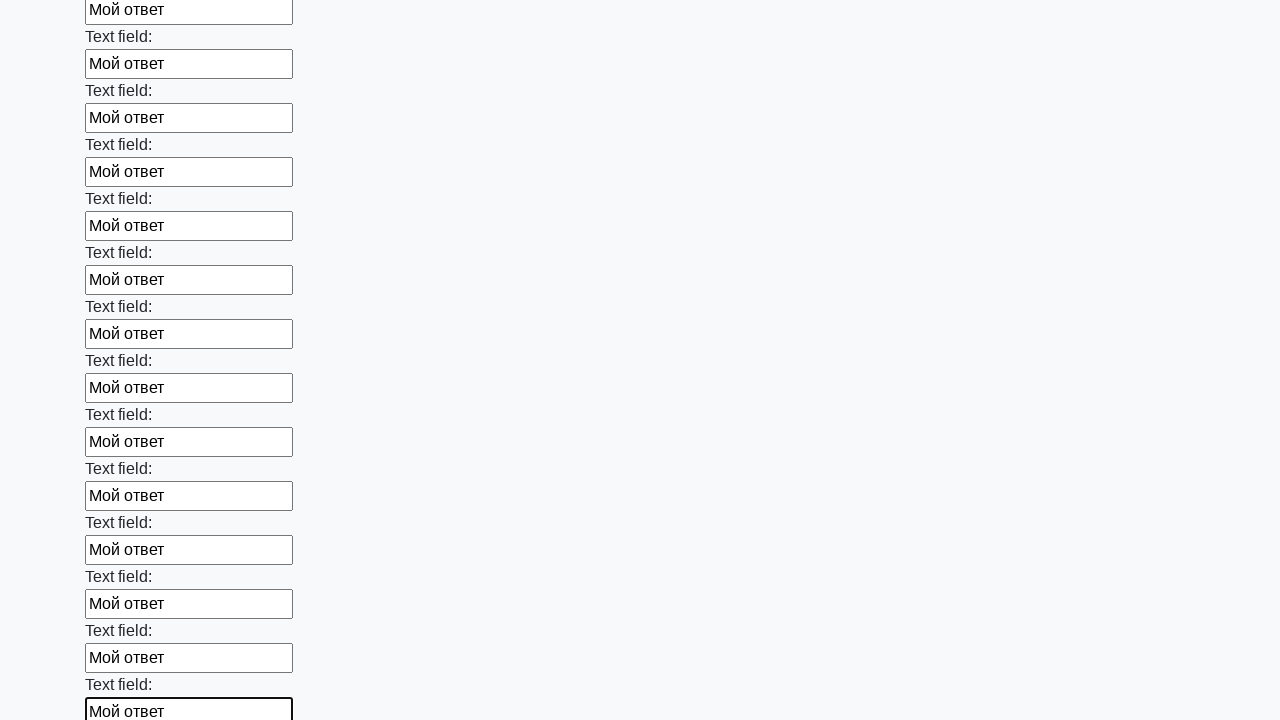

Filled text input field 87 of 100 with 'Мой ответ' on [type="text"] >> nth=86
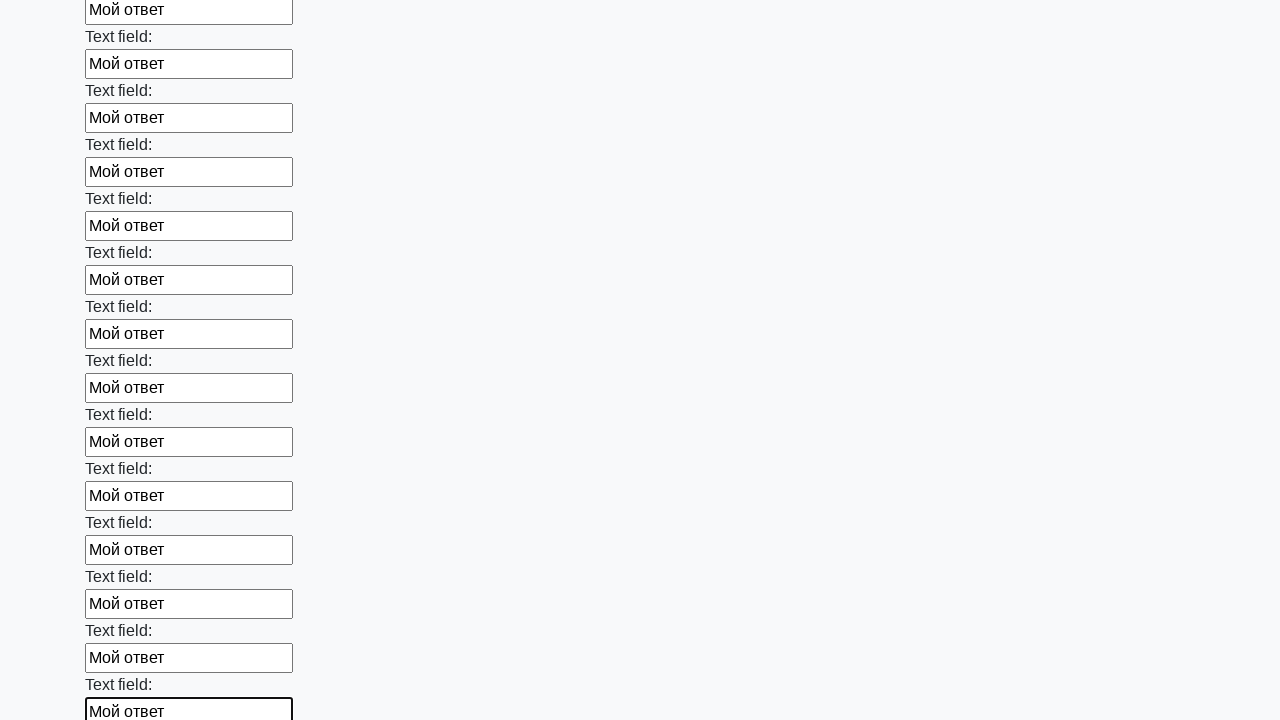

Filled text input field 88 of 100 with 'Мой ответ' on [type="text"] >> nth=87
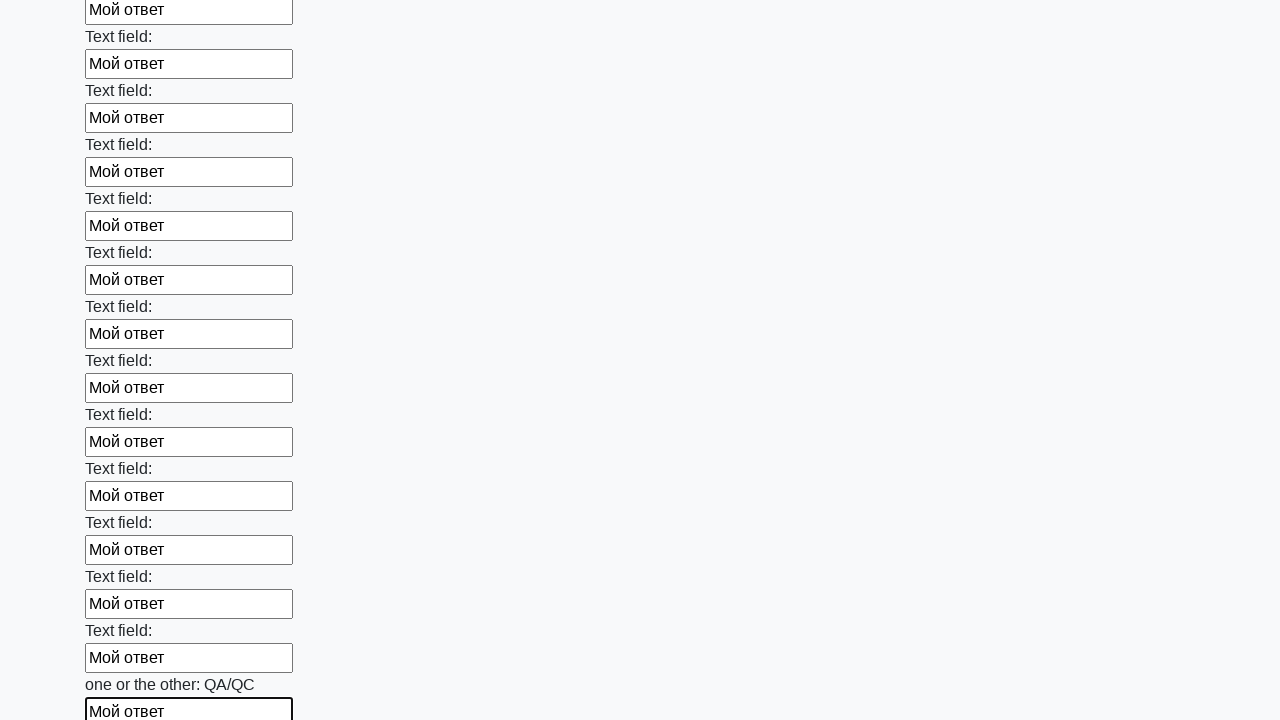

Filled text input field 89 of 100 with 'Мой ответ' on [type="text"] >> nth=88
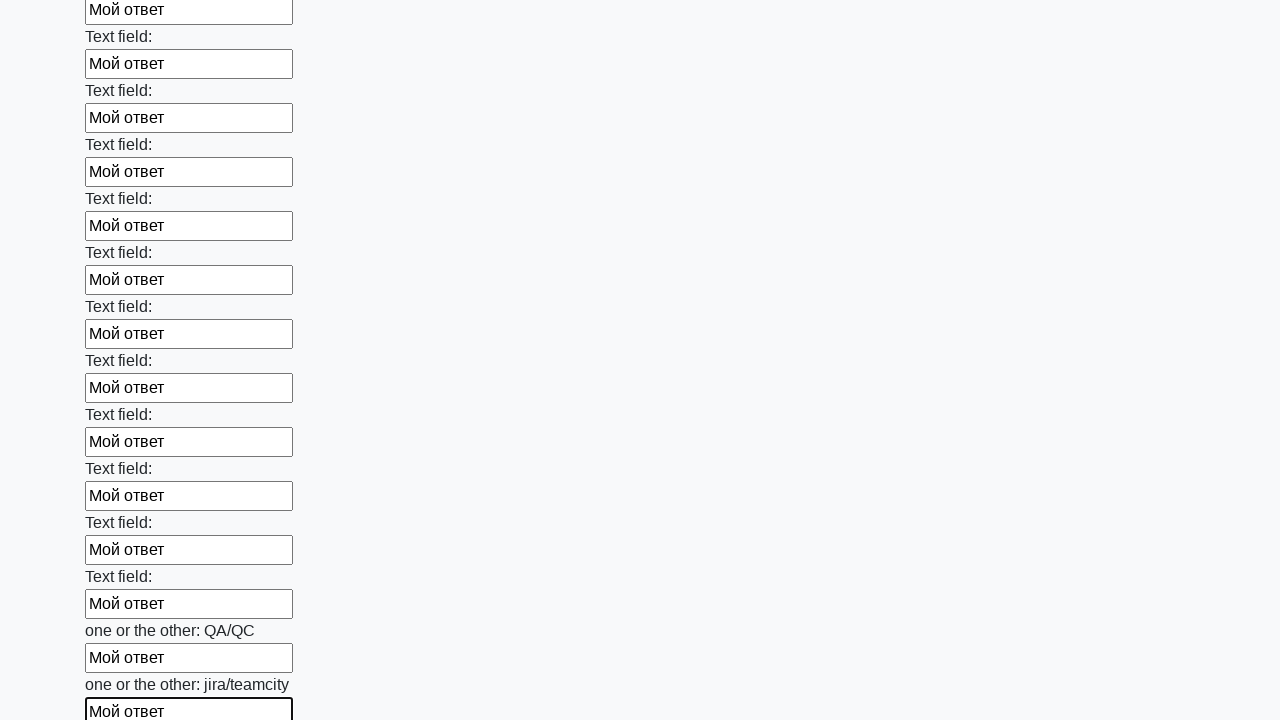

Filled text input field 90 of 100 with 'Мой ответ' on [type="text"] >> nth=89
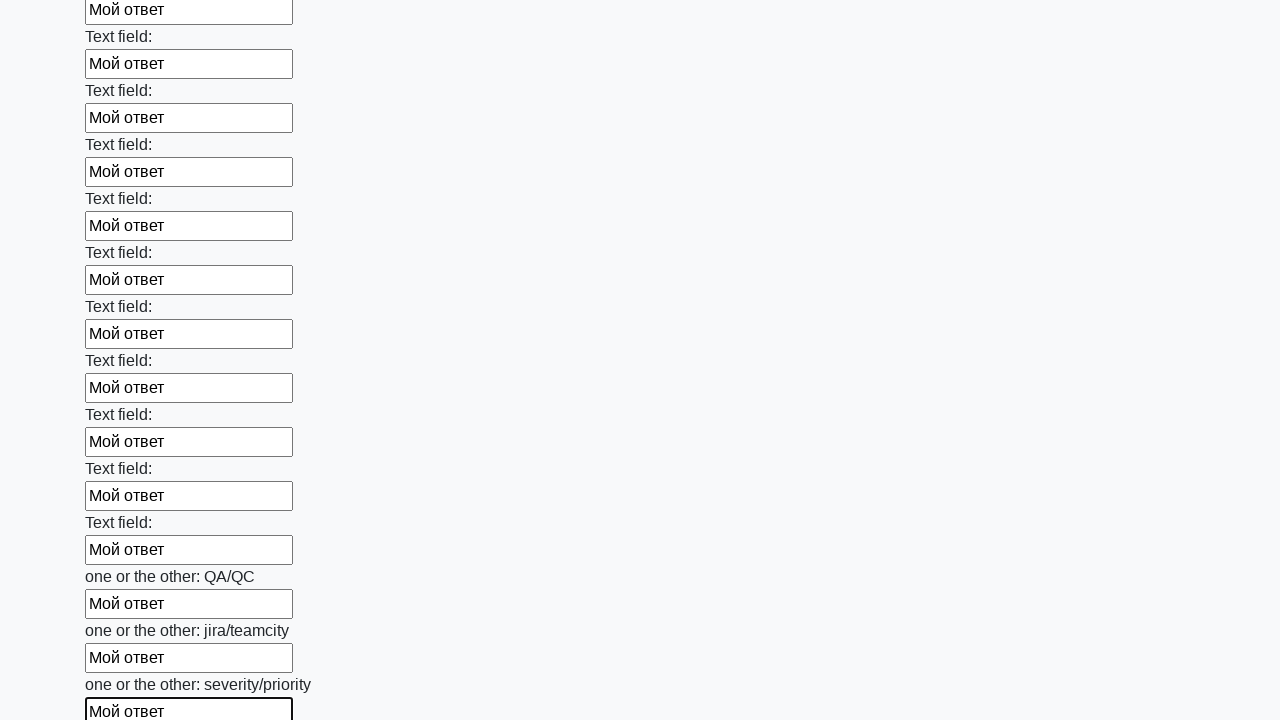

Filled text input field 91 of 100 with 'Мой ответ' on [type="text"] >> nth=90
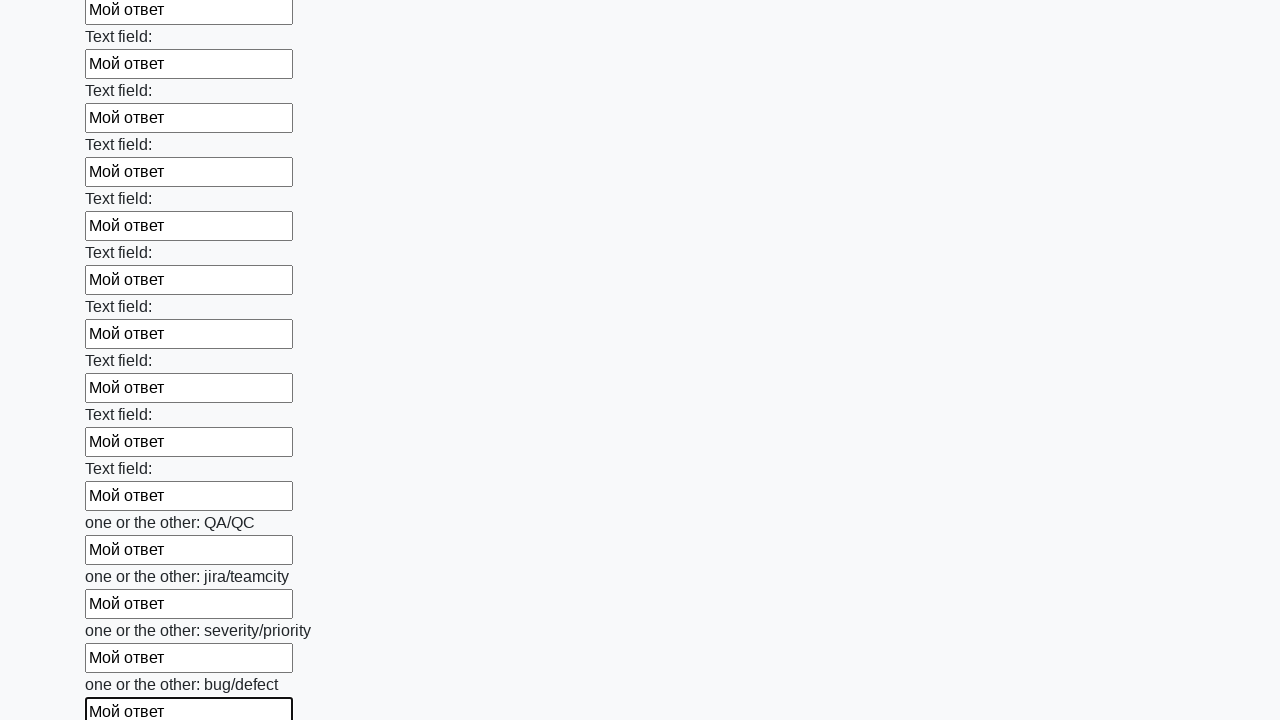

Filled text input field 92 of 100 with 'Мой ответ' on [type="text"] >> nth=91
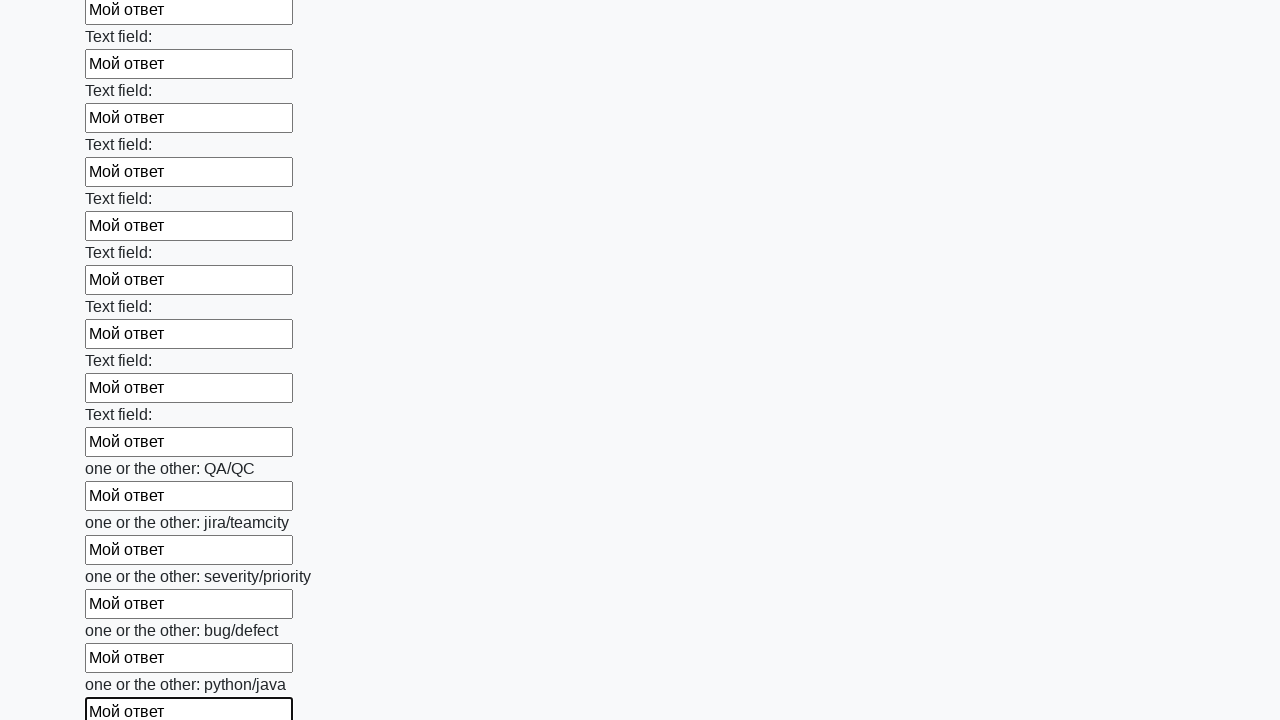

Filled text input field 93 of 100 with 'Мой ответ' on [type="text"] >> nth=92
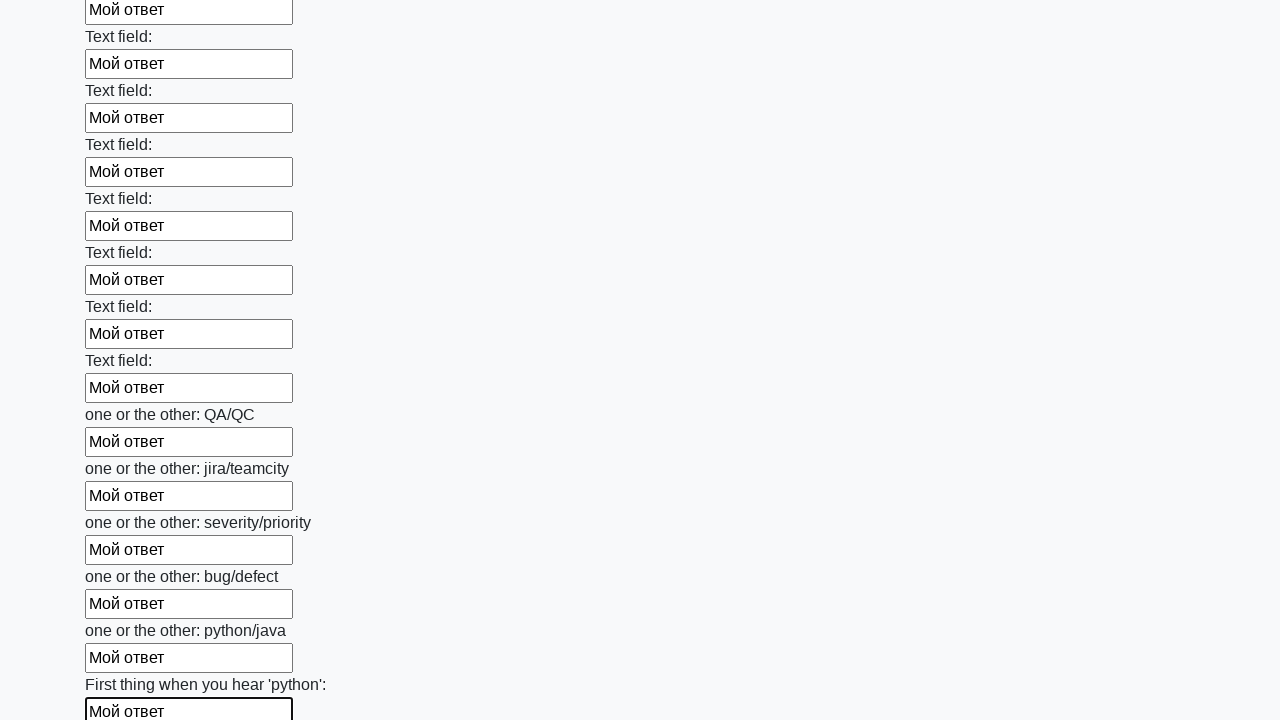

Filled text input field 94 of 100 with 'Мой ответ' on [type="text"] >> nth=93
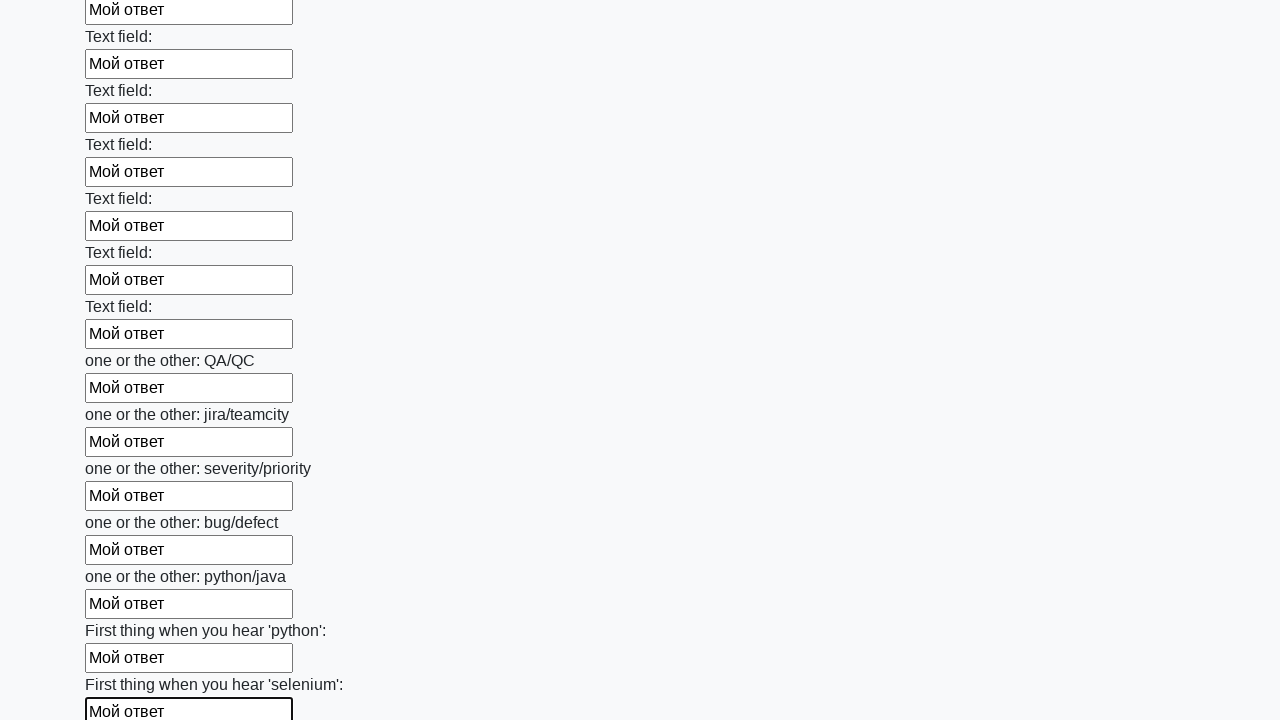

Filled text input field 95 of 100 with 'Мой ответ' on [type="text"] >> nth=94
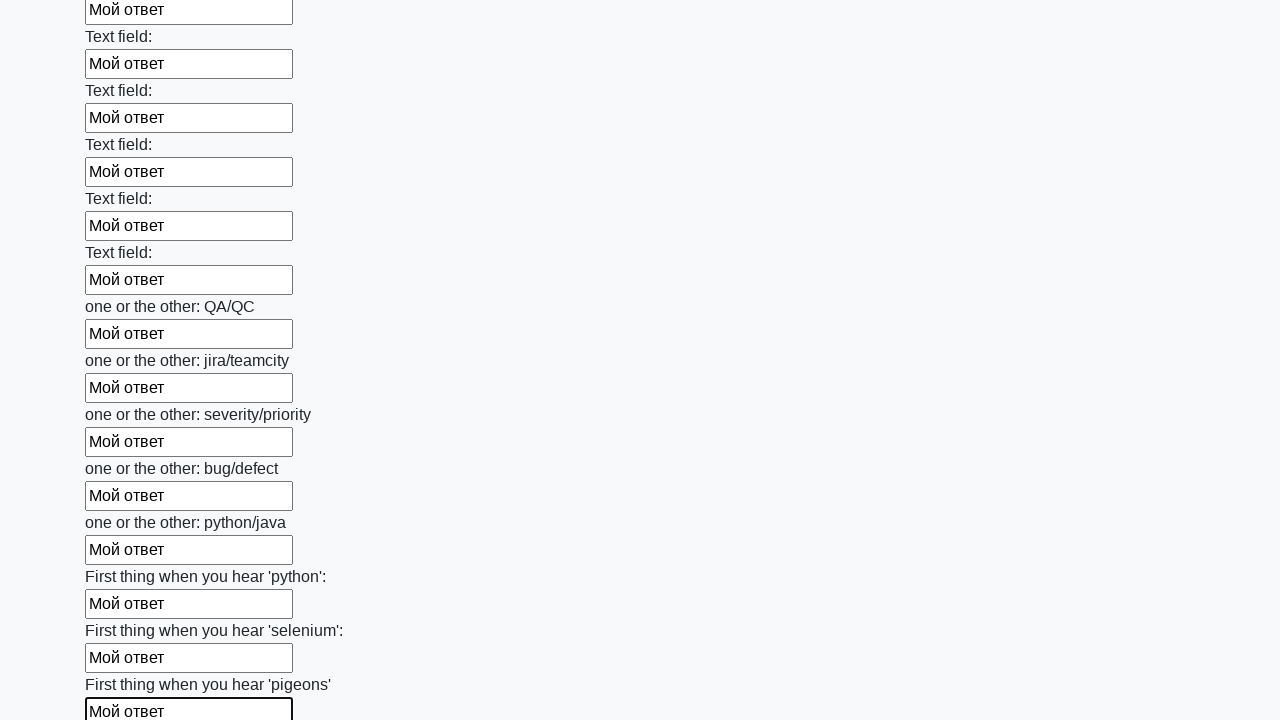

Filled text input field 96 of 100 with 'Мой ответ' on [type="text"] >> nth=95
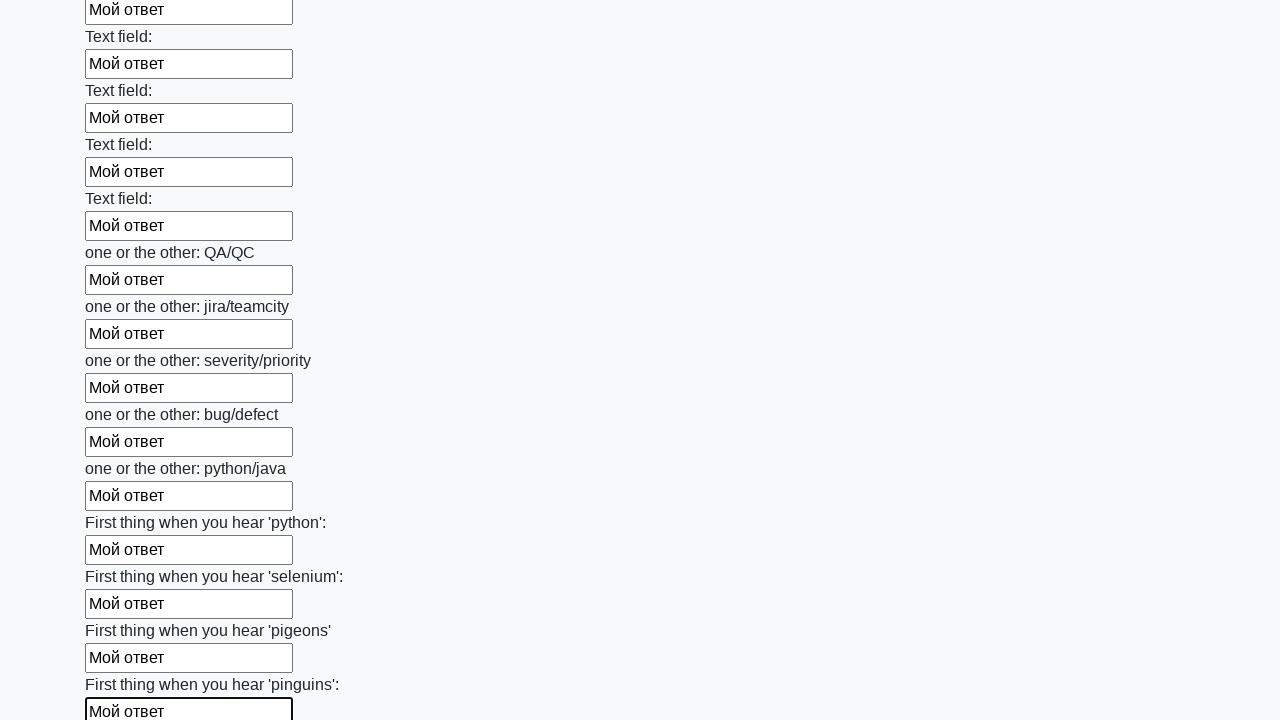

Filled text input field 97 of 100 with 'Мой ответ' on [type="text"] >> nth=96
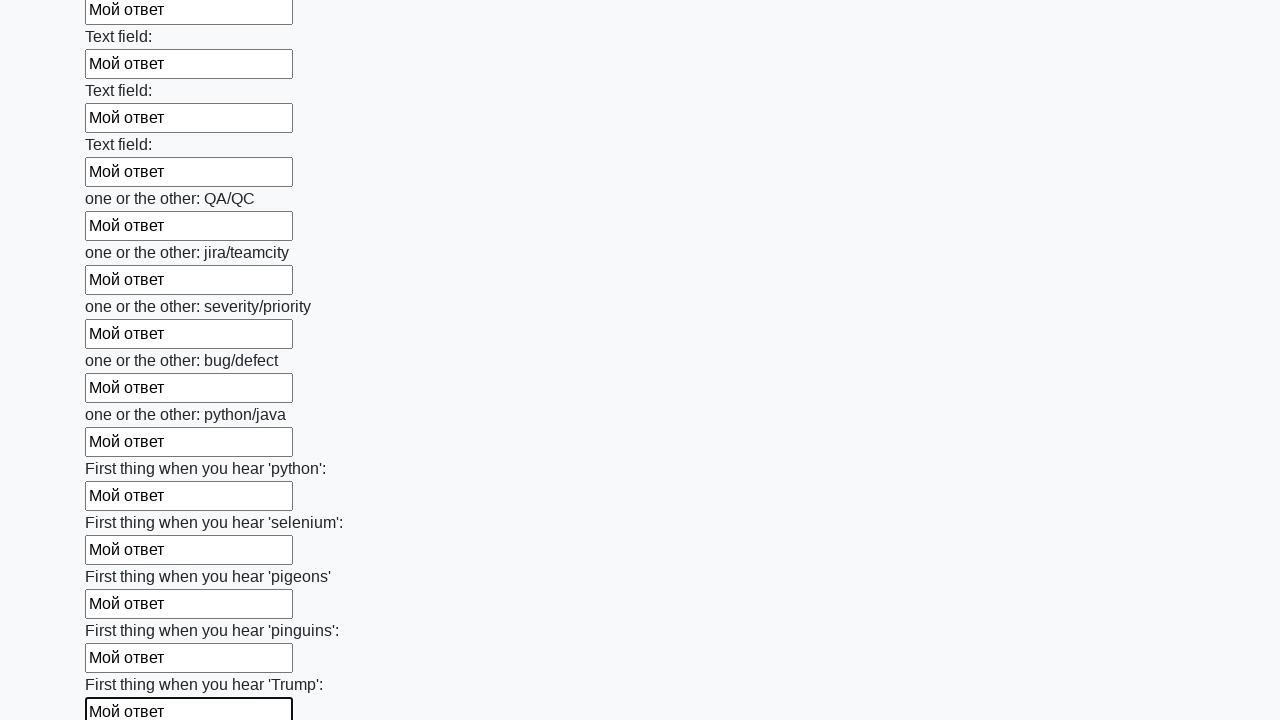

Filled text input field 98 of 100 with 'Мой ответ' on [type="text"] >> nth=97
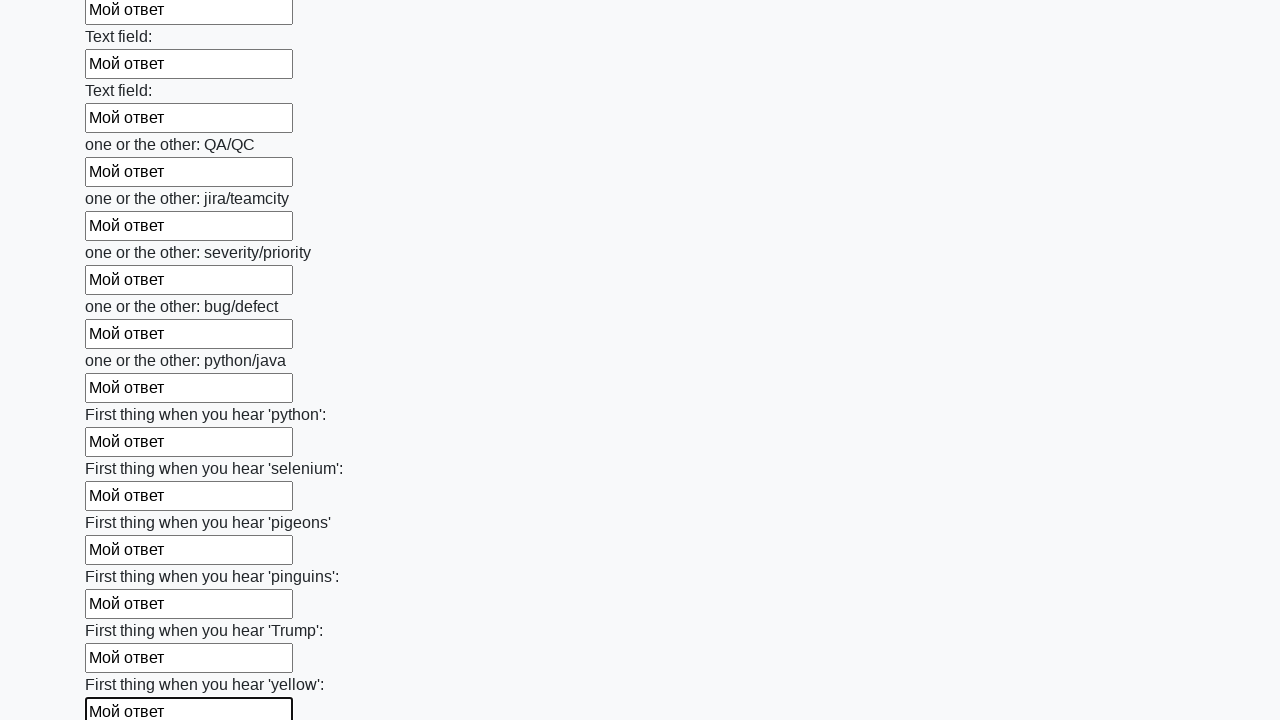

Filled text input field 99 of 100 with 'Мой ответ' on [type="text"] >> nth=98
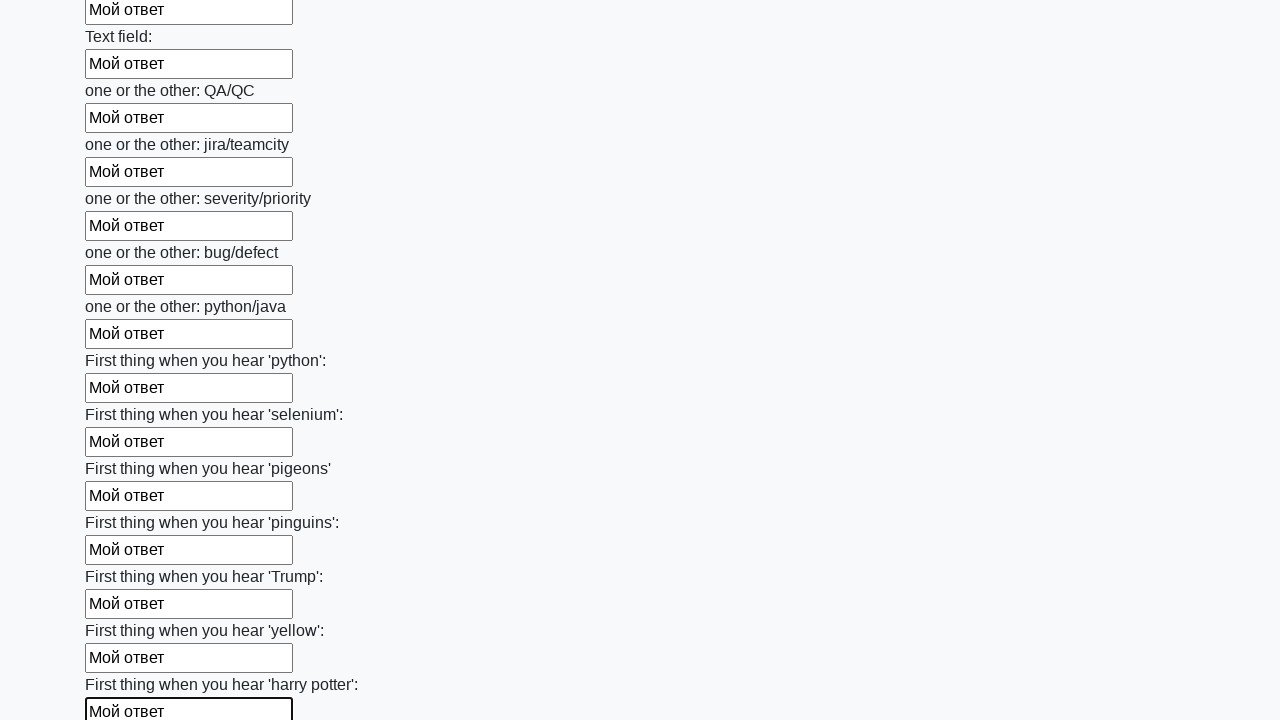

Filled text input field 100 of 100 with 'Мой ответ' on [type="text"] >> nth=99
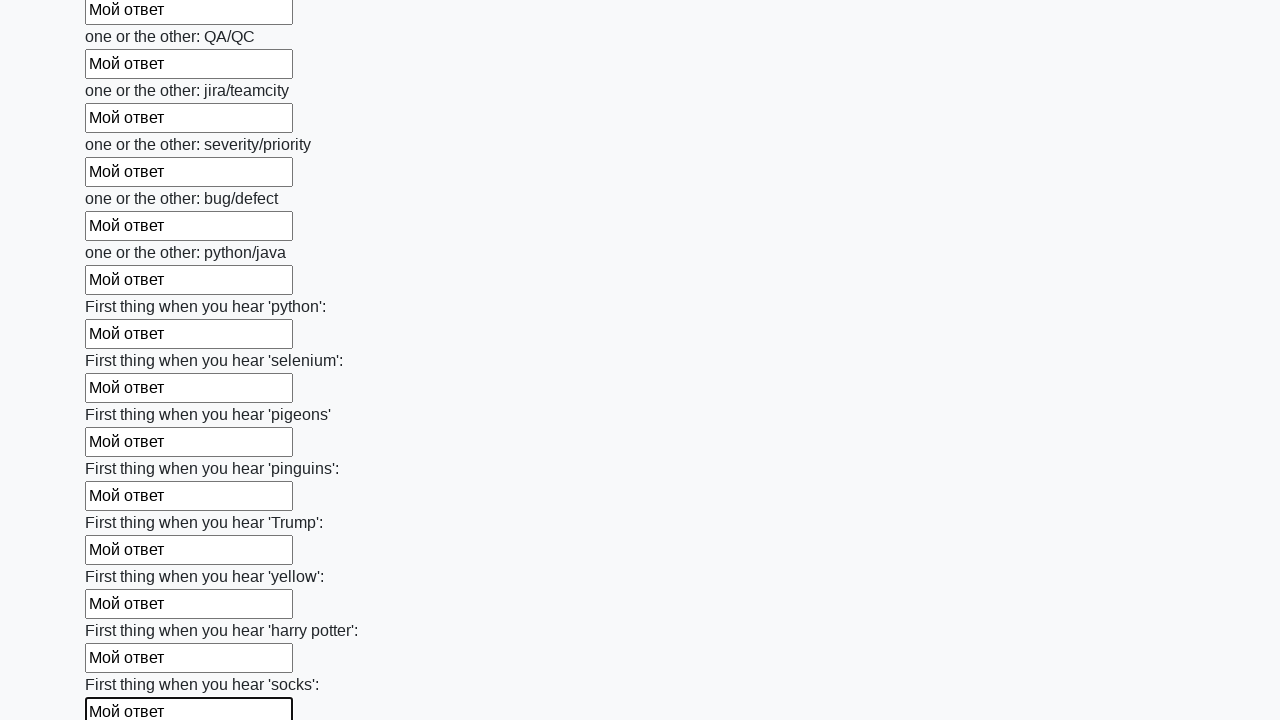

Clicked the submit button to submit the form at (123, 611) on button.btn
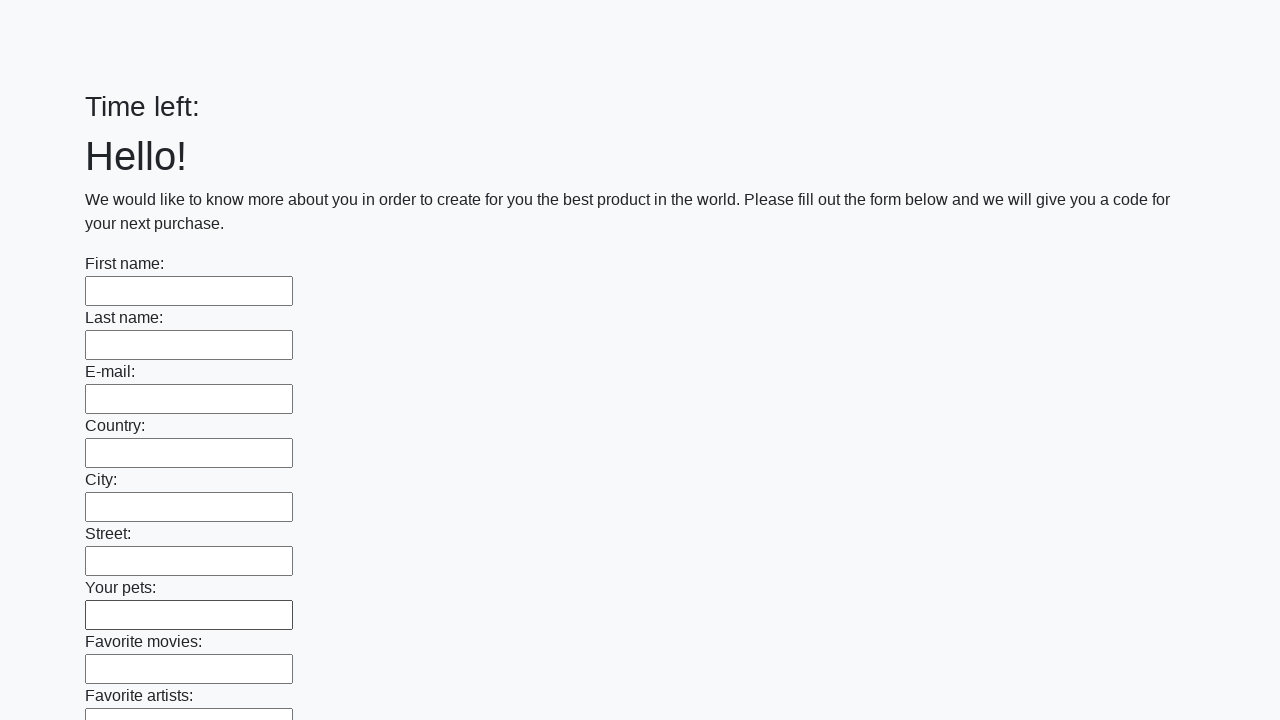

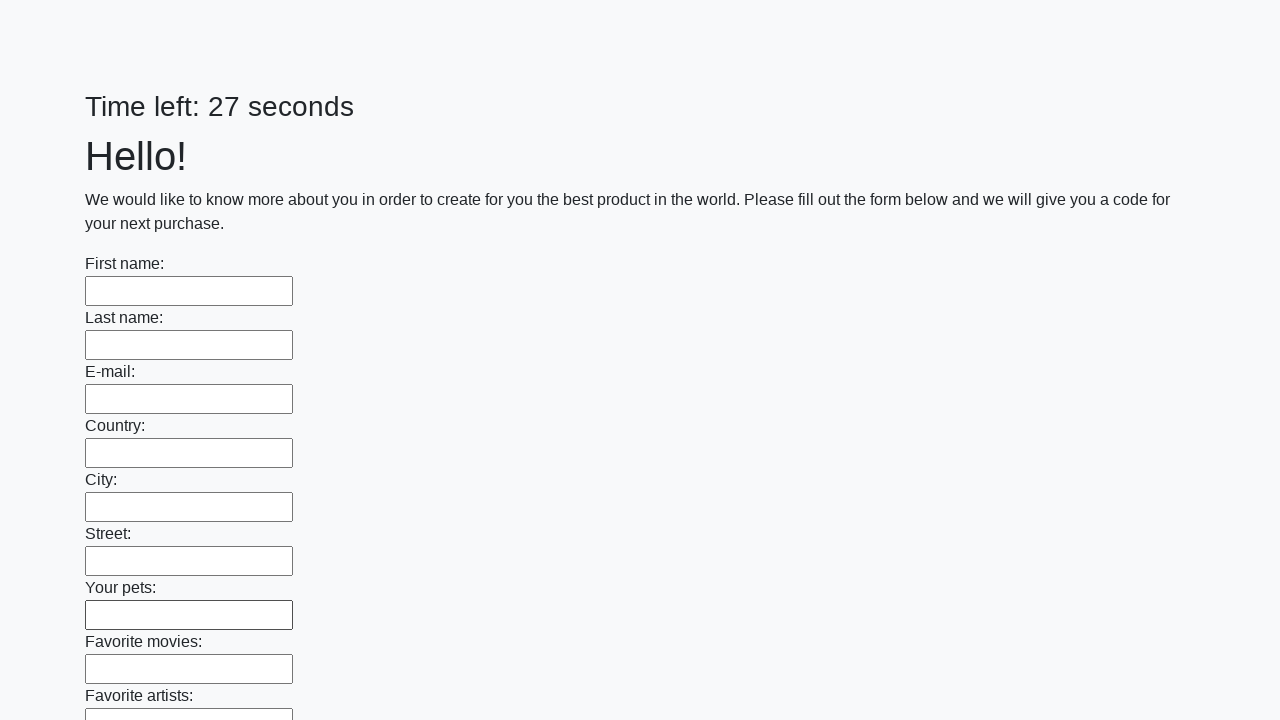